Fills out a large form by generating random text for all input fields and submits it

Starting URL: http://suninjuly.github.io/huge_form.html

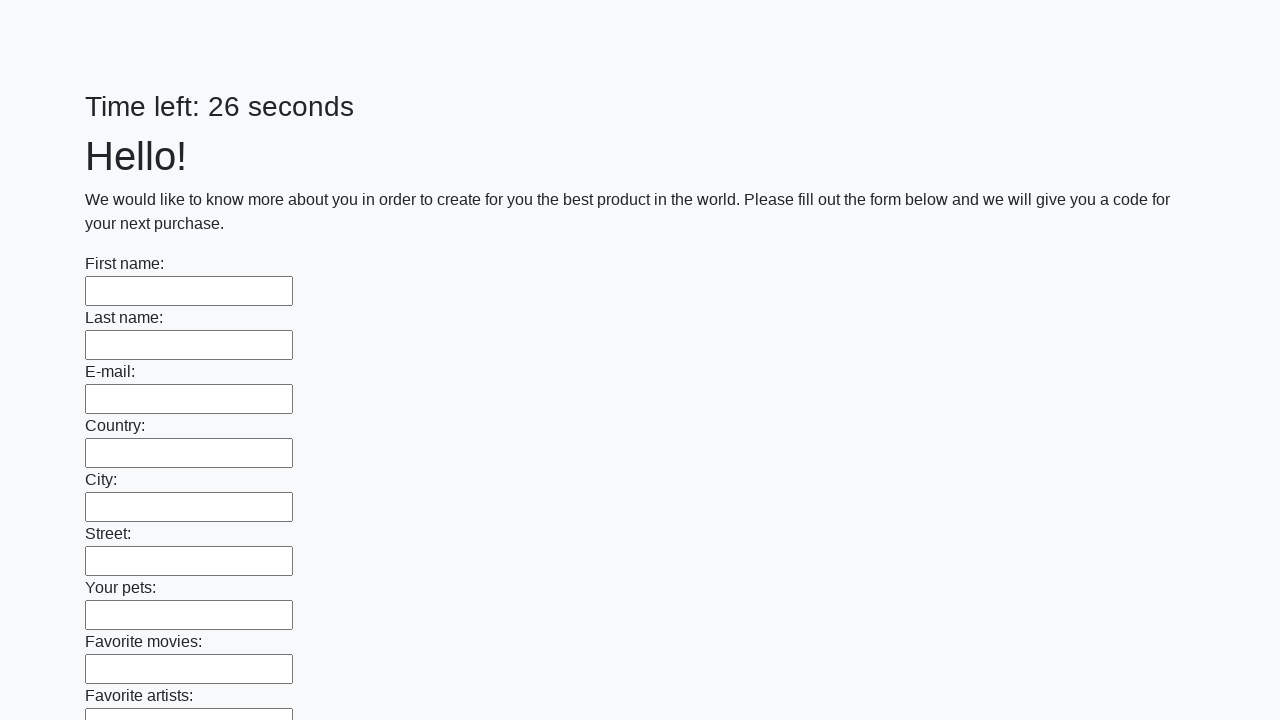

Initialized random string for generating input data
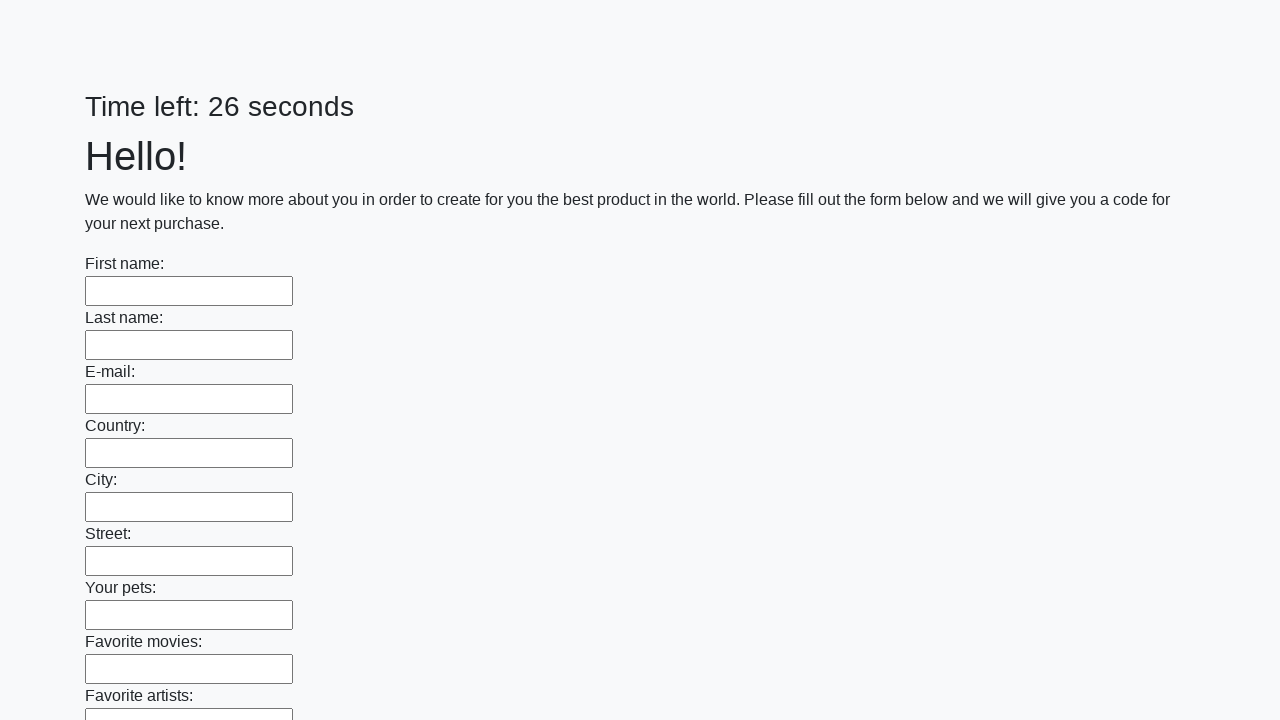

Located all input fields on the form
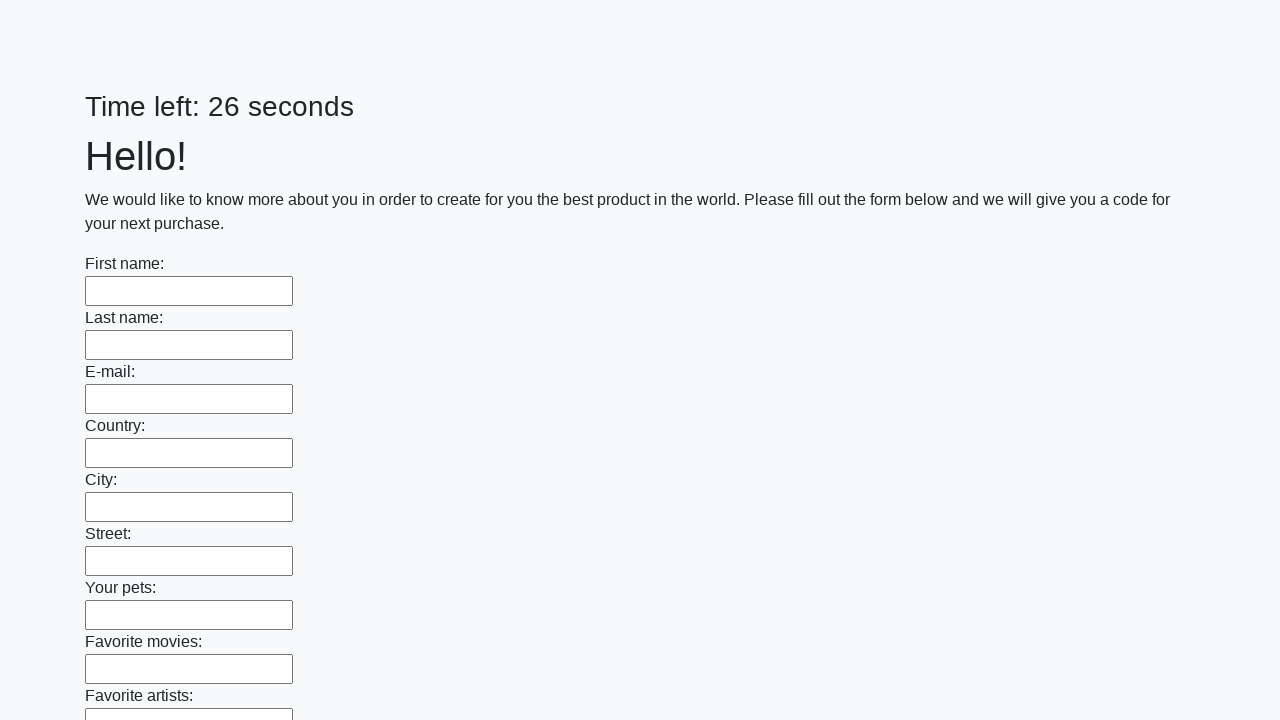

Filled input field with random 5-character string 'hzphw' on input >> nth=0
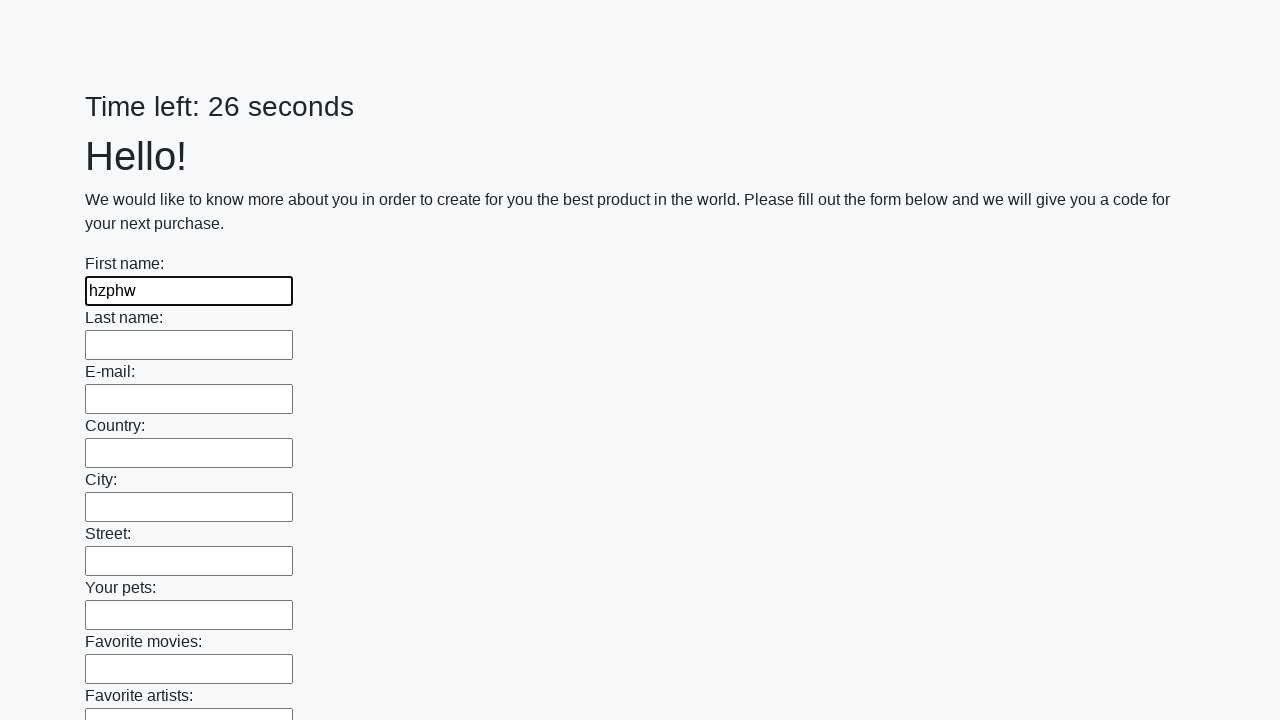

Filled input field with random 5-character string 'vyokq' on input >> nth=1
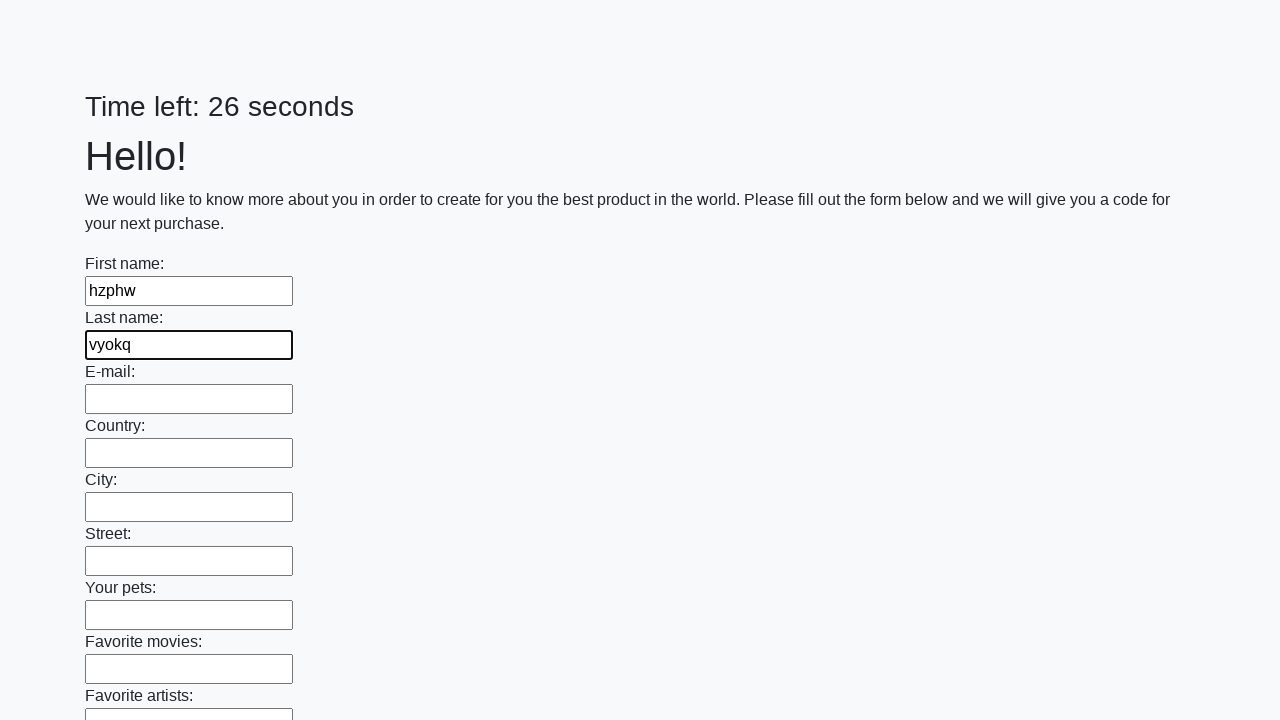

Filled input field with random 5-character string 'lsxfa' on input >> nth=2
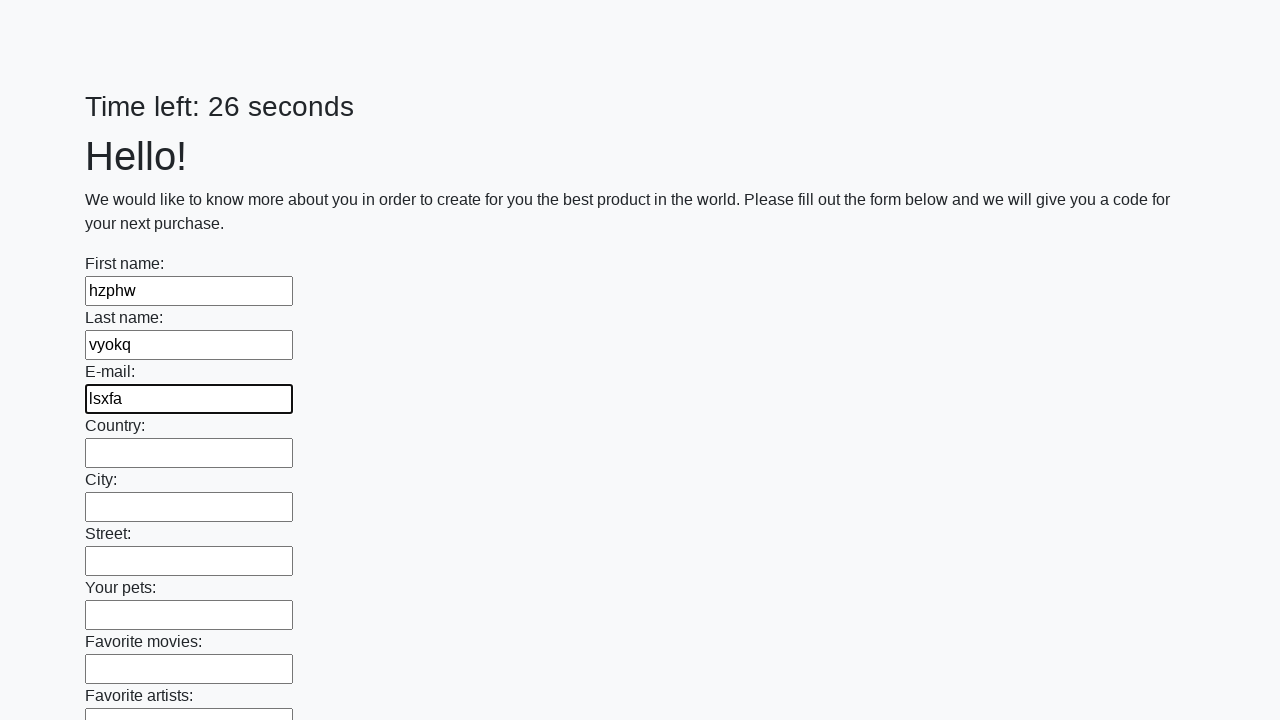

Filled input field with random 5-character string 'yuwdd' on input >> nth=3
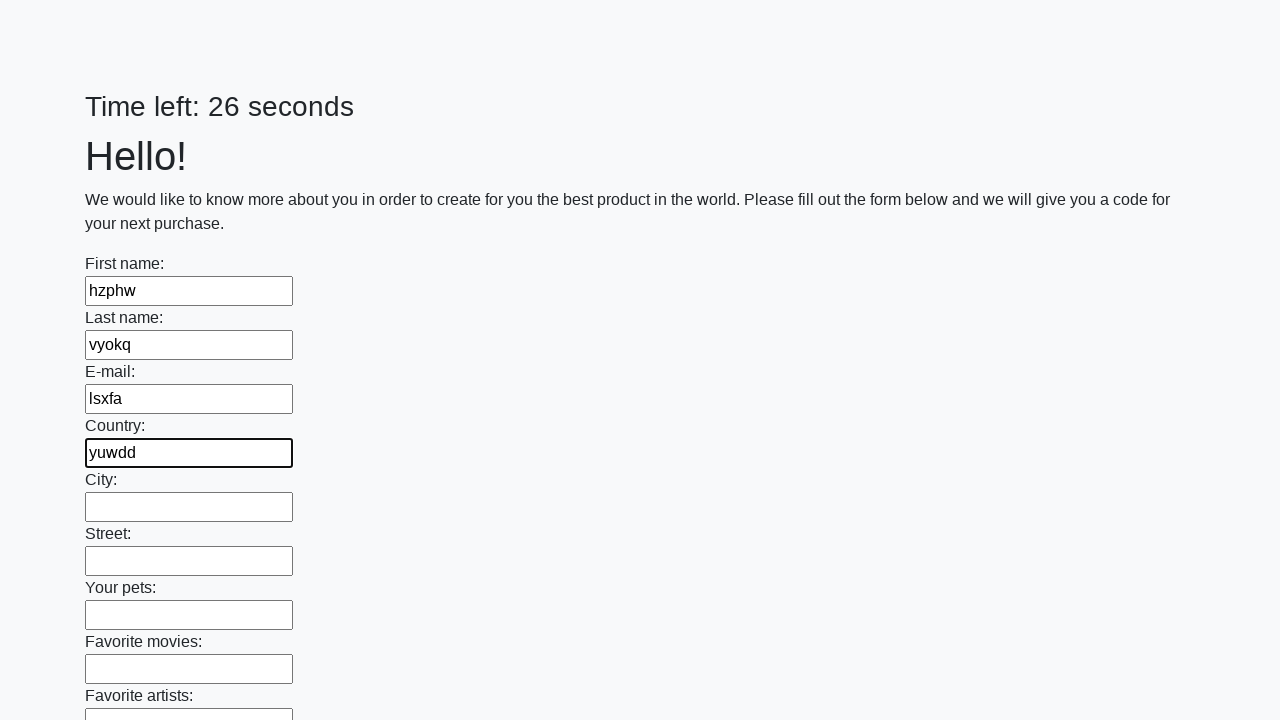

Filled input field with random 5-character string 'afujb' on input >> nth=4
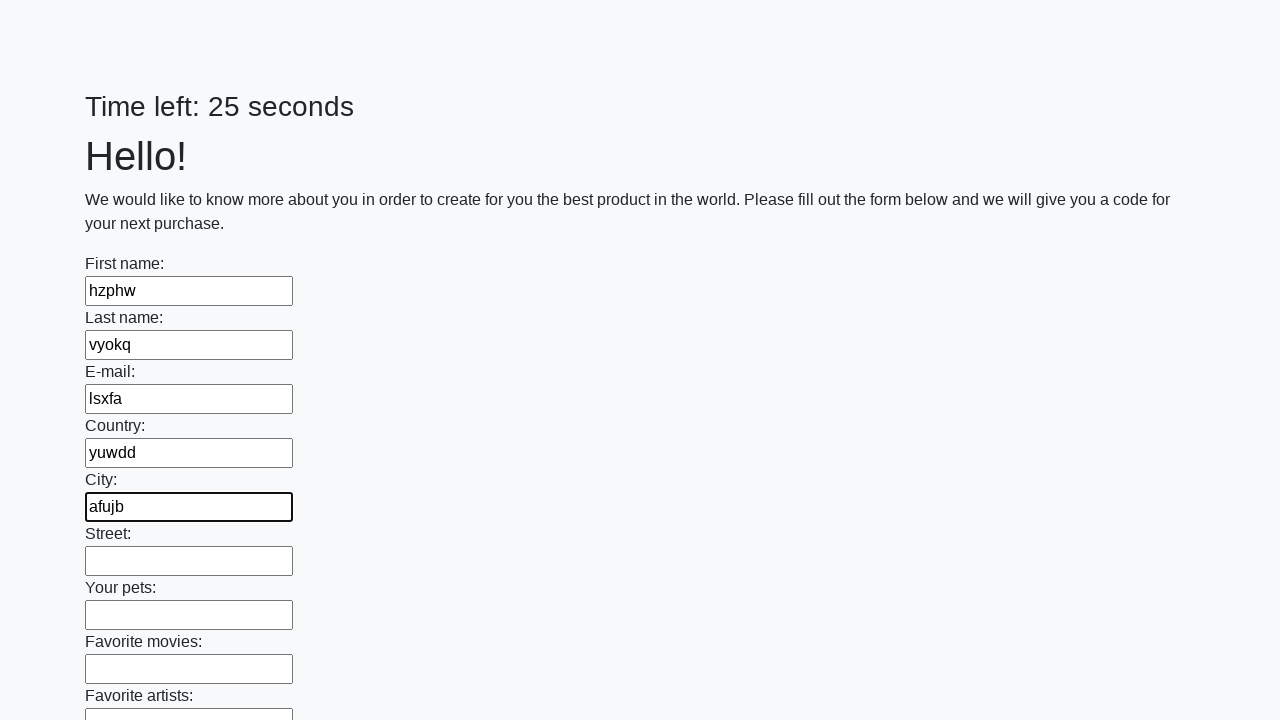

Filled input field with random 5-character string 'prqun' on input >> nth=5
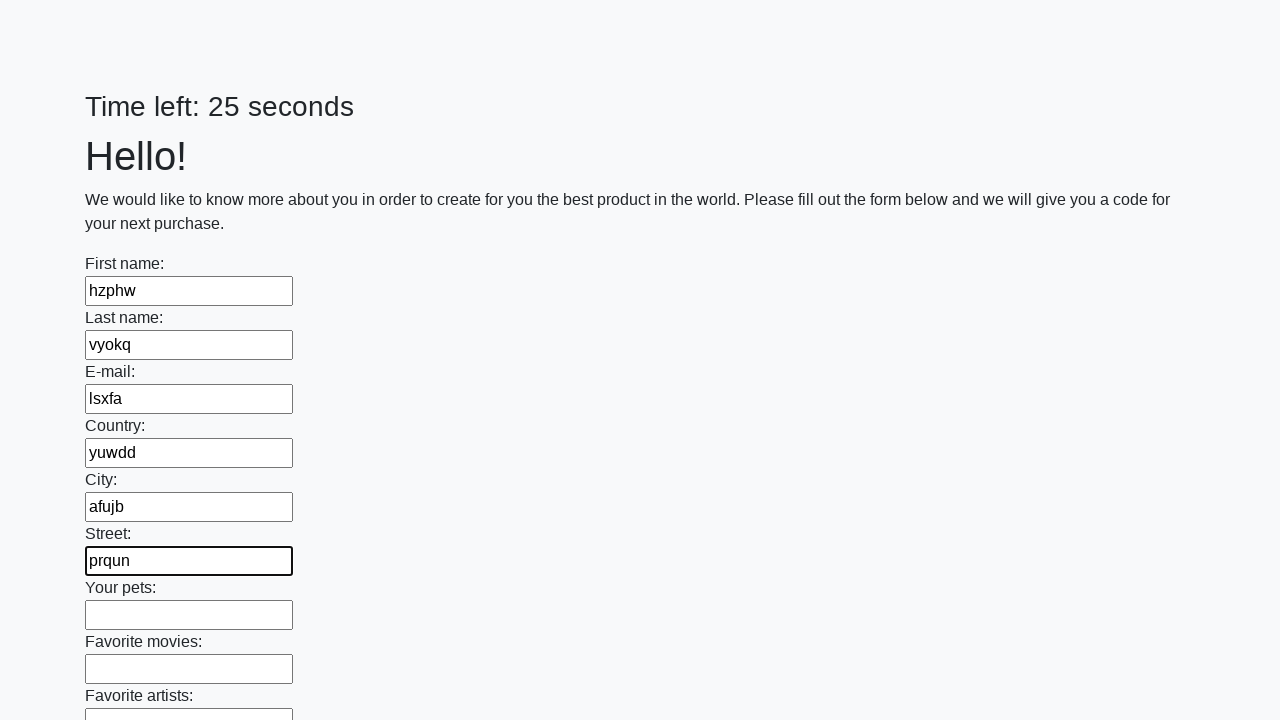

Filled input field with random 5-character string 'vrudy' on input >> nth=6
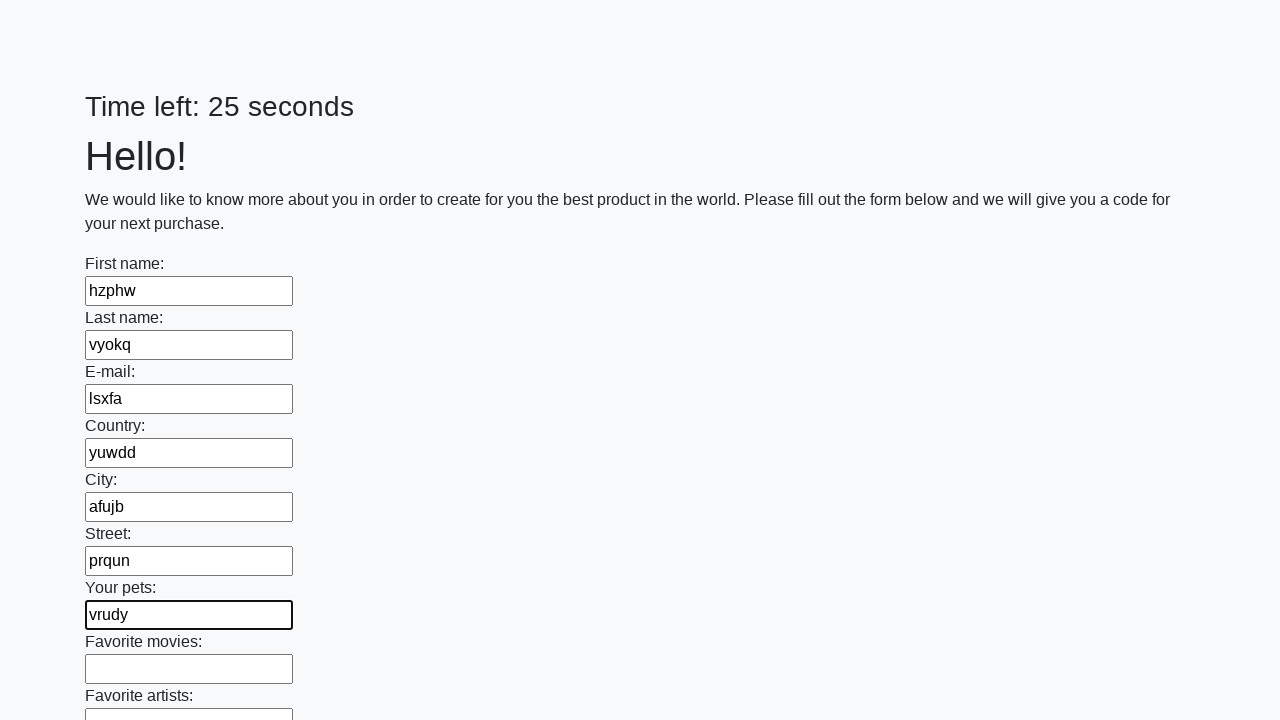

Filled input field with random 5-character string 'klcct' on input >> nth=7
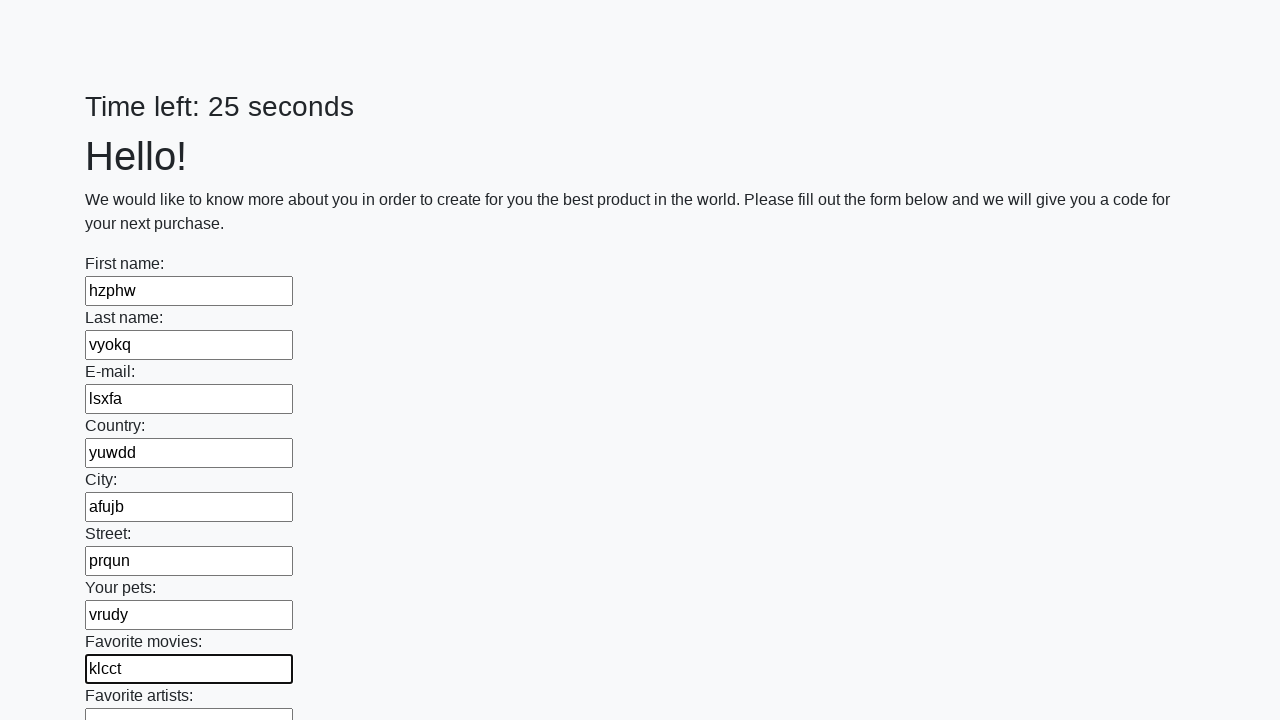

Filled input field with random 5-character string 'ucwog' on input >> nth=8
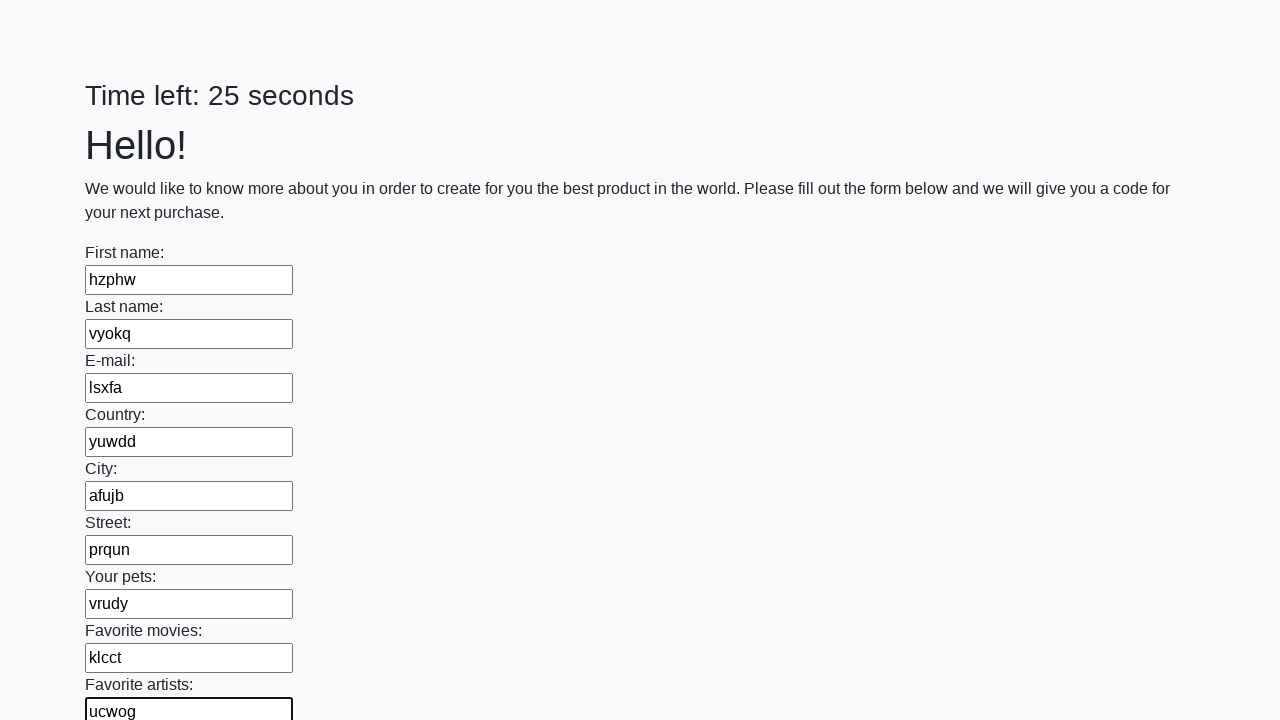

Filled input field with random 5-character string 'ujato' on input >> nth=9
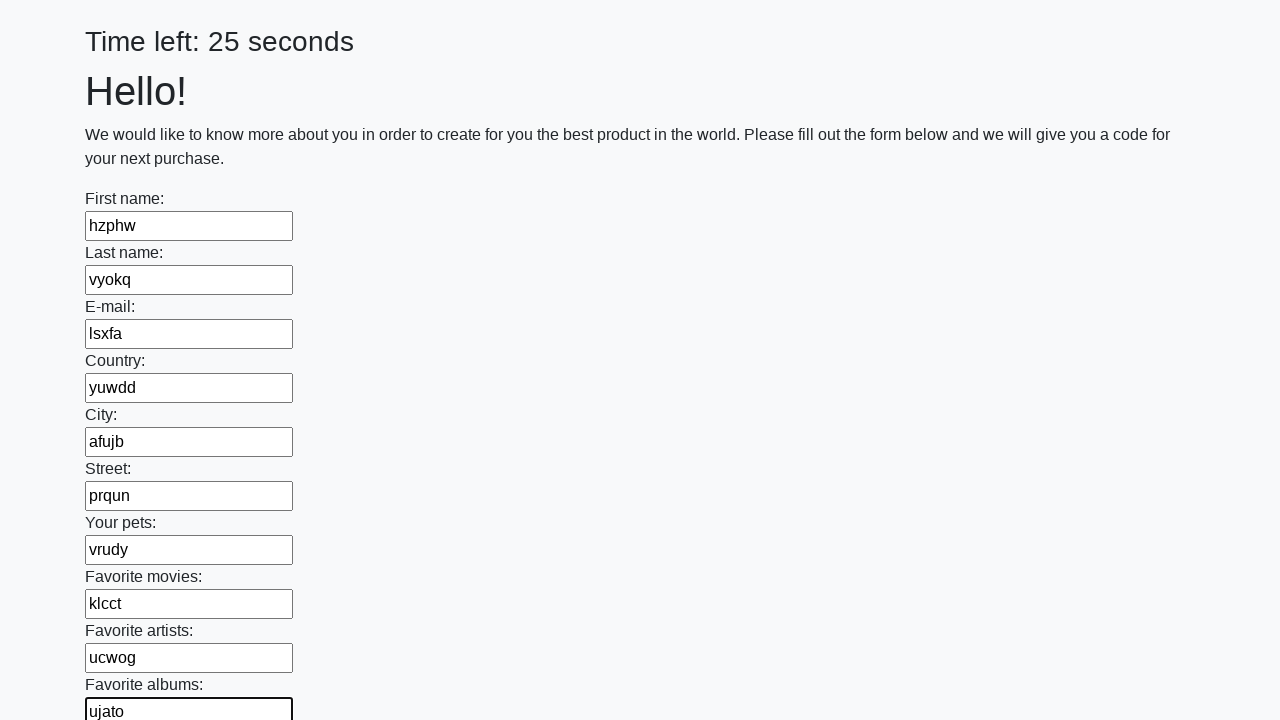

Filled input field with random 5-character string 'tcdhp' on input >> nth=10
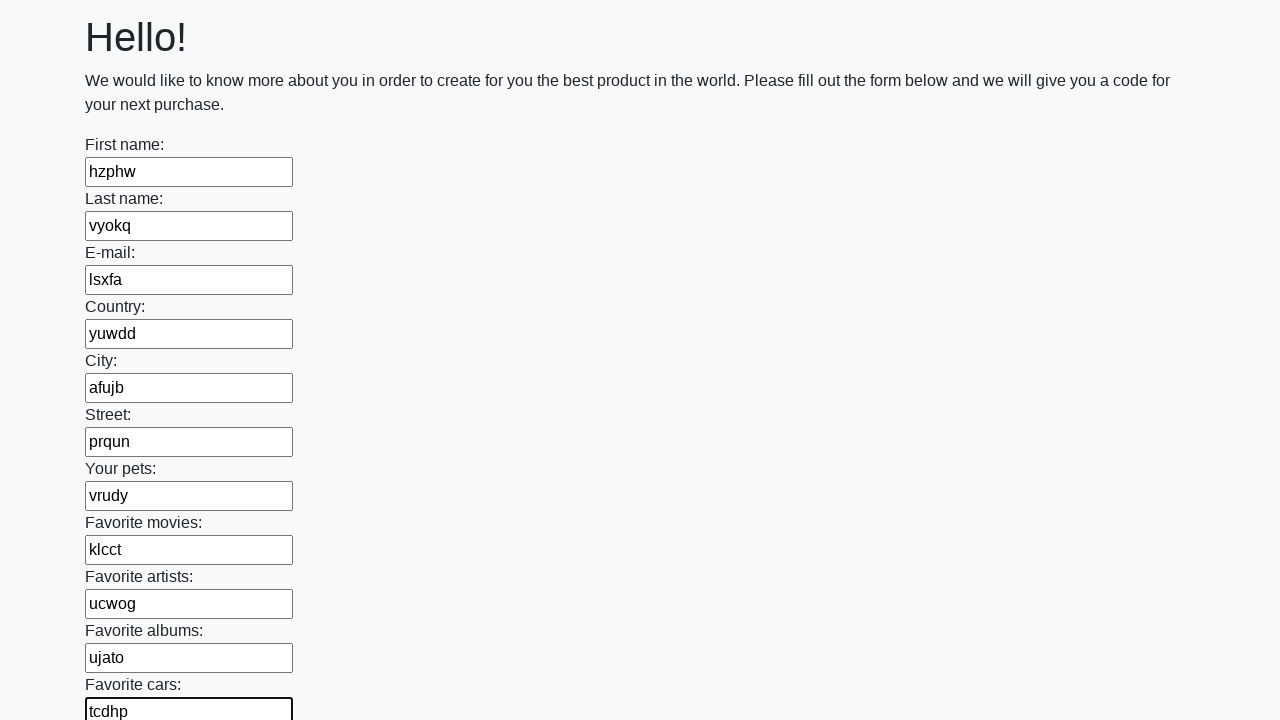

Filled input field with random 5-character string 'lqvcl' on input >> nth=11
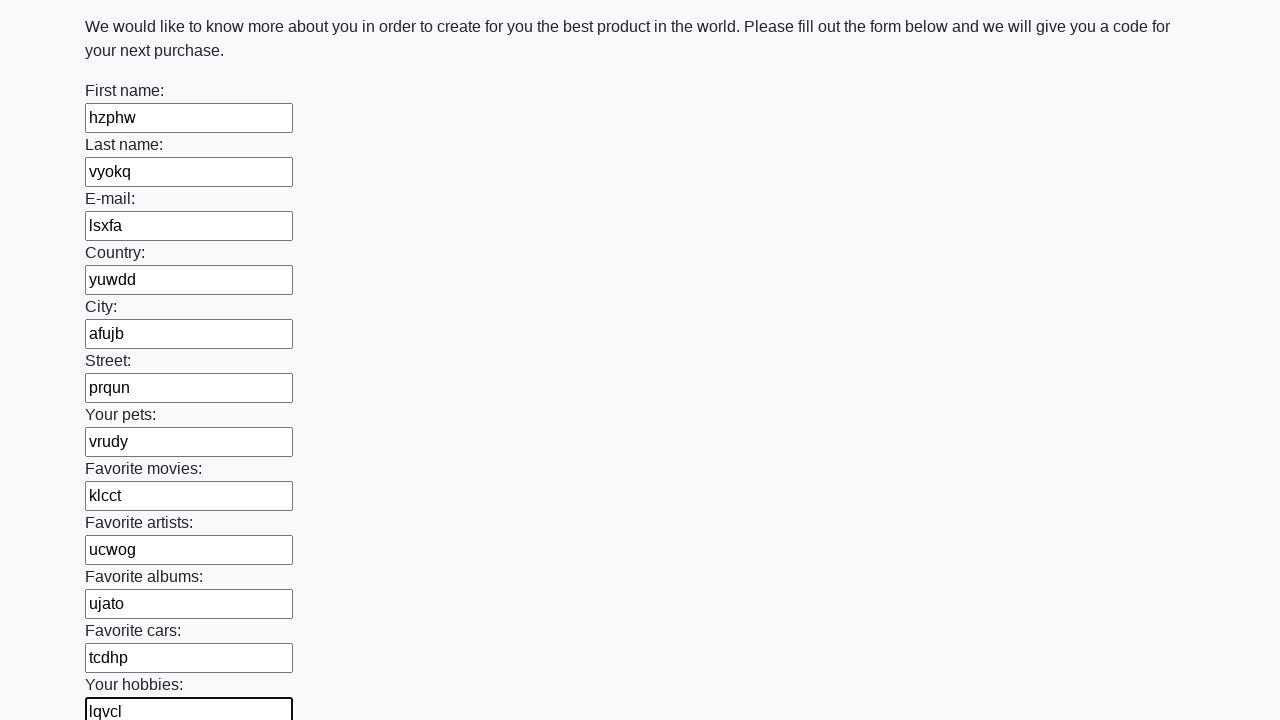

Filled input field with random 5-character string 'gbcdu' on input >> nth=12
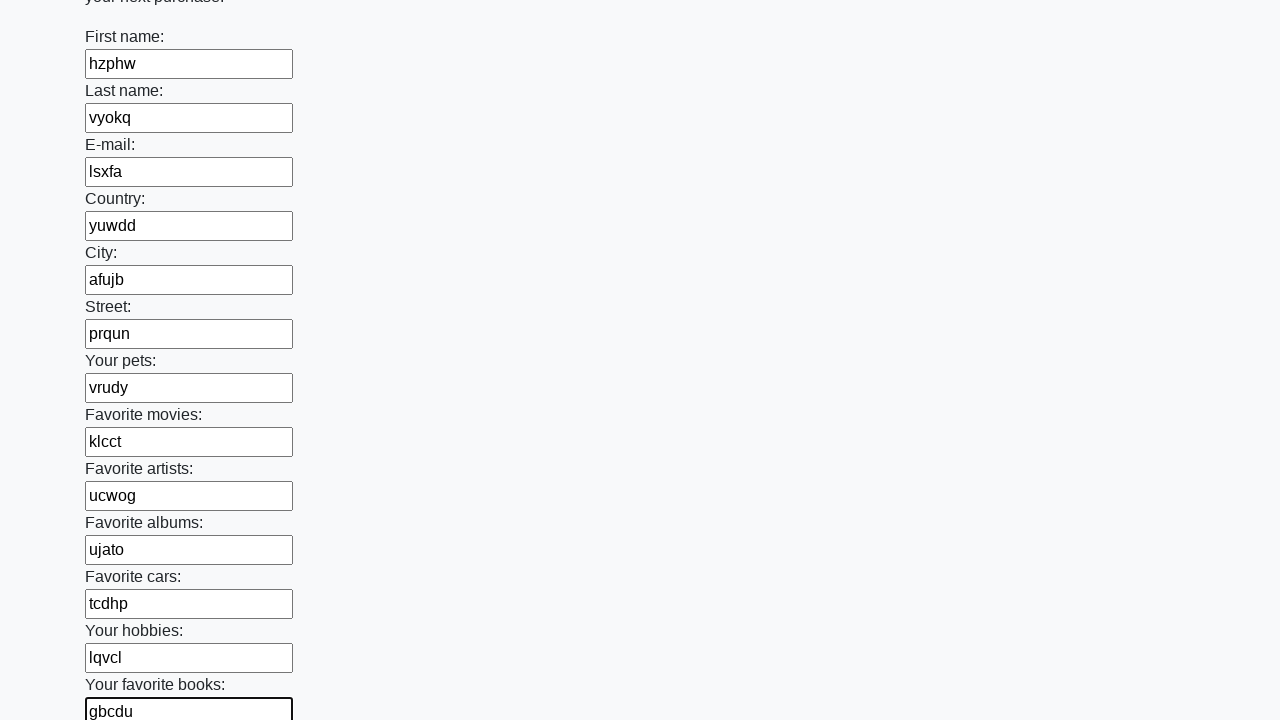

Filled input field with random 5-character string 'aeabj' on input >> nth=13
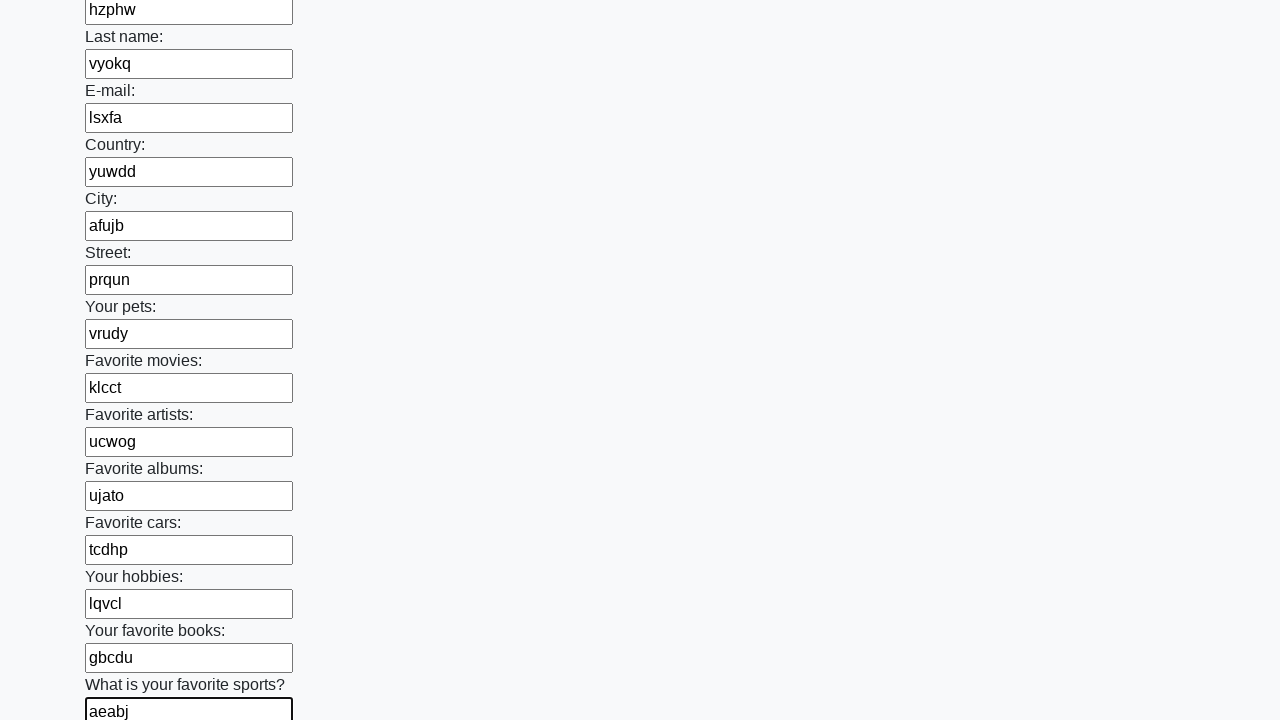

Filled input field with random 5-character string 'jyrfw' on input >> nth=14
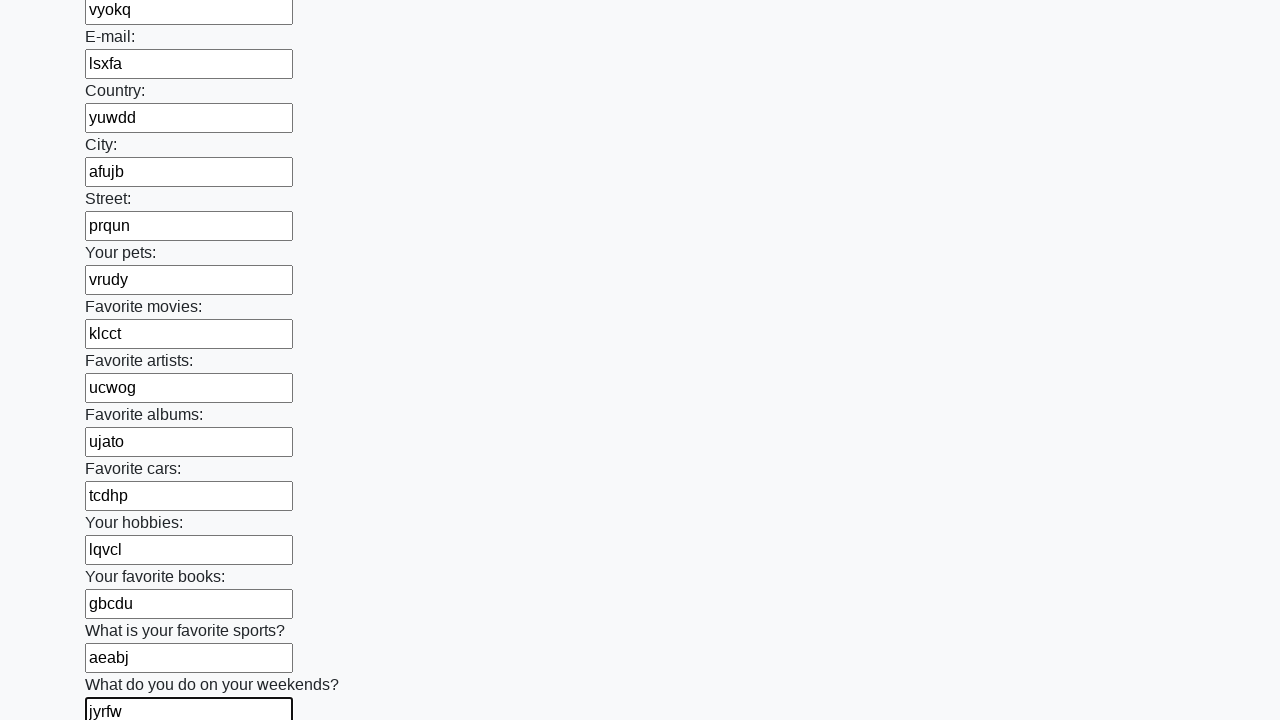

Filled input field with random 5-character string 'vhugk' on input >> nth=15
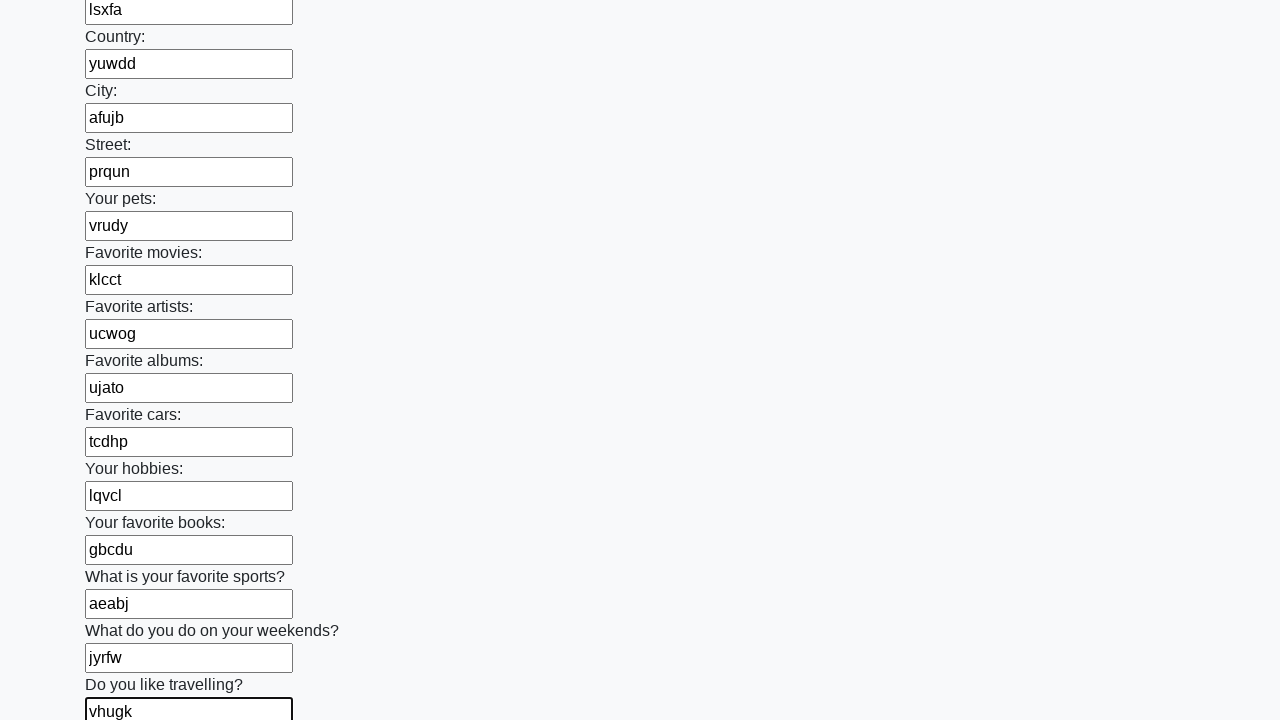

Filled input field with random 5-character string 'wvvci' on input >> nth=16
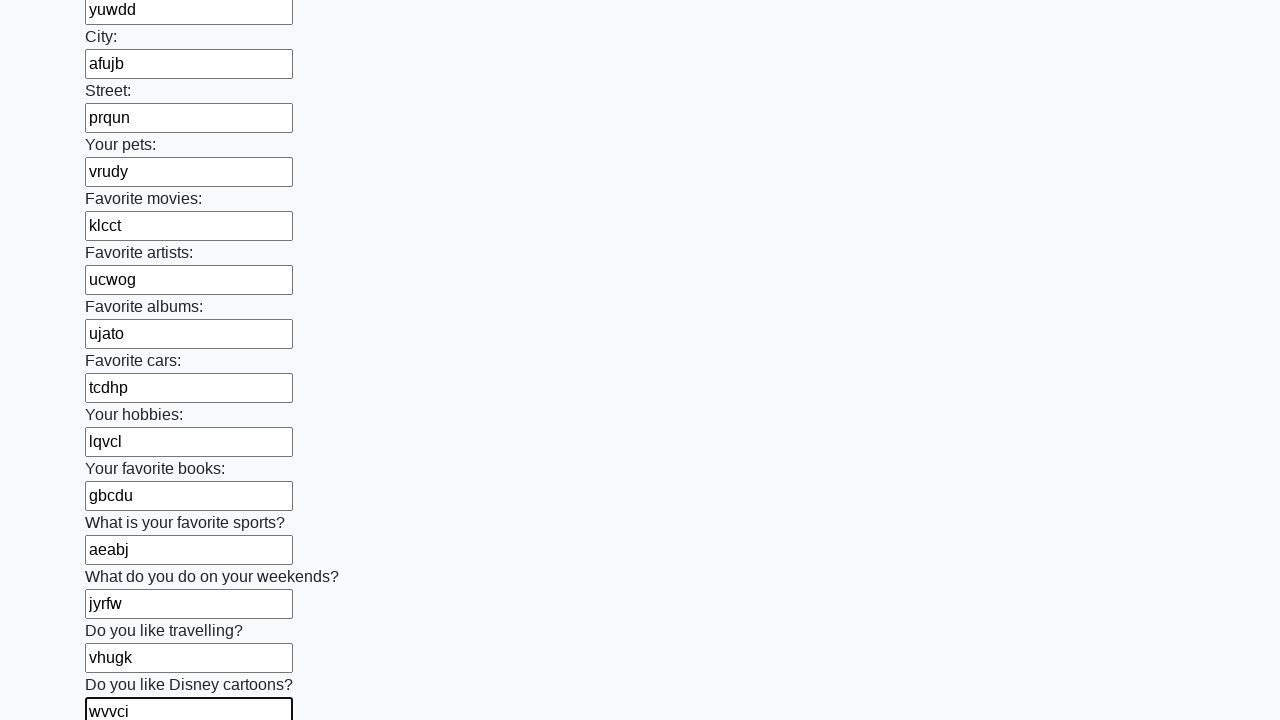

Filled input field with random 5-character string 'dxjlm' on input >> nth=17
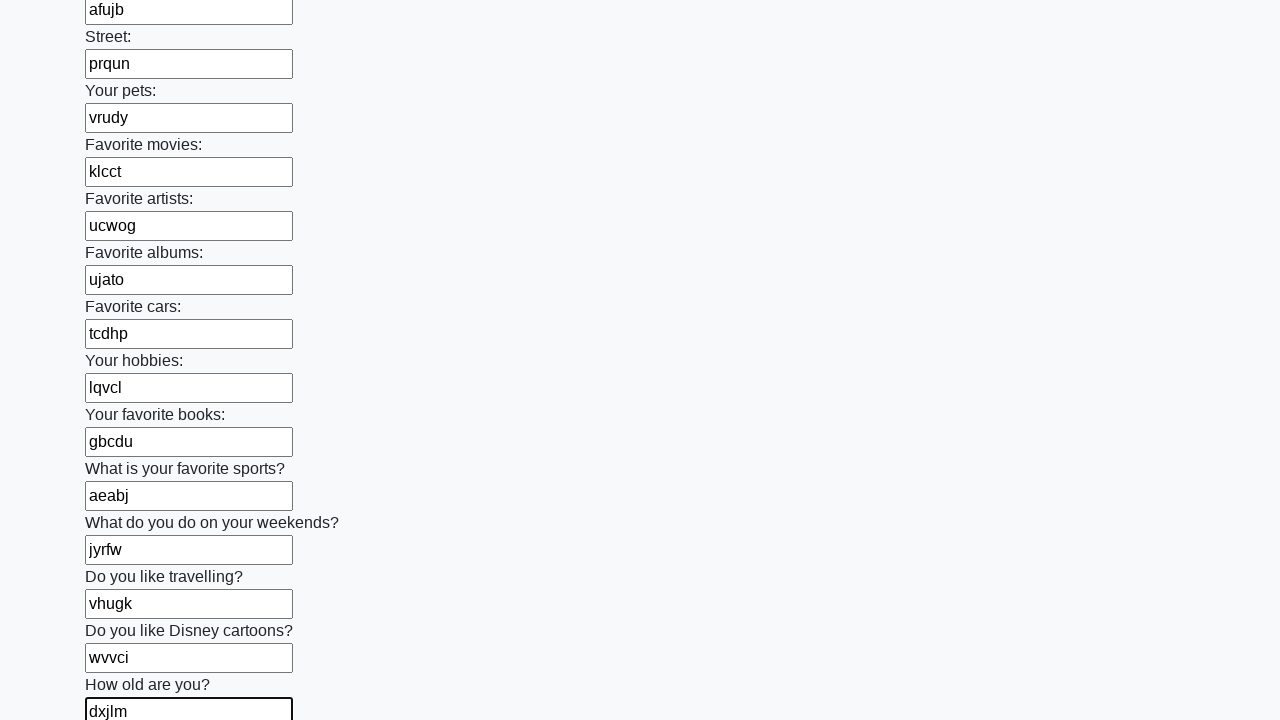

Filled input field with random 5-character string 'uqunc' on input >> nth=18
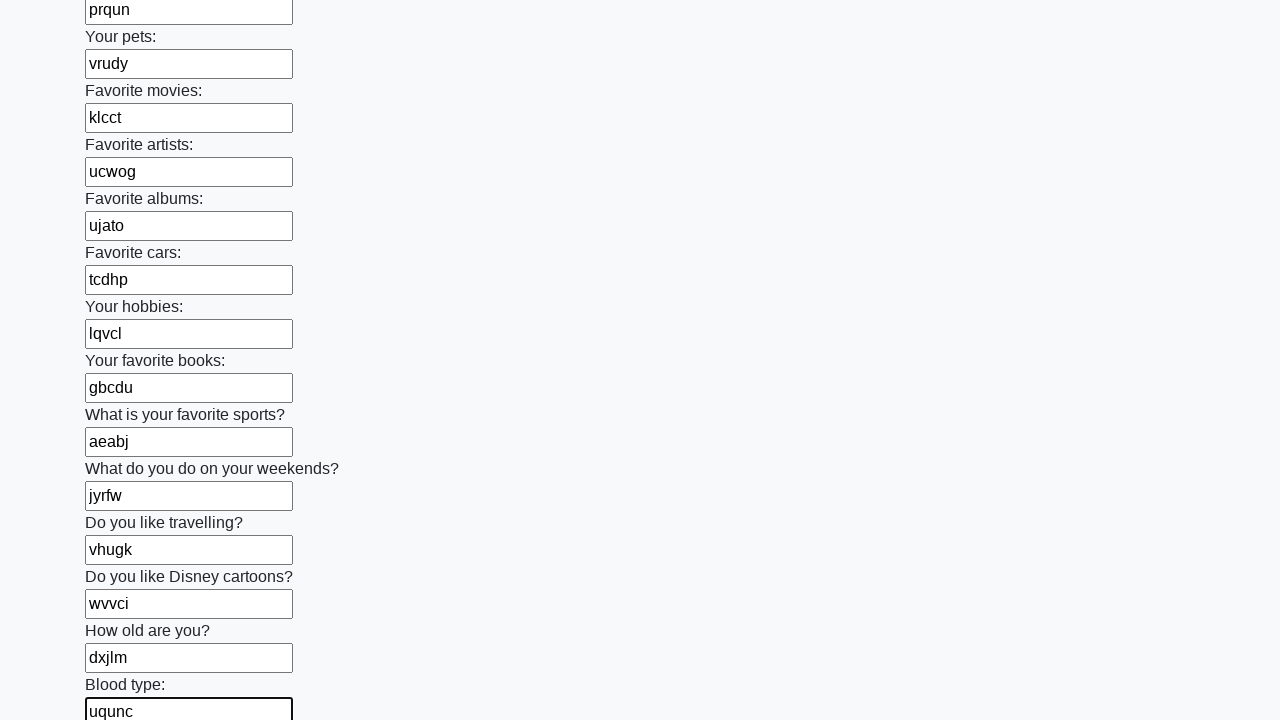

Filled input field with random 5-character string 'tjquy' on input >> nth=19
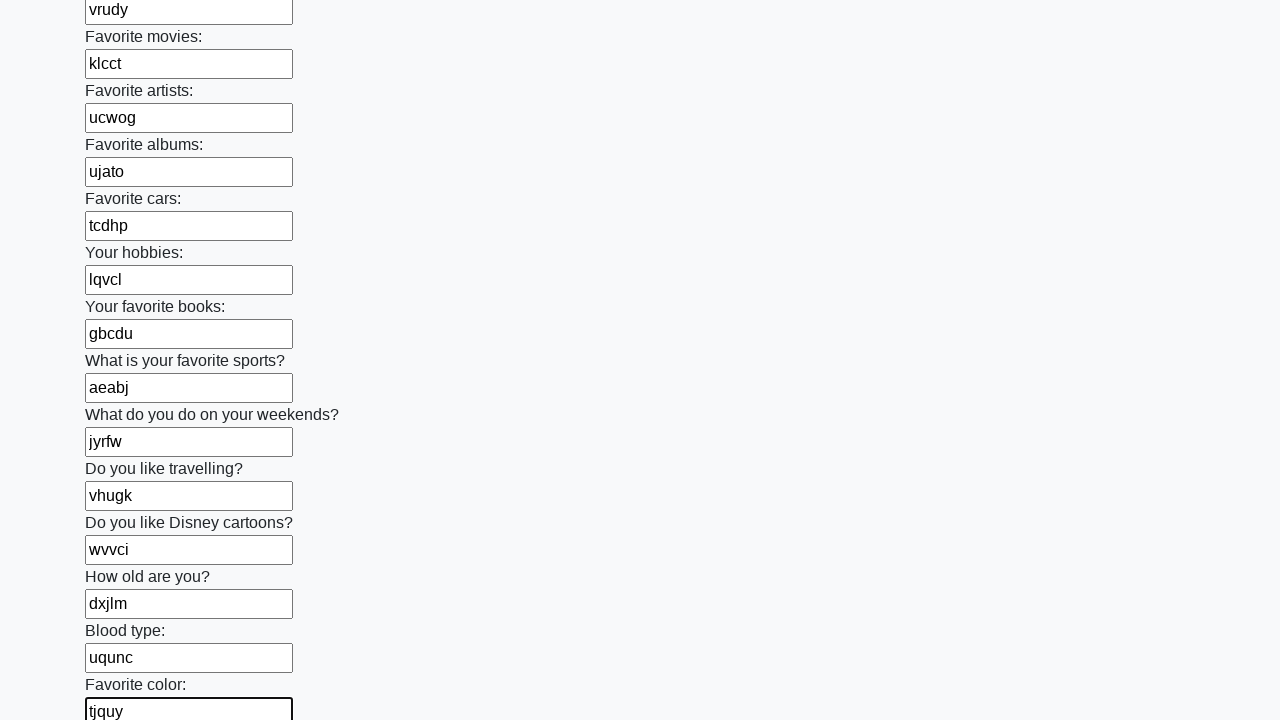

Filled input field with random 5-character string 'fhtln' on input >> nth=20
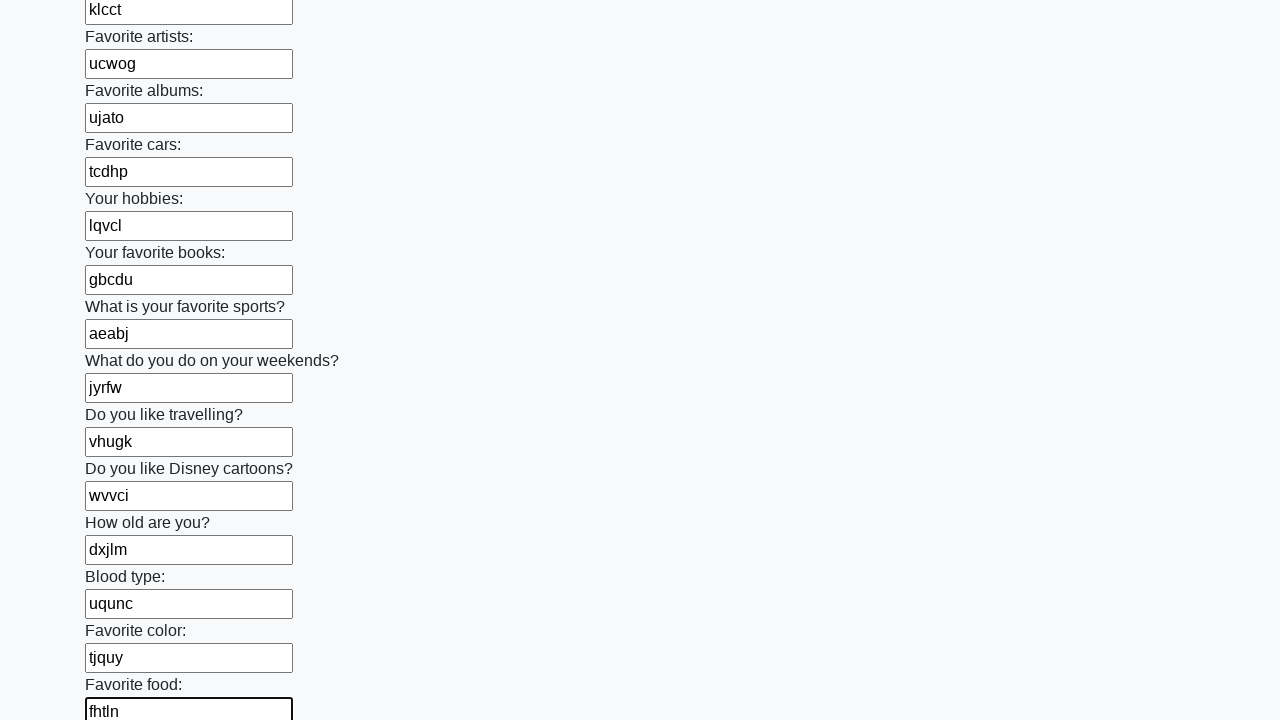

Filled input field with random 5-character string 'kzmkk' on input >> nth=21
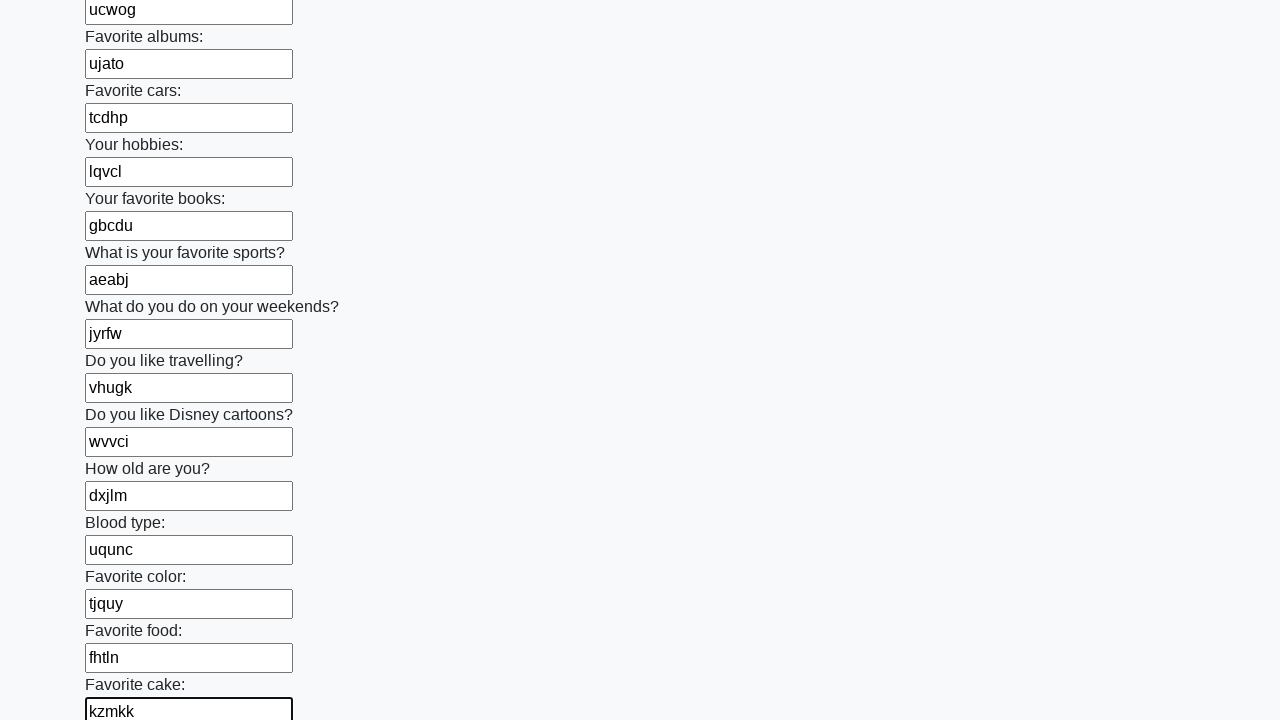

Filled input field with random 5-character string 'oopke' on input >> nth=22
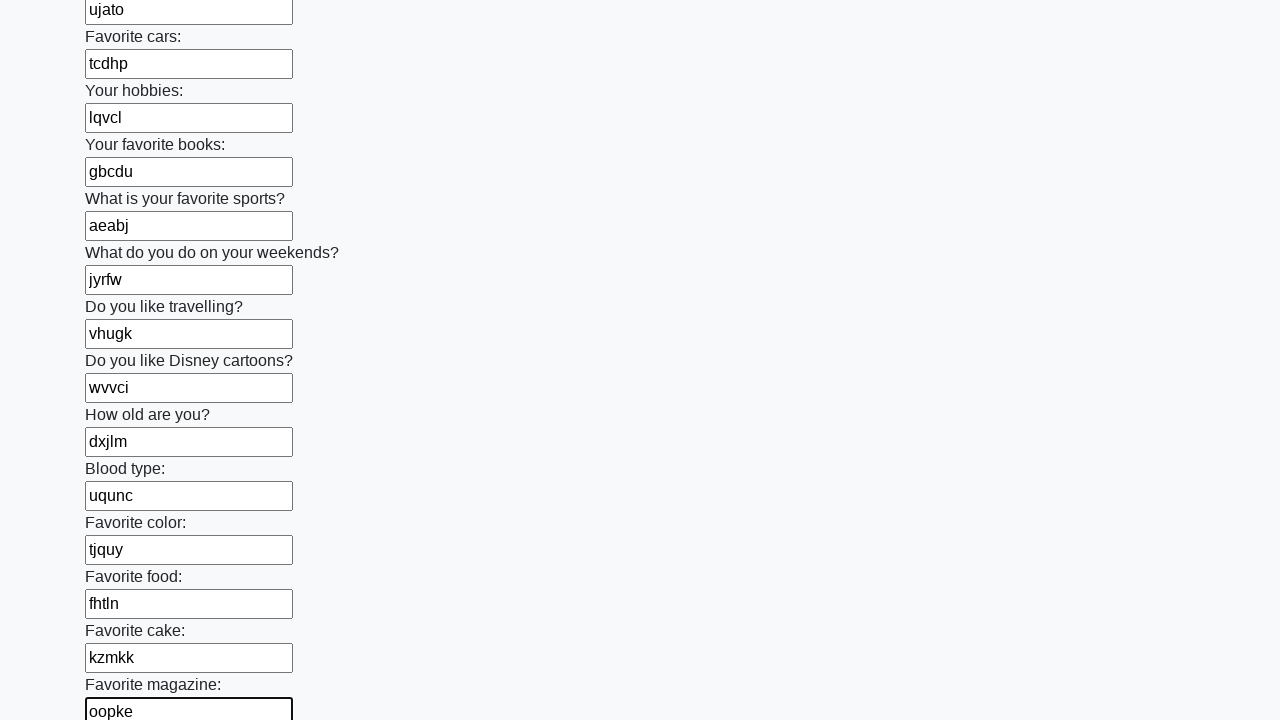

Filled input field with random 5-character string 'fypzp' on input >> nth=23
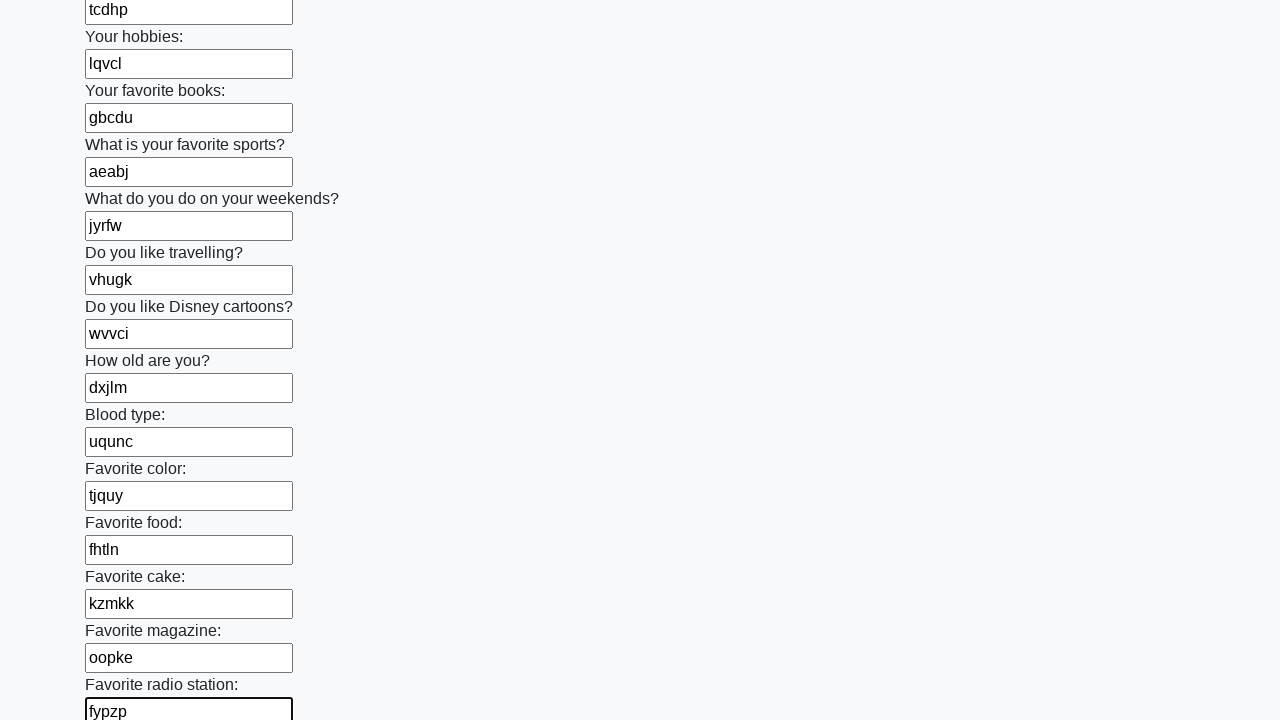

Filled input field with random 5-character string 'epmbq' on input >> nth=24
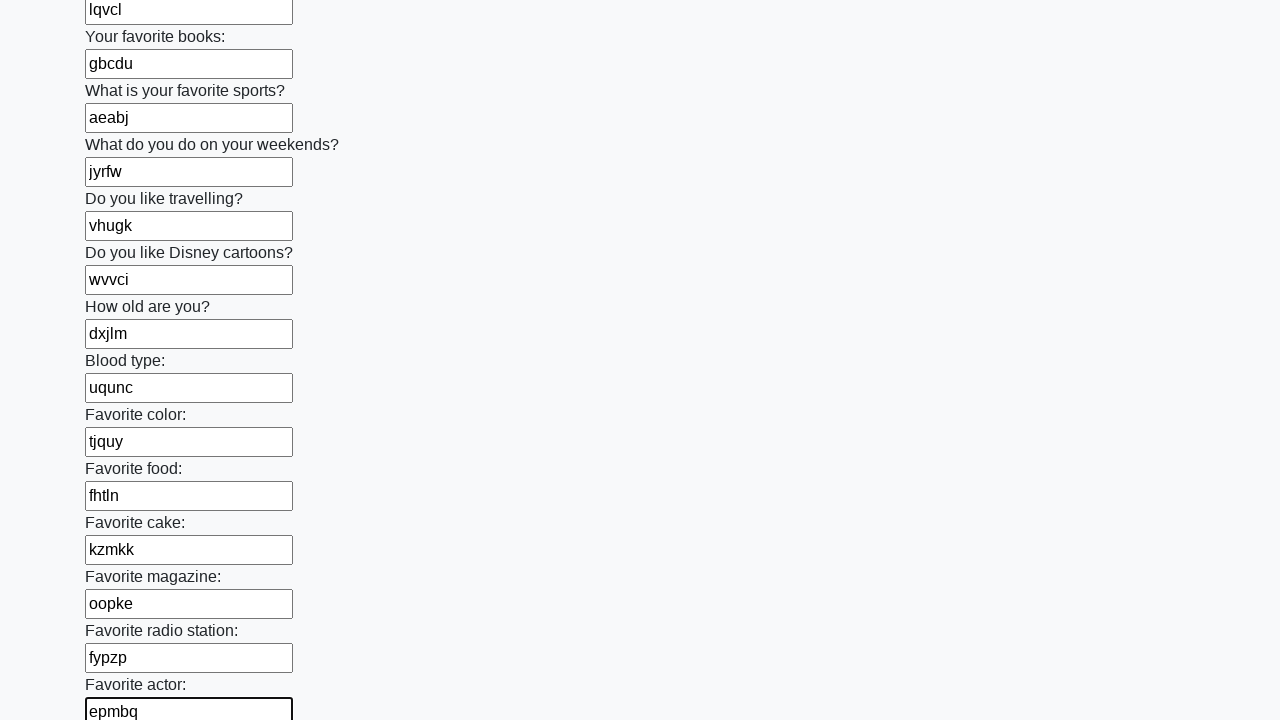

Filled input field with random 5-character string 'chyhc' on input >> nth=25
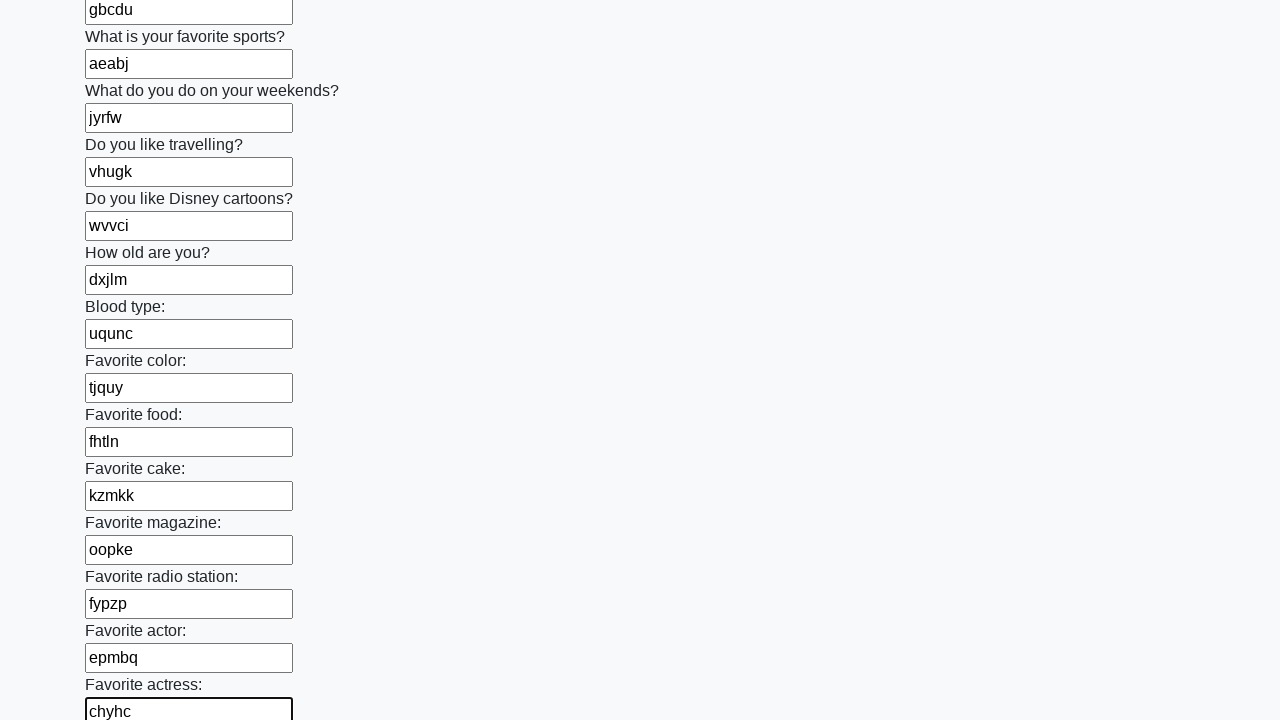

Filled input field with random 5-character string 'rogax' on input >> nth=26
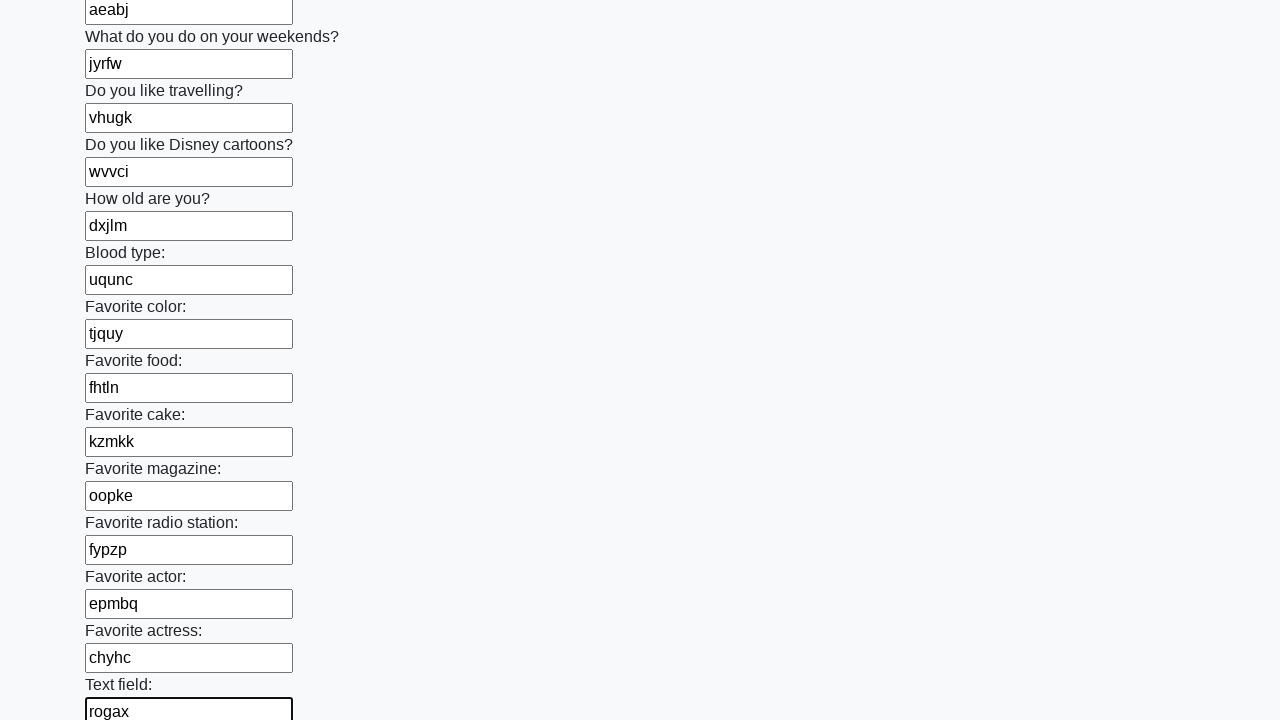

Filled input field with random 5-character string 'uiqck' on input >> nth=27
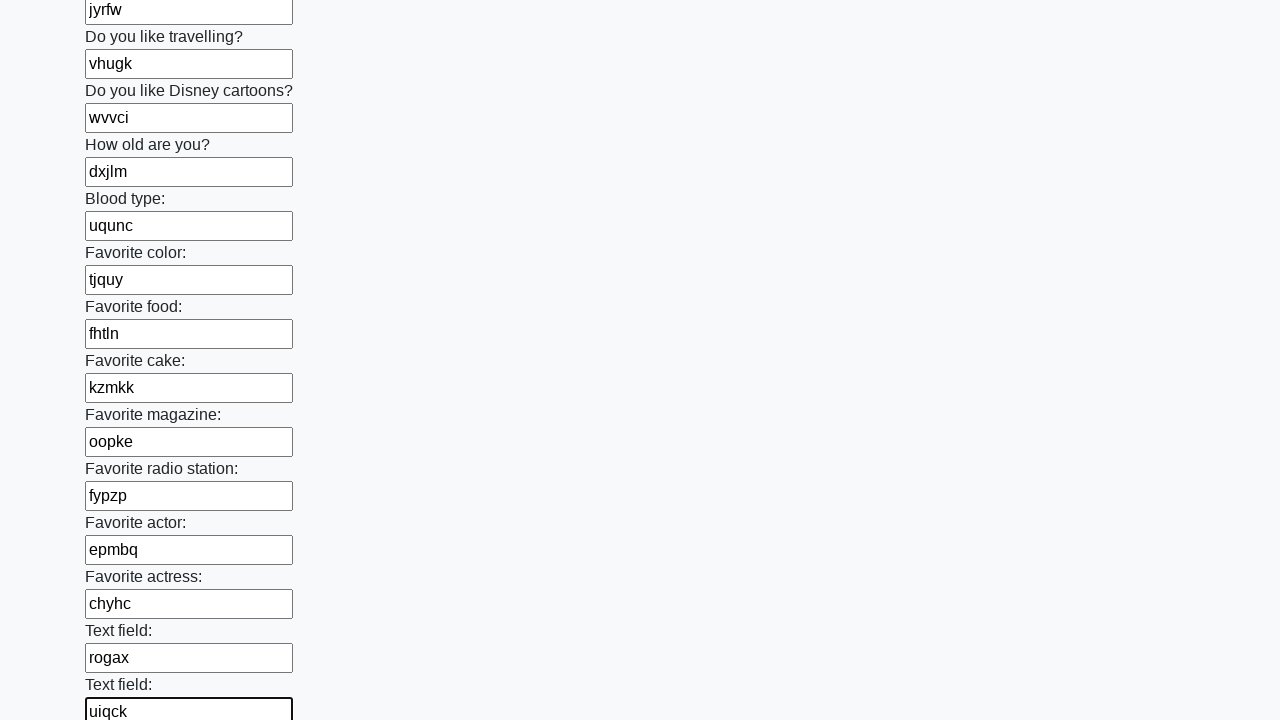

Filled input field with random 5-character string 'sgszo' on input >> nth=28
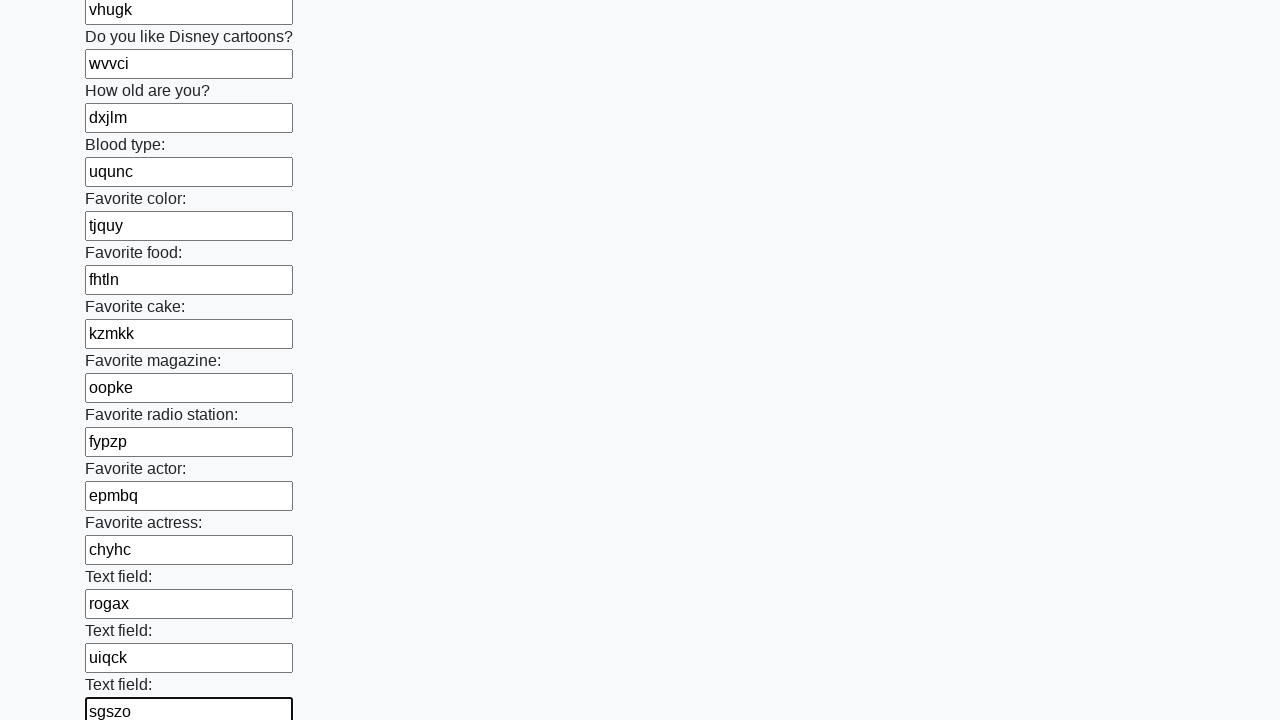

Filled input field with random 5-character string 'vaqmt' on input >> nth=29
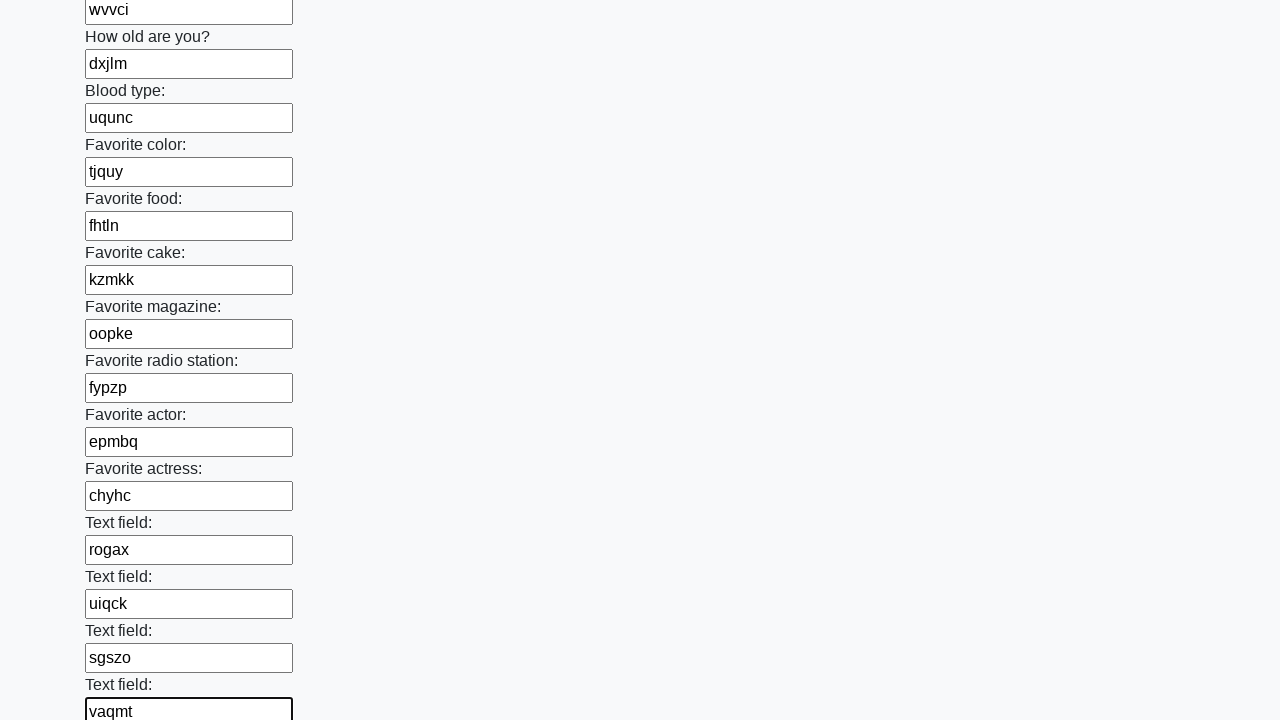

Filled input field with random 5-character string 'cetzv' on input >> nth=30
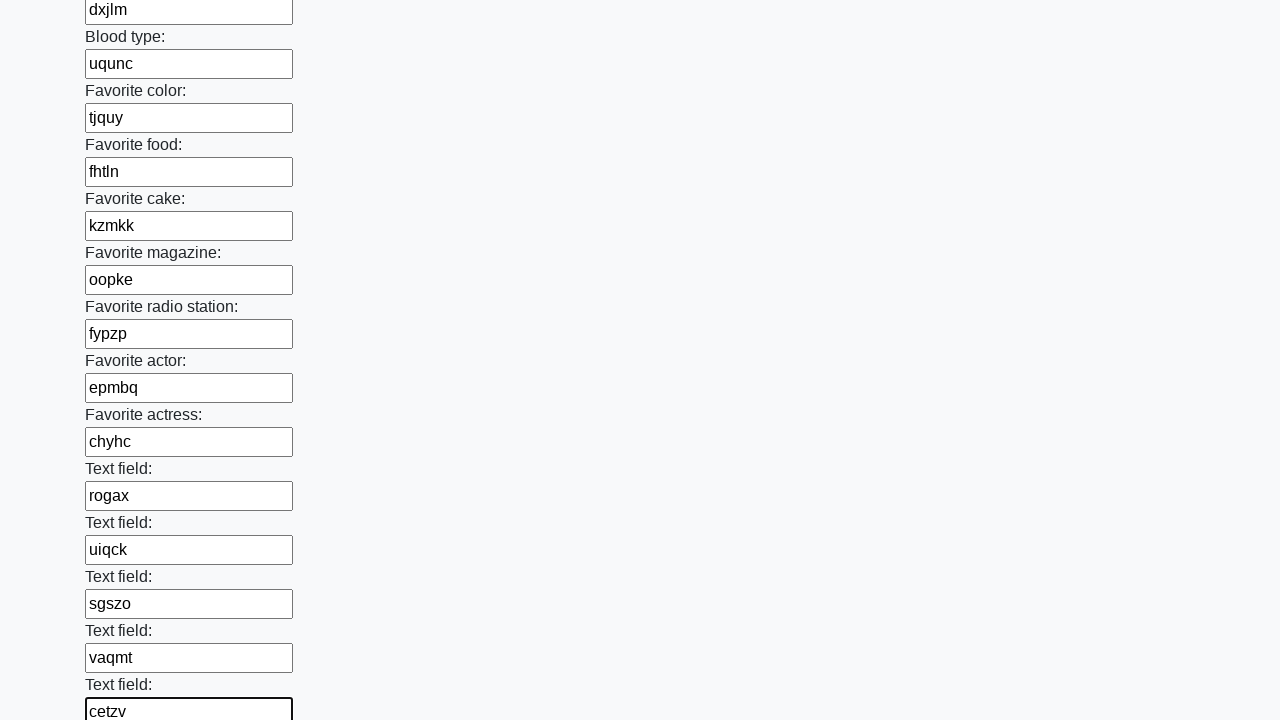

Filled input field with random 5-character string 'vzjjk' on input >> nth=31
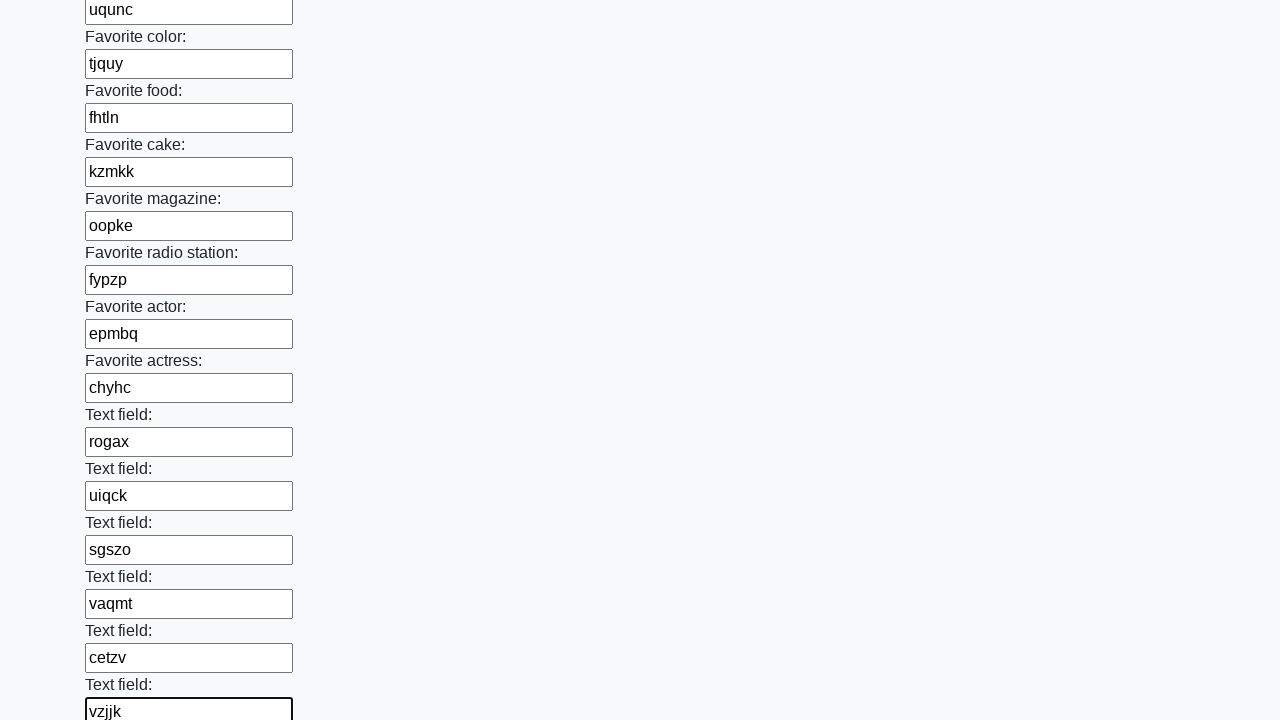

Filled input field with random 5-character string 'qcsmt' on input >> nth=32
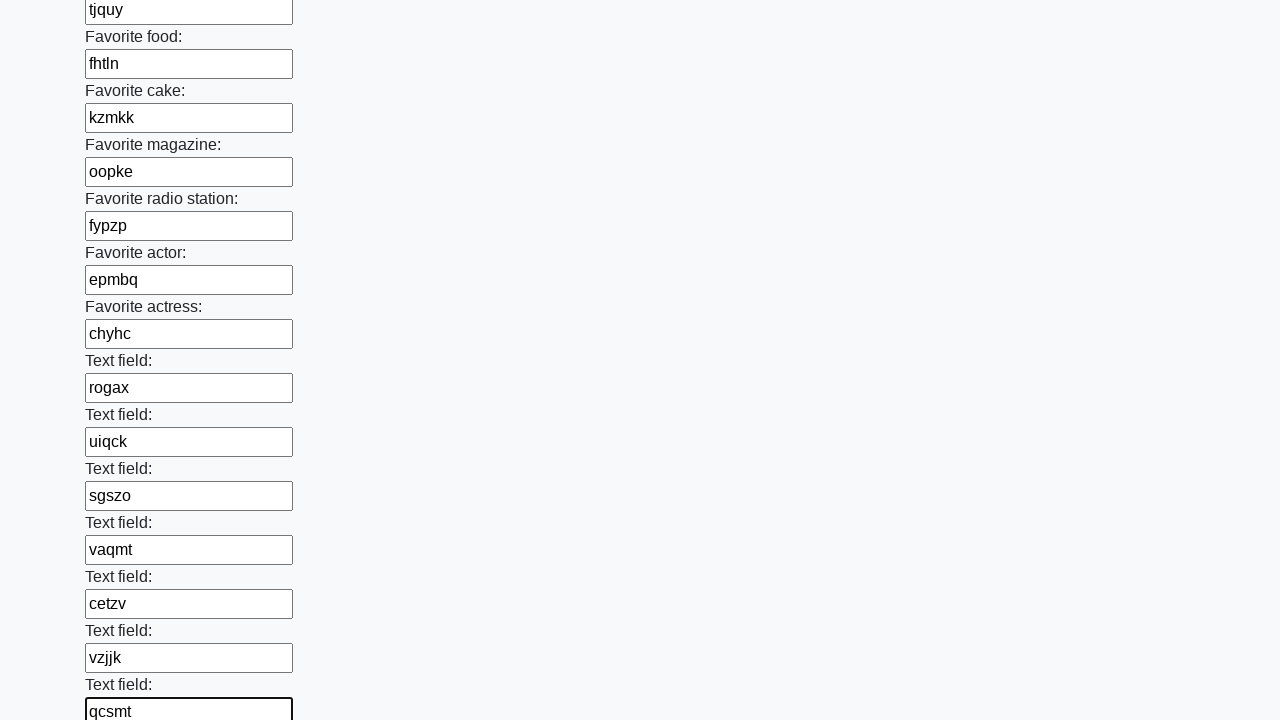

Filled input field with random 5-character string 'rekhy' on input >> nth=33
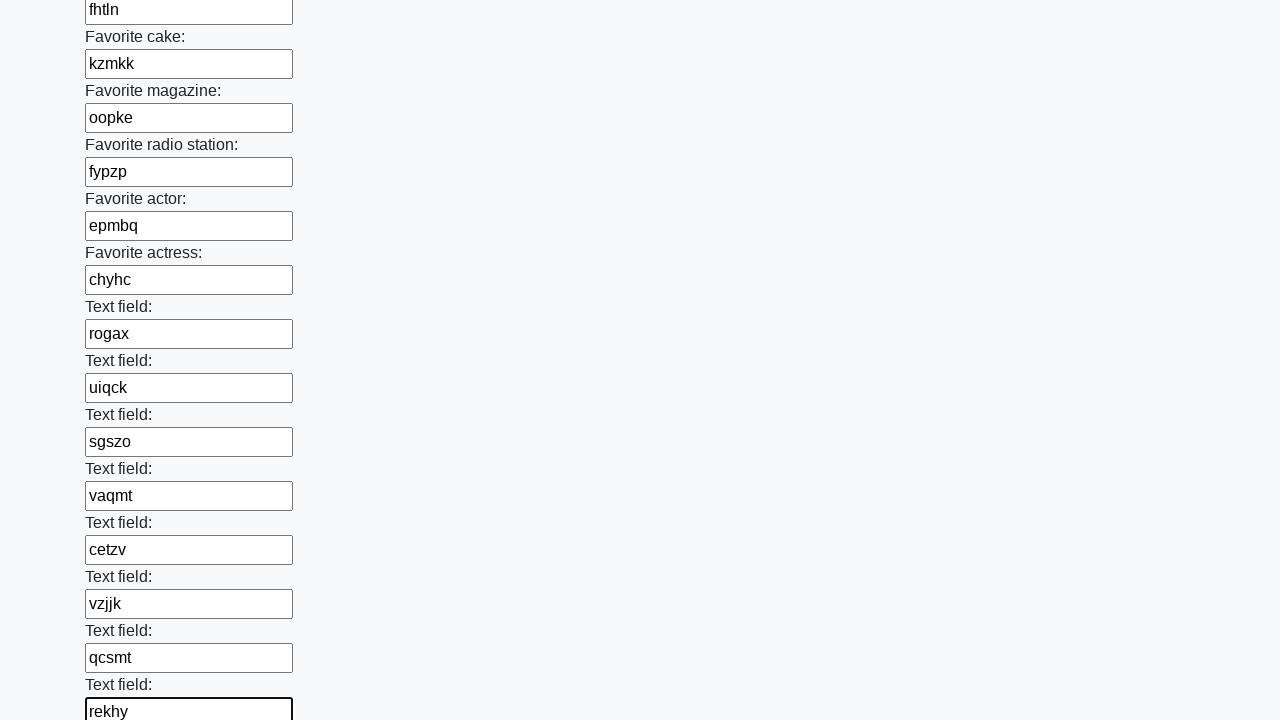

Filled input field with random 5-character string 'fqqgv' on input >> nth=34
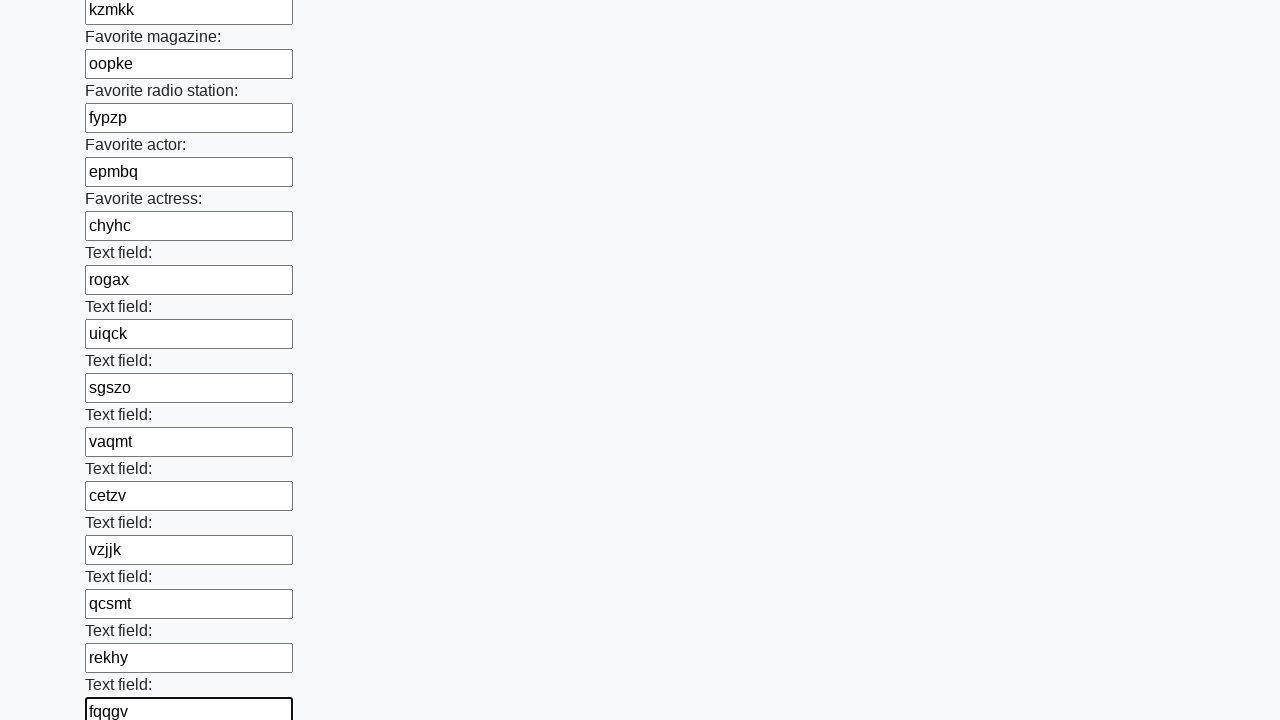

Filled input field with random 5-character string 'xmknt' on input >> nth=35
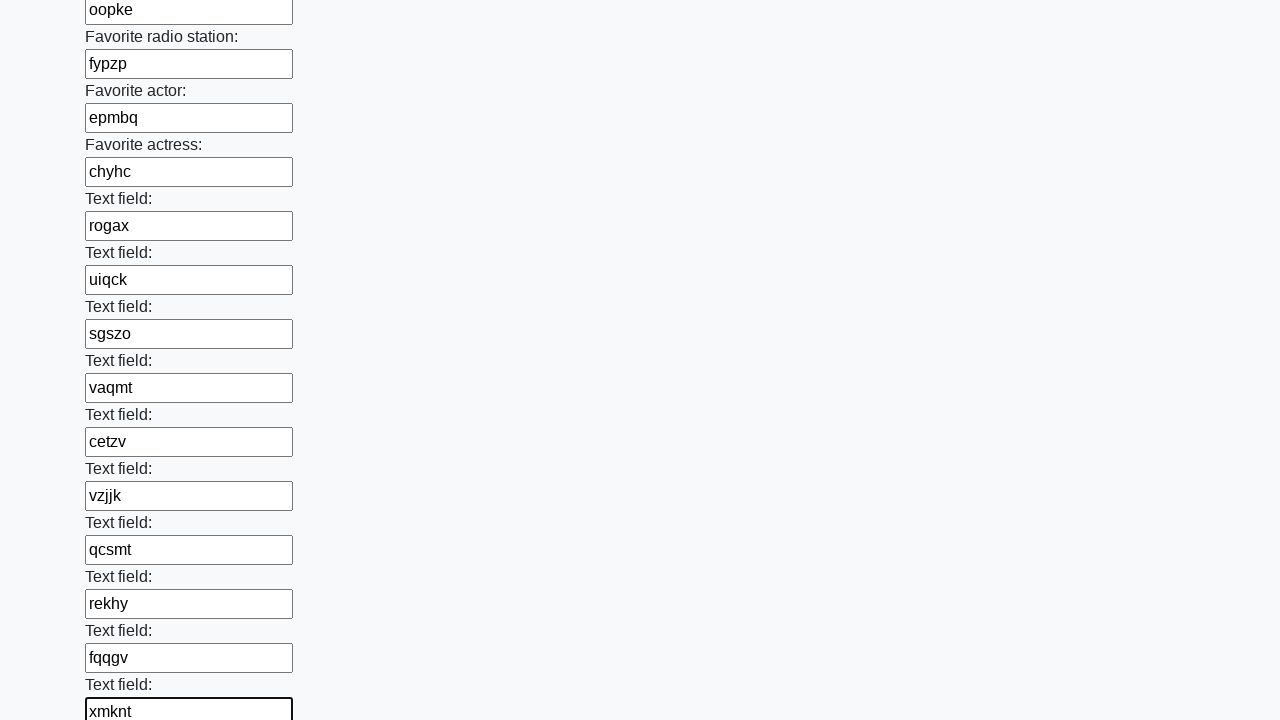

Filled input field with random 5-character string 'cpbrb' on input >> nth=36
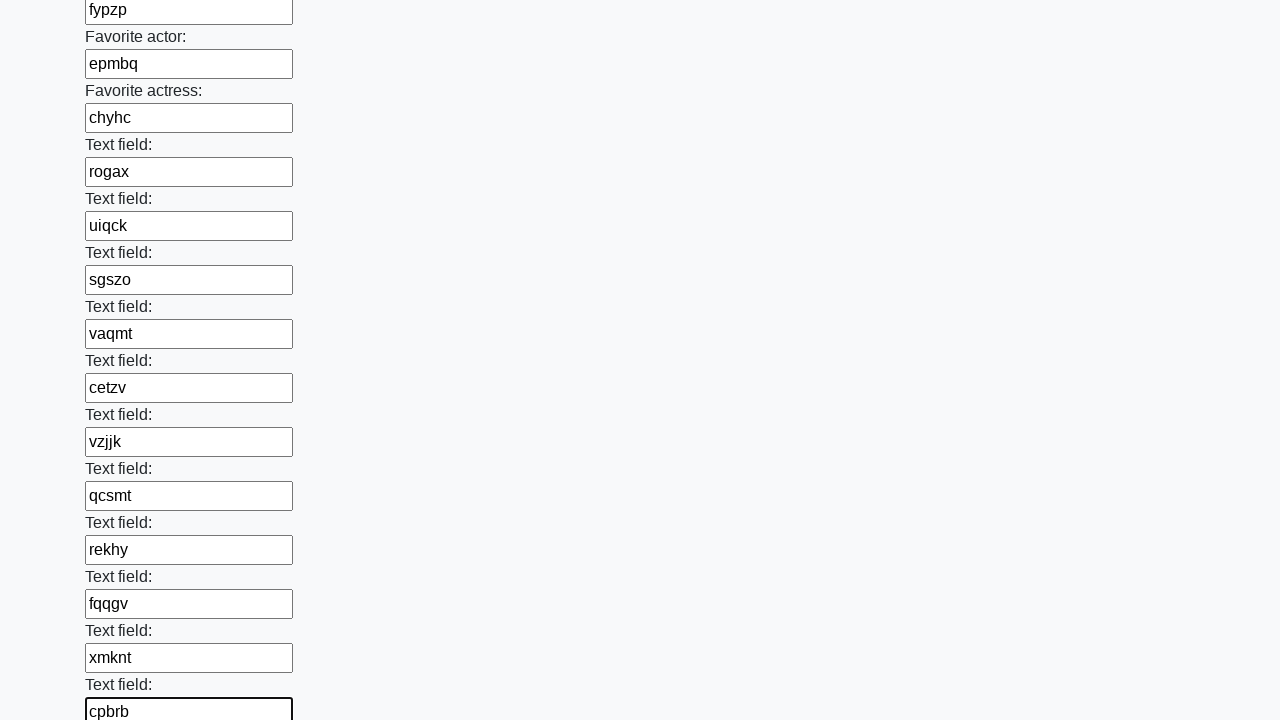

Filled input field with random 5-character string 'njult' on input >> nth=37
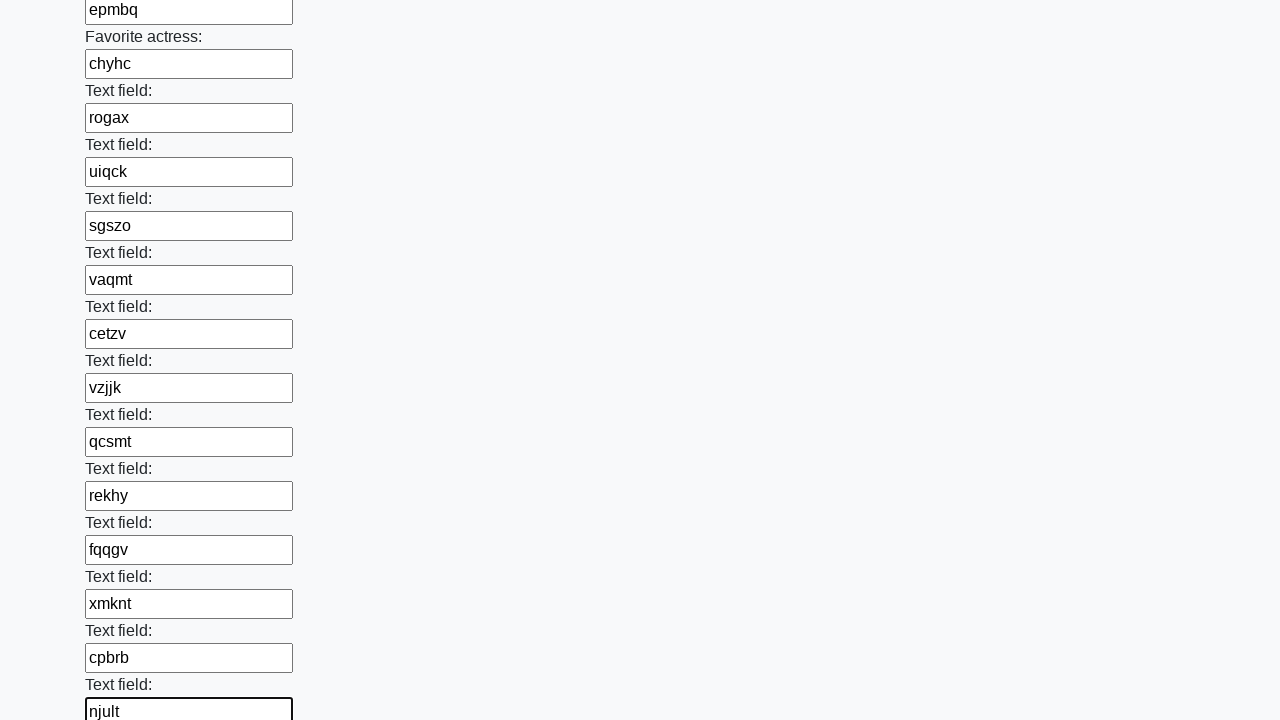

Filled input field with random 5-character string 'ixyis' on input >> nth=38
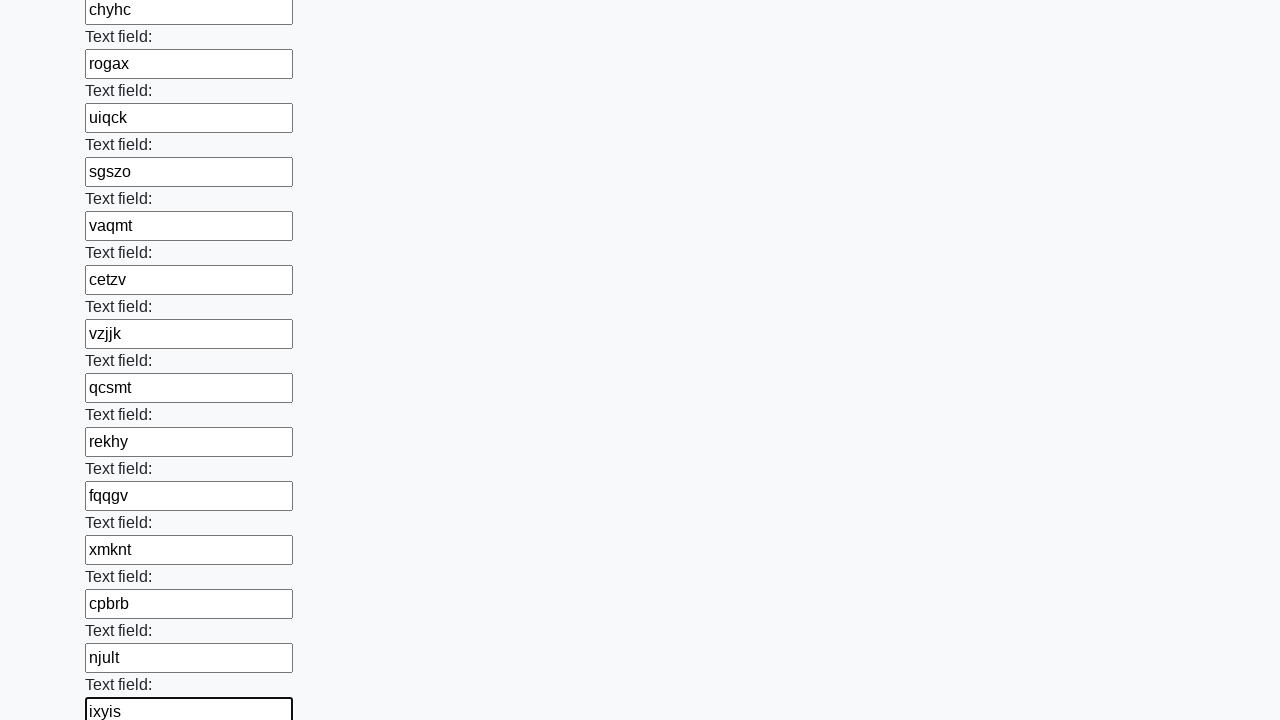

Filled input field with random 5-character string 'lpbjr' on input >> nth=39
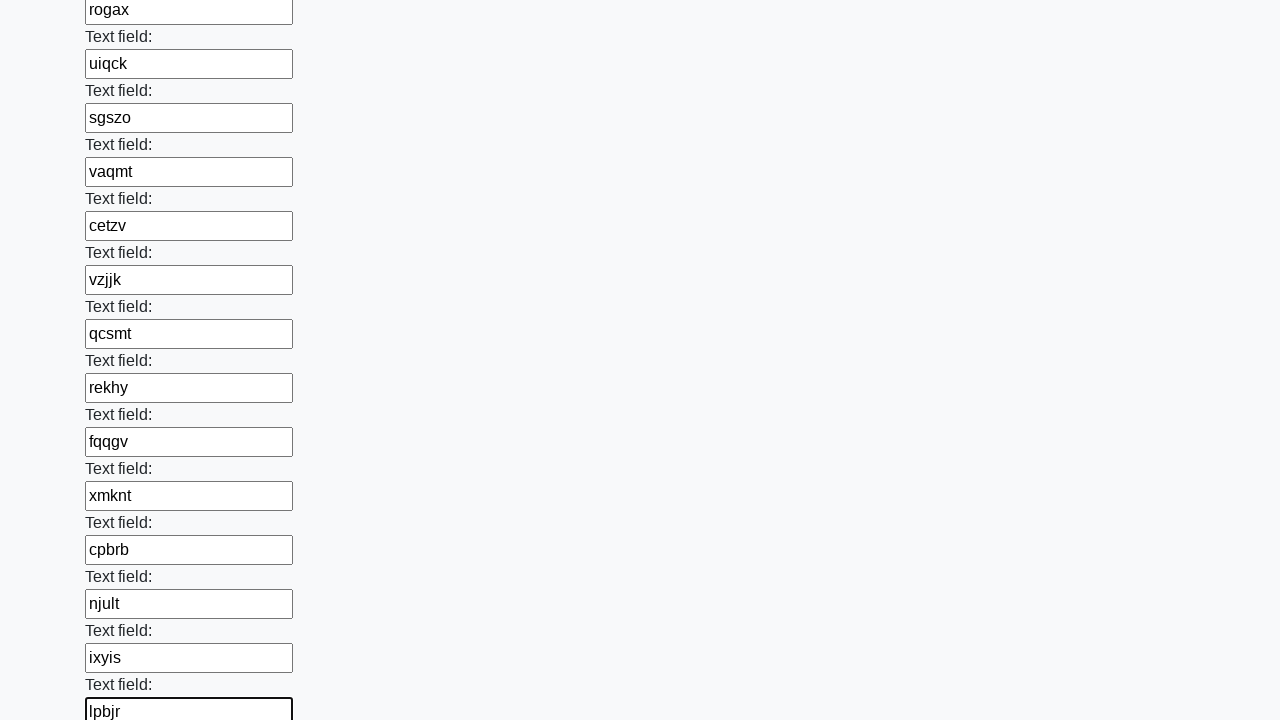

Filled input field with random 5-character string 'hpxze' on input >> nth=40
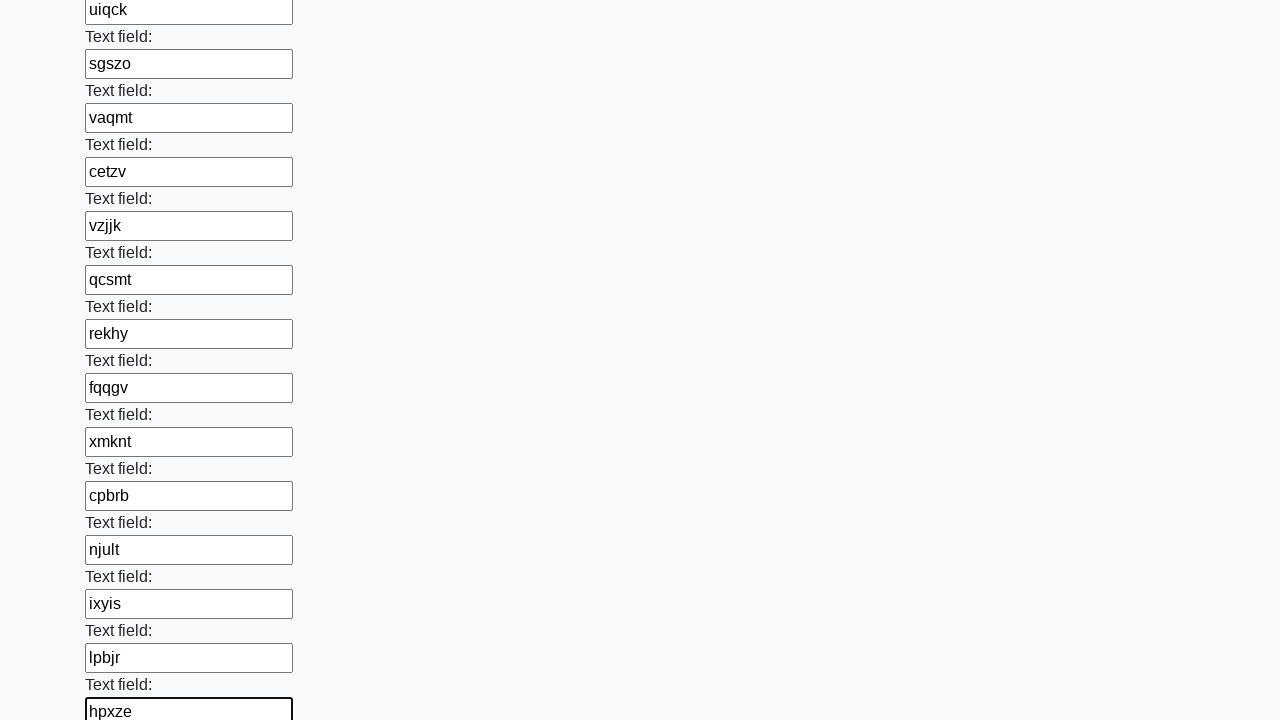

Filled input field with random 5-character string 'qzfml' on input >> nth=41
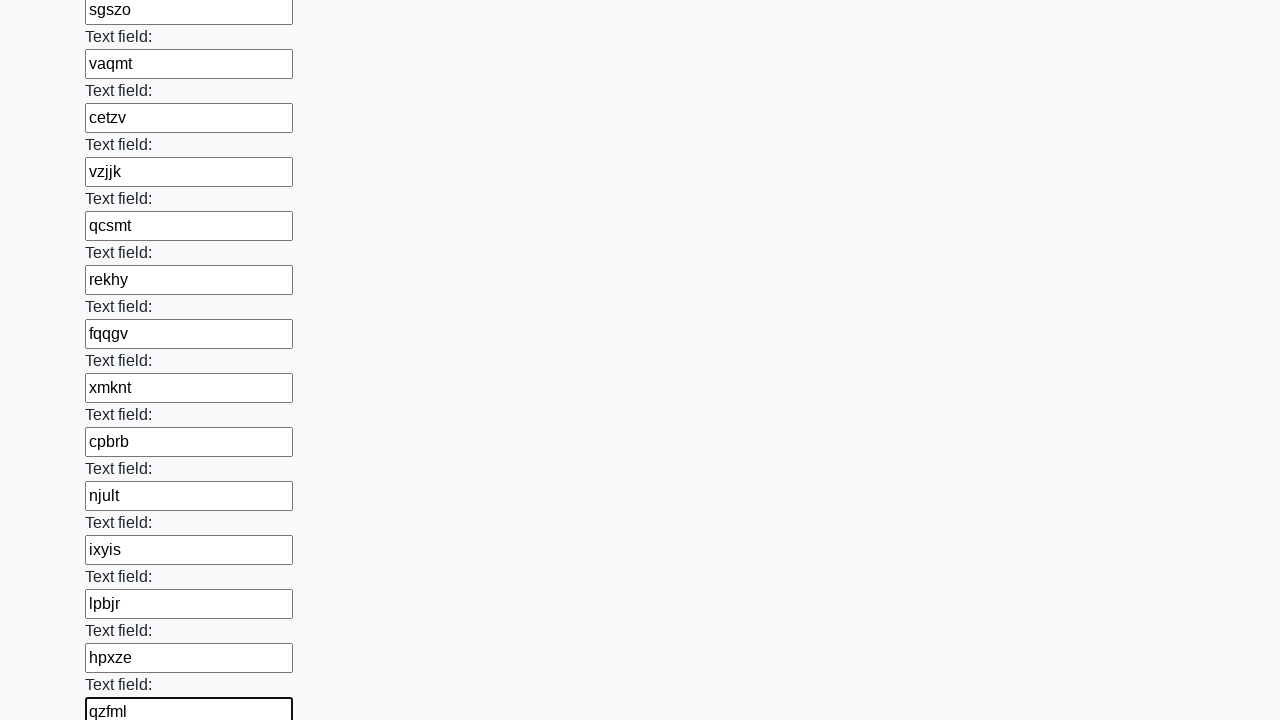

Filled input field with random 5-character string 'wqyqb' on input >> nth=42
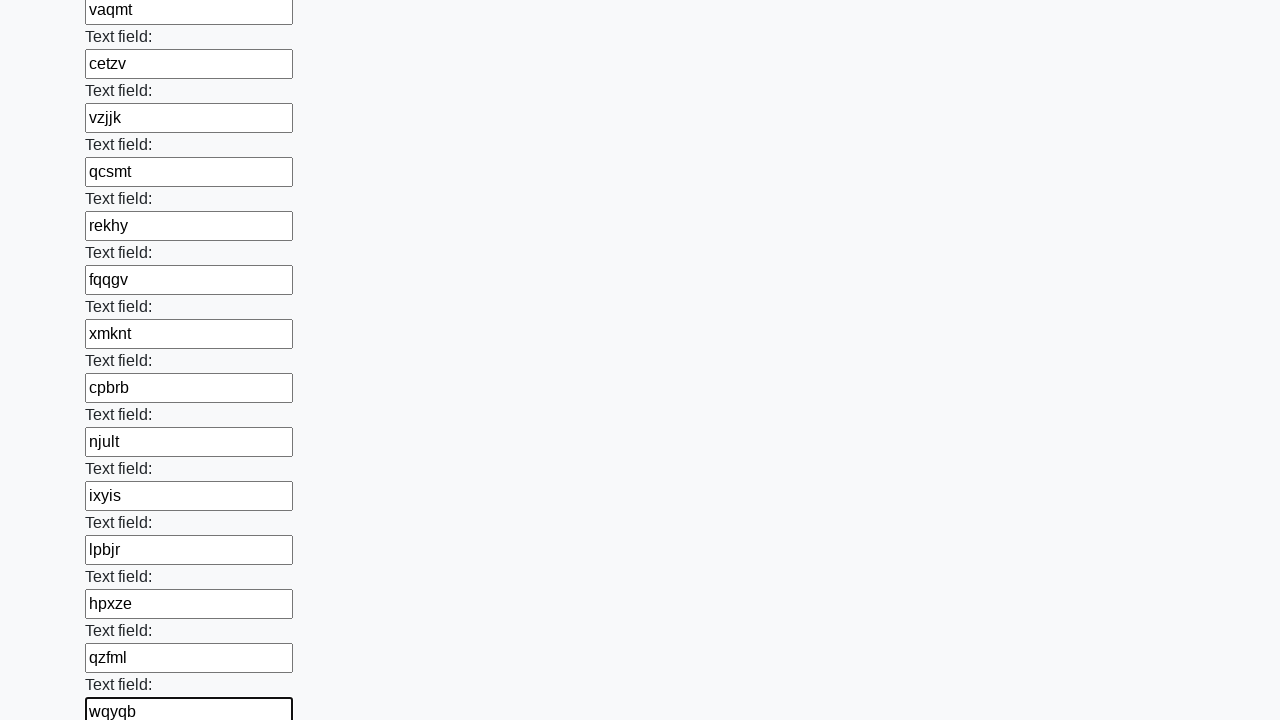

Filled input field with random 5-character string 'xuanc' on input >> nth=43
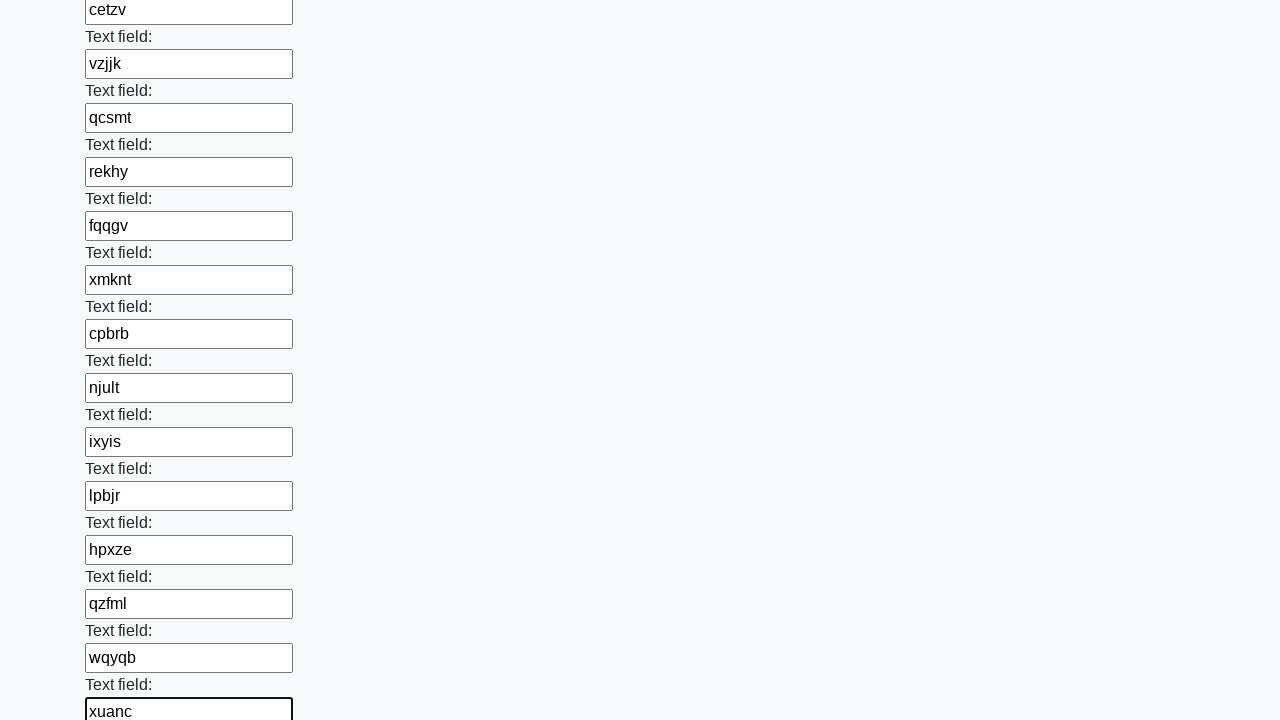

Filled input field with random 5-character string 'htqwi' on input >> nth=44
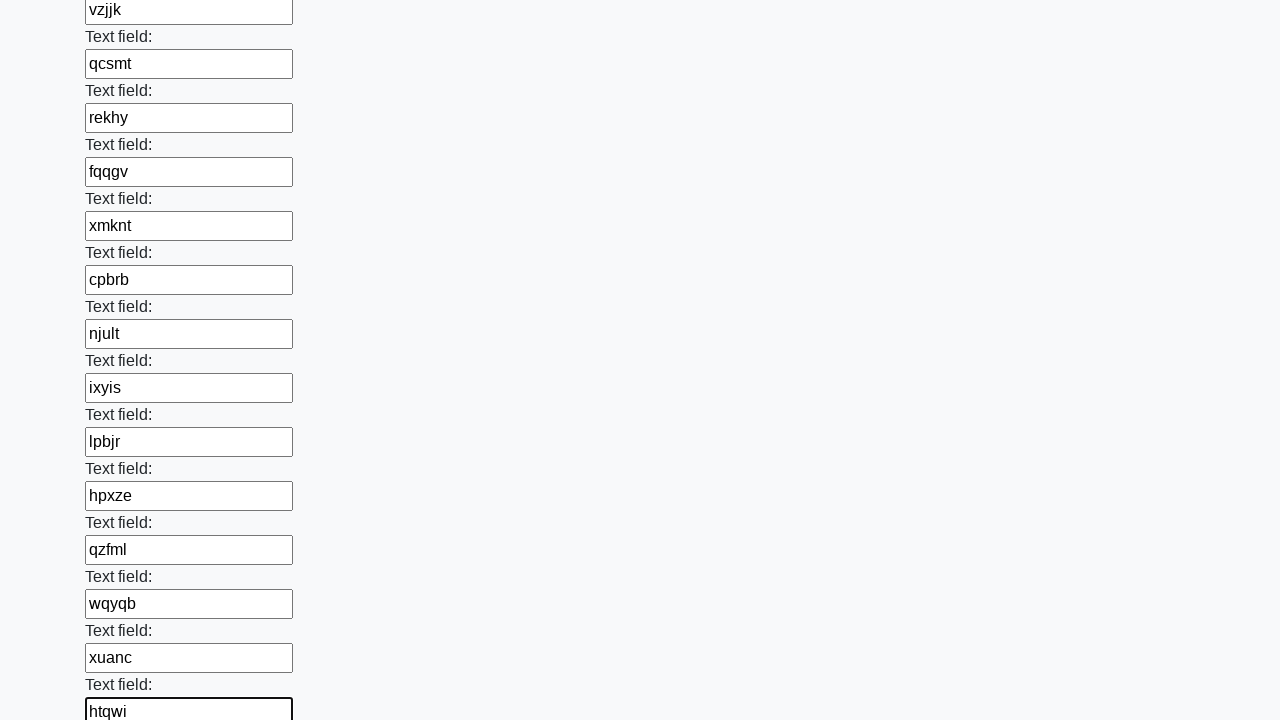

Filled input field with random 5-character string 'uulmp' on input >> nth=45
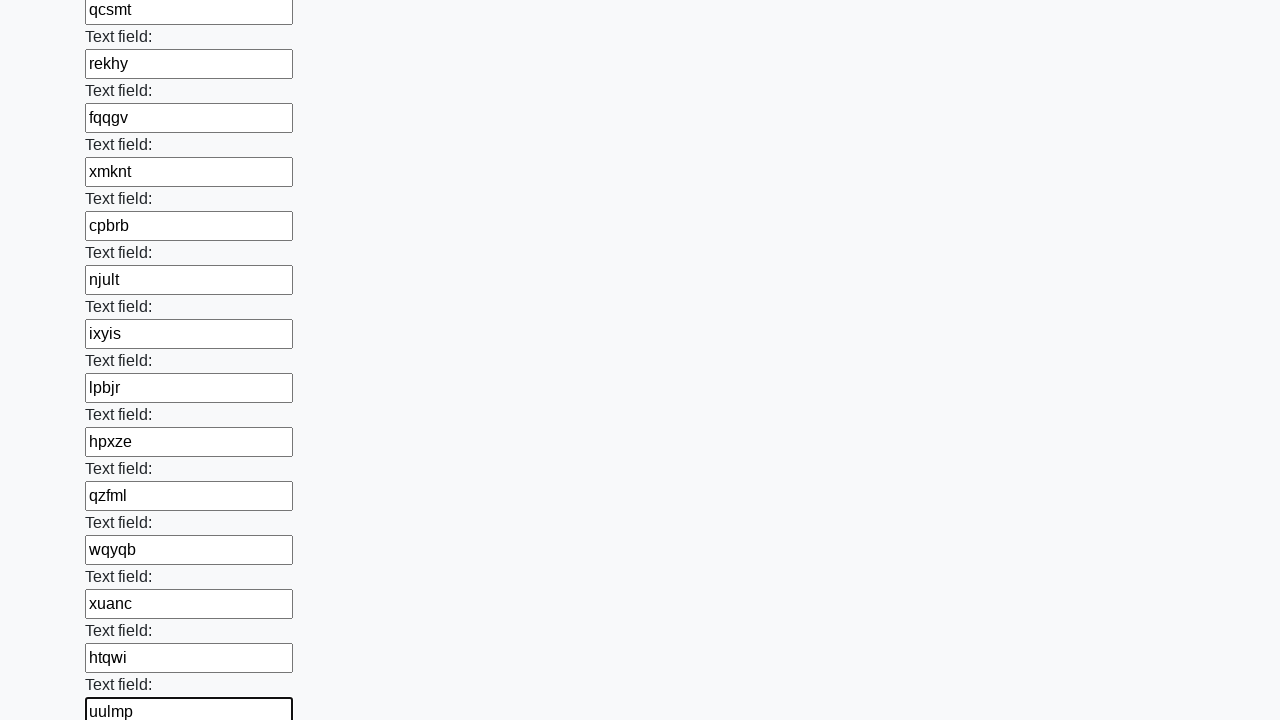

Filled input field with random 5-character string 'svlvj' on input >> nth=46
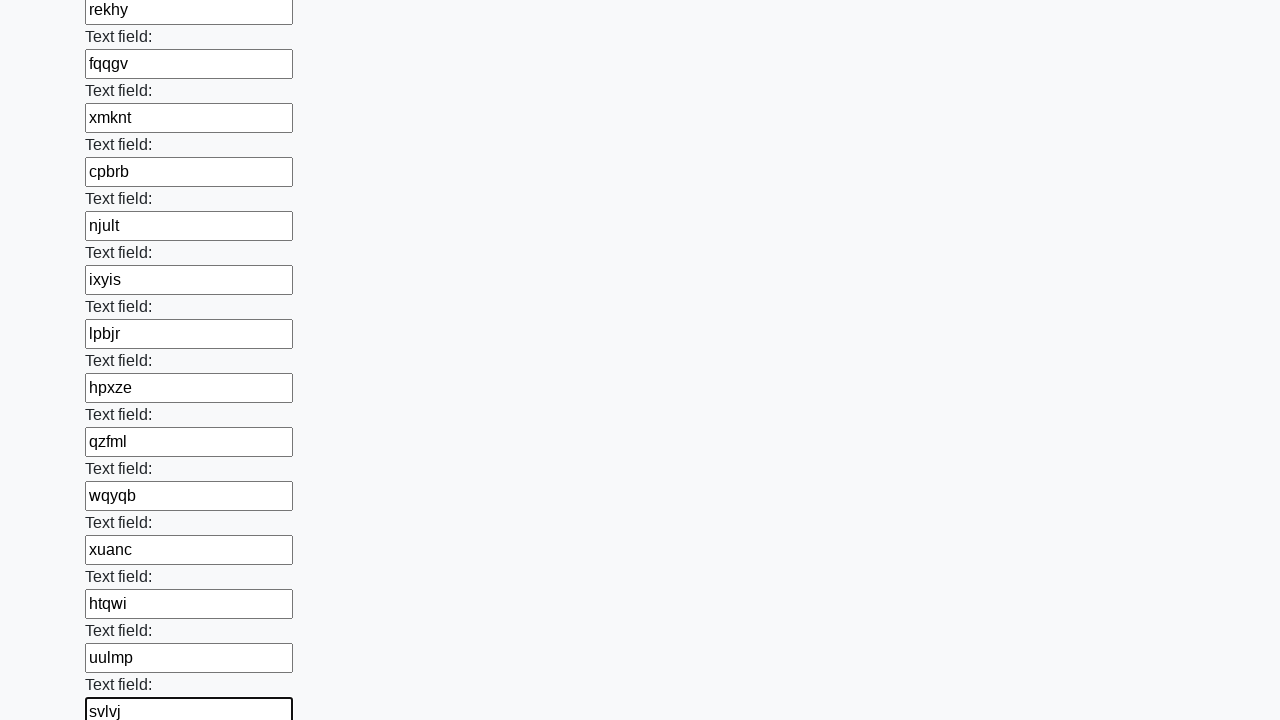

Filled input field with random 5-character string 'rfnri' on input >> nth=47
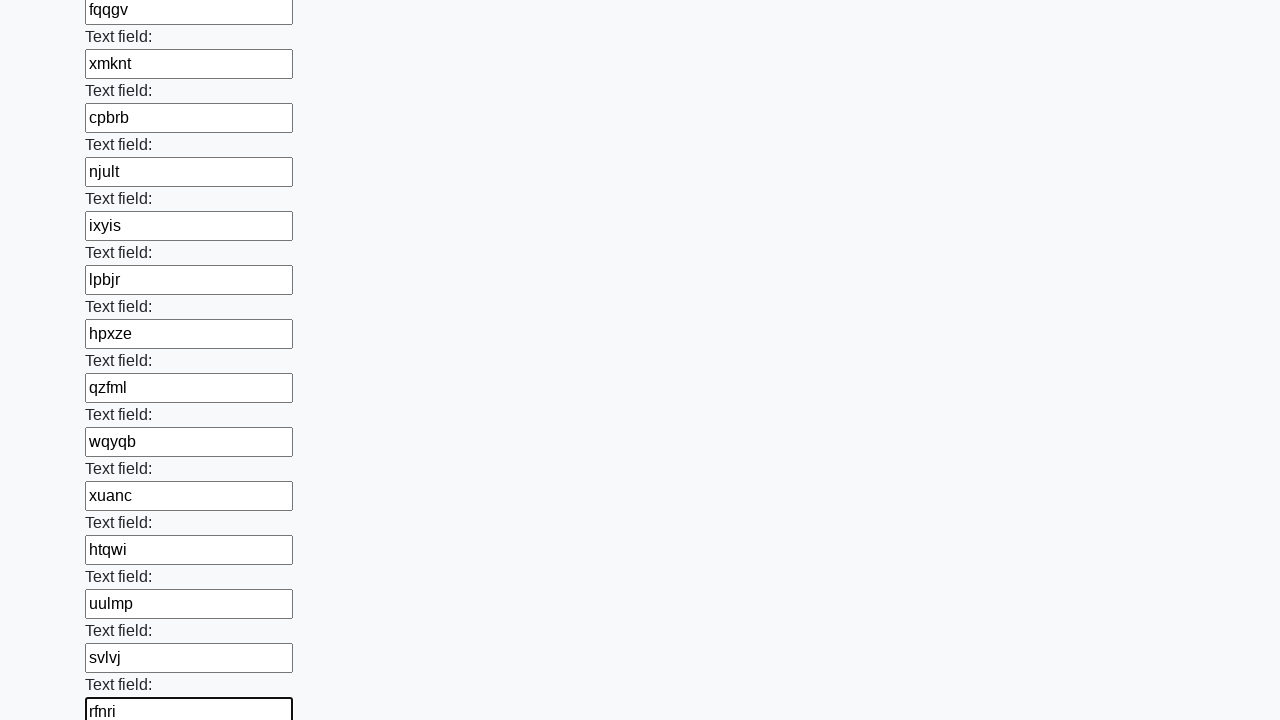

Filled input field with random 5-character string 'xqgvs' on input >> nth=48
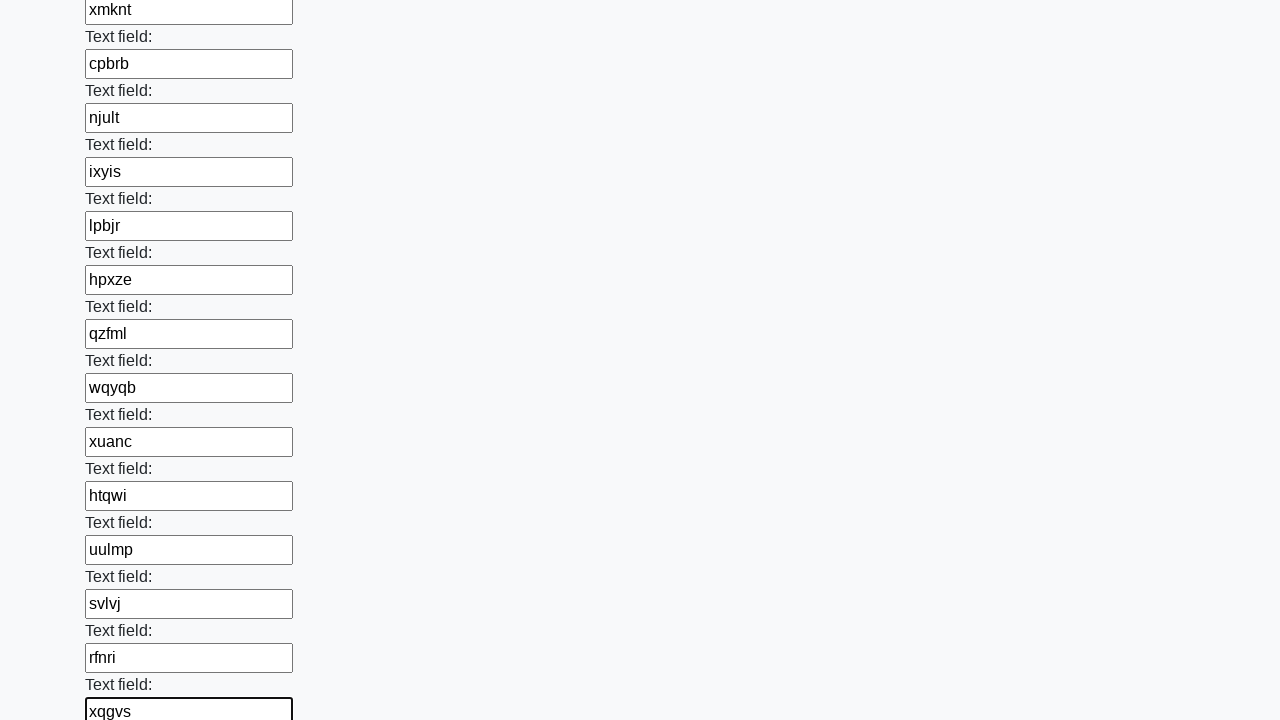

Filled input field with random 5-character string 'epolf' on input >> nth=49
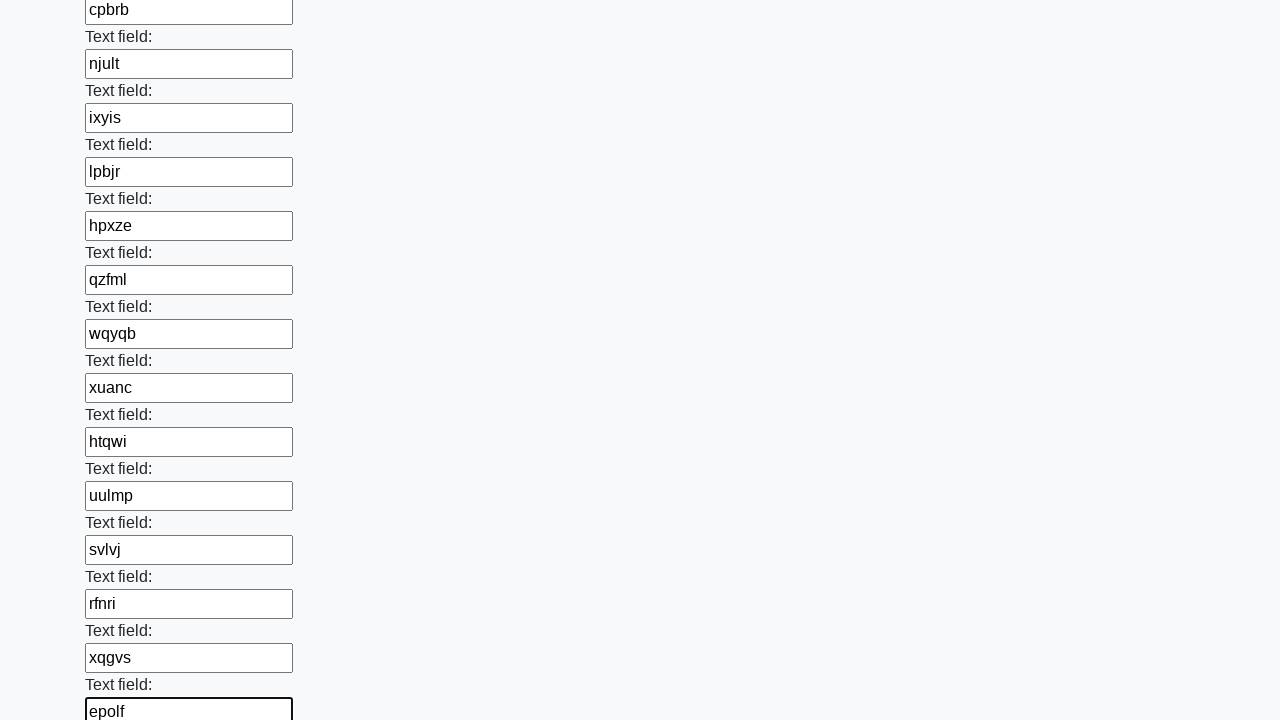

Filled input field with random 5-character string 'ynlve' on input >> nth=50
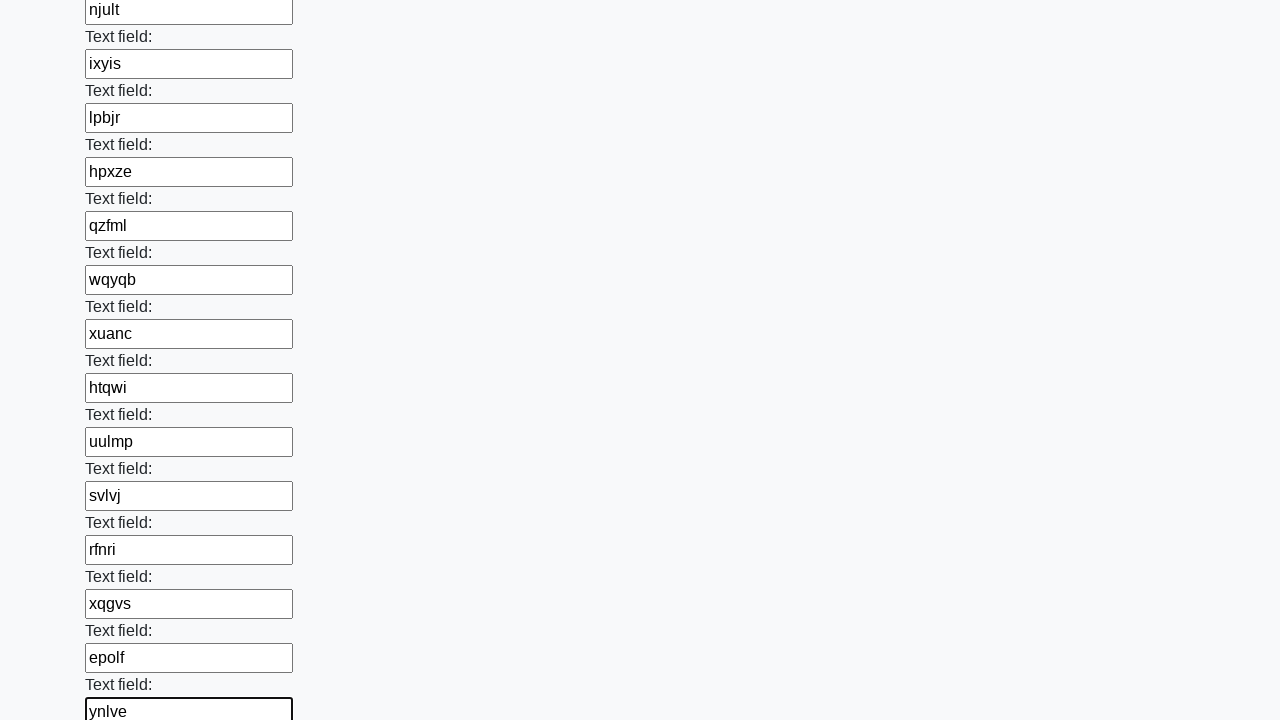

Filled input field with random 5-character string 'emabn' on input >> nth=51
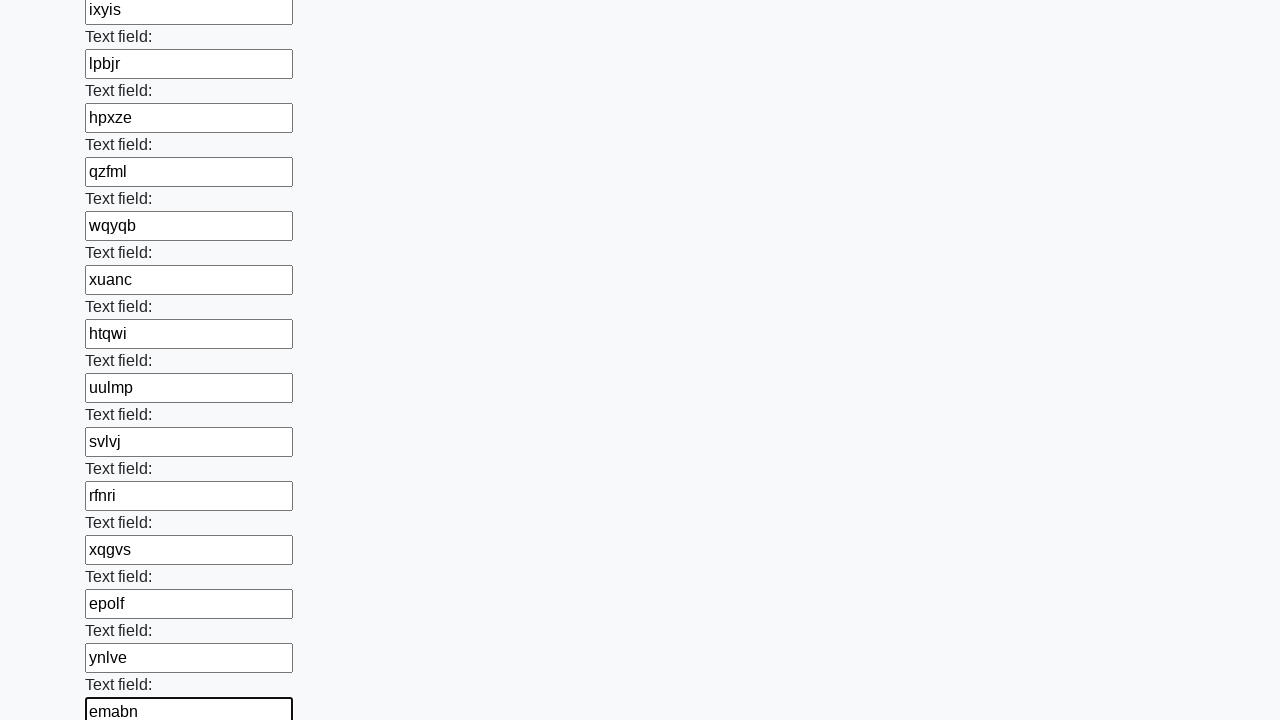

Filled input field with random 5-character string 'agscy' on input >> nth=52
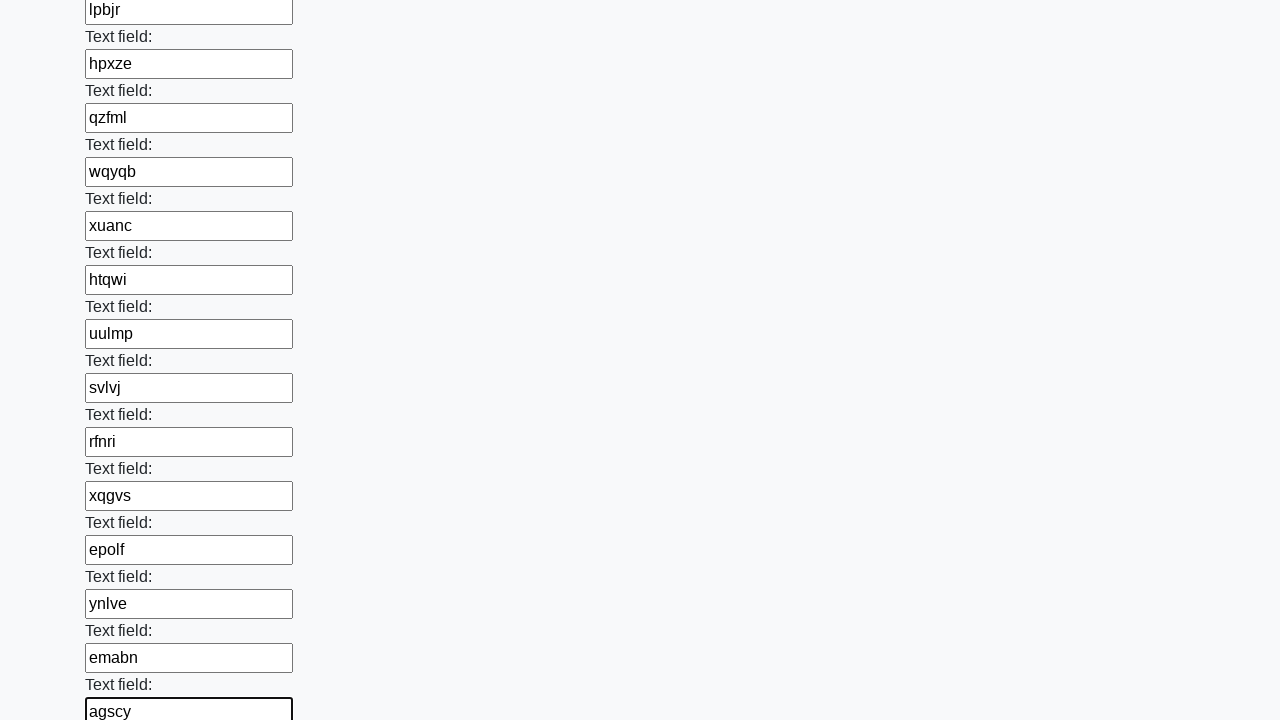

Filled input field with random 5-character string 'apyvp' on input >> nth=53
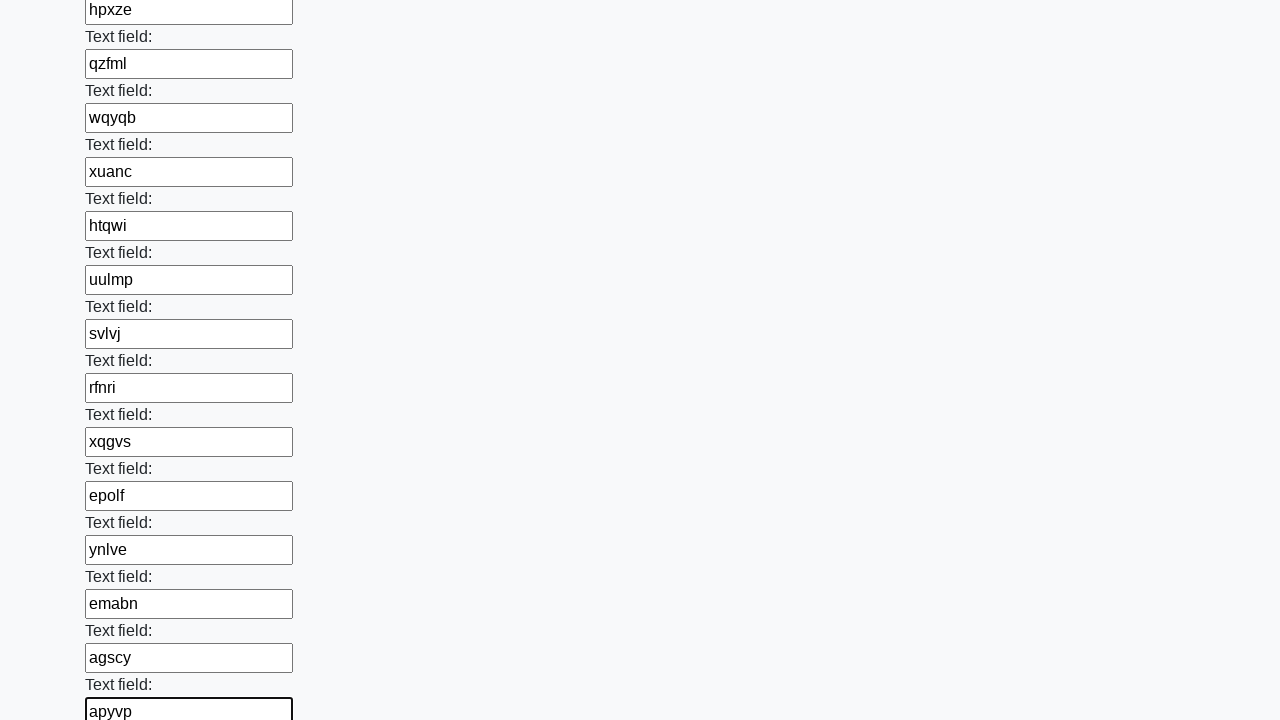

Filled input field with random 5-character string 'eylqr' on input >> nth=54
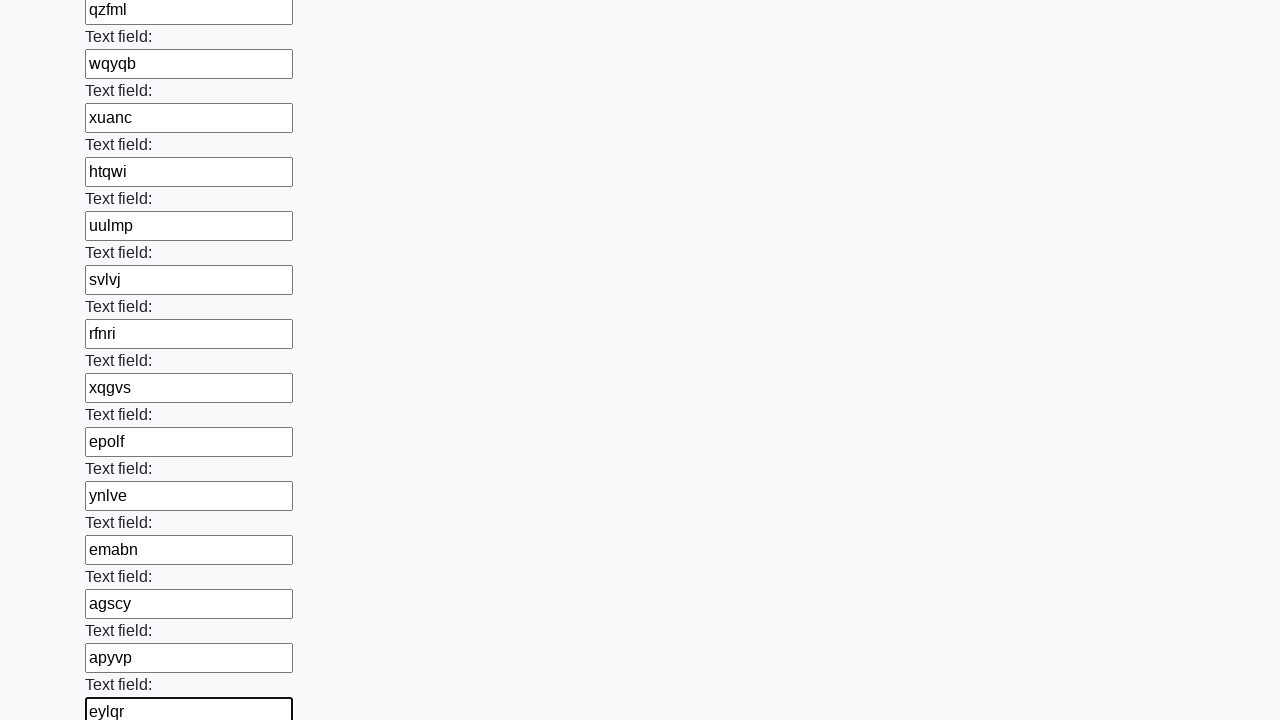

Filled input field with random 5-character string 'rbuip' on input >> nth=55
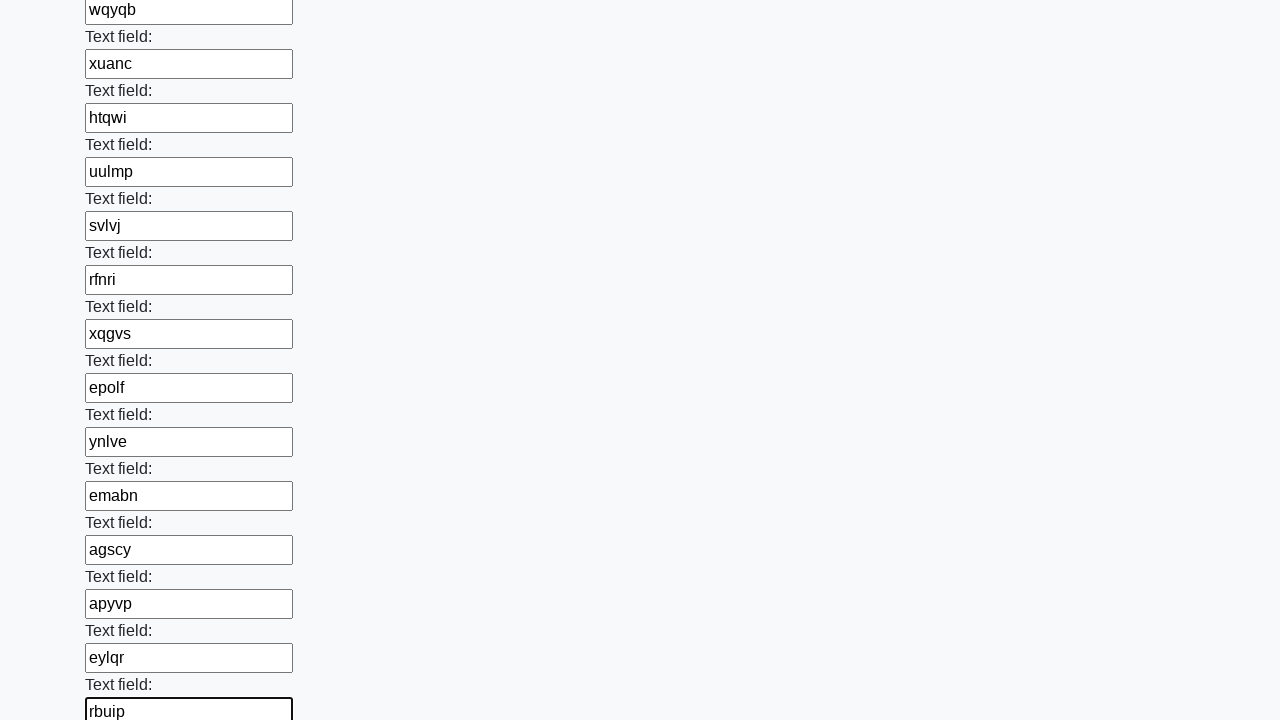

Filled input field with random 5-character string 'cvvae' on input >> nth=56
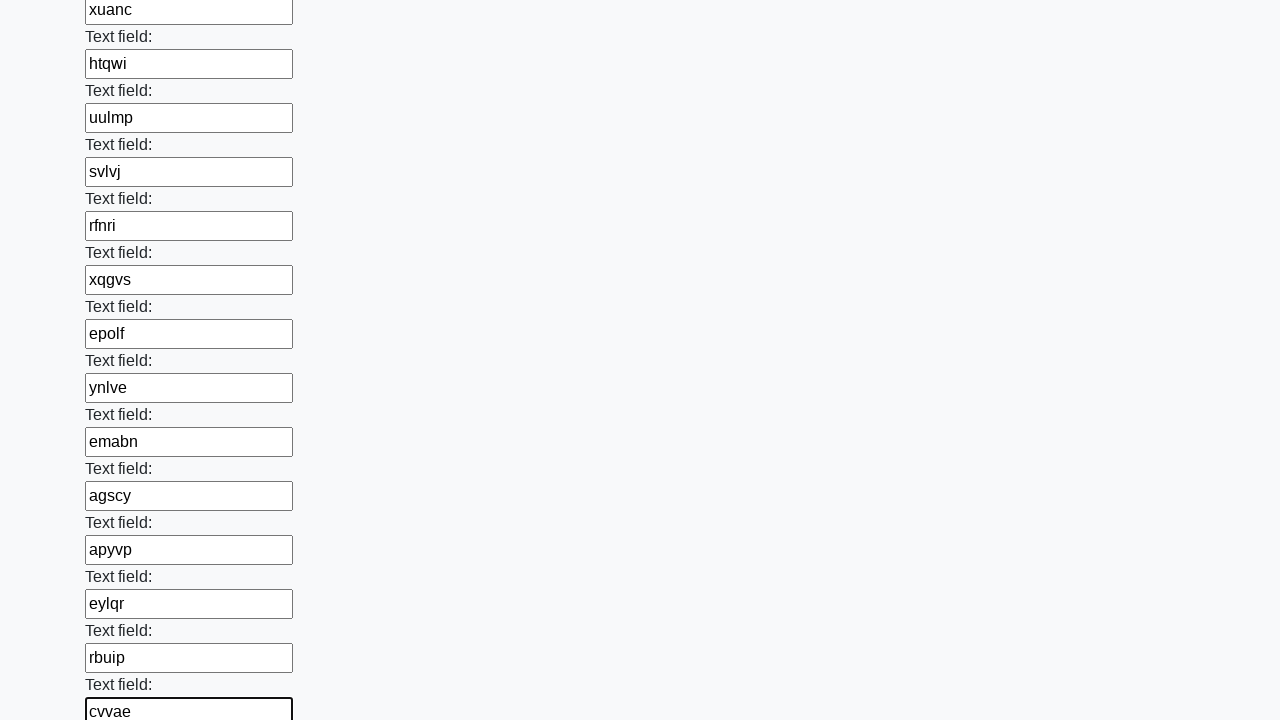

Filled input field with random 5-character string 'hrtdy' on input >> nth=57
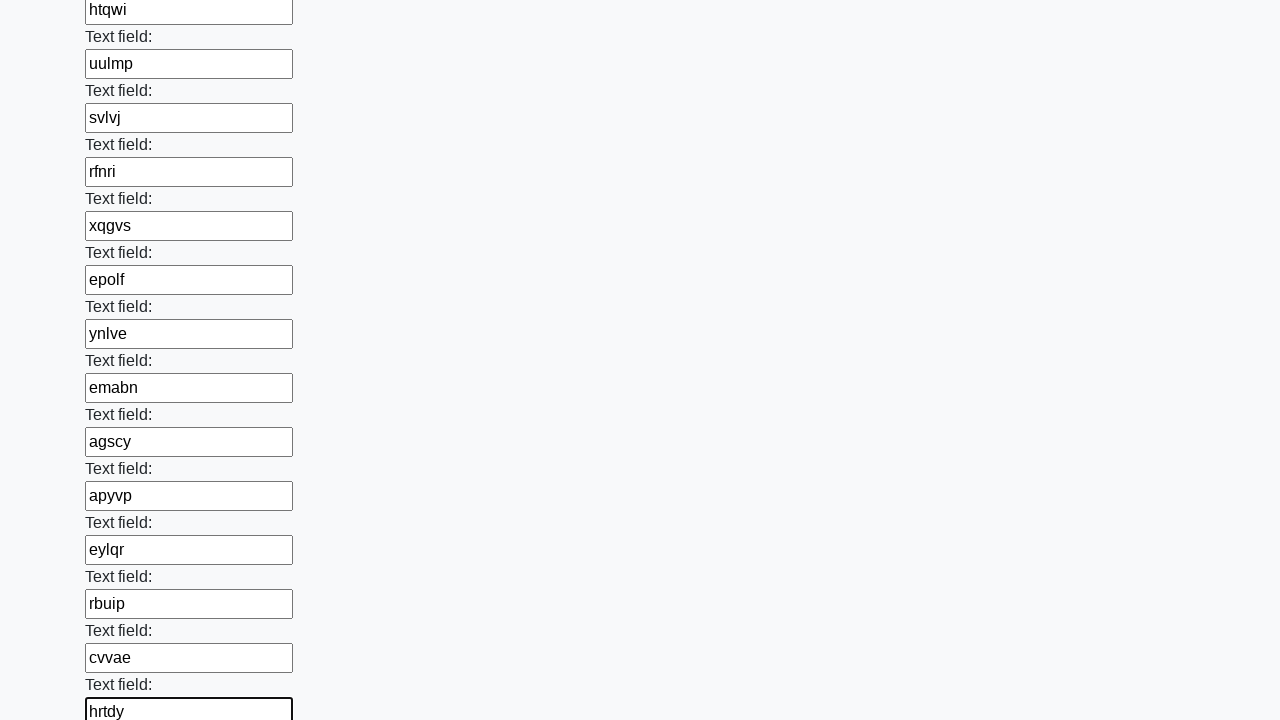

Filled input field with random 5-character string 'dhqio' on input >> nth=58
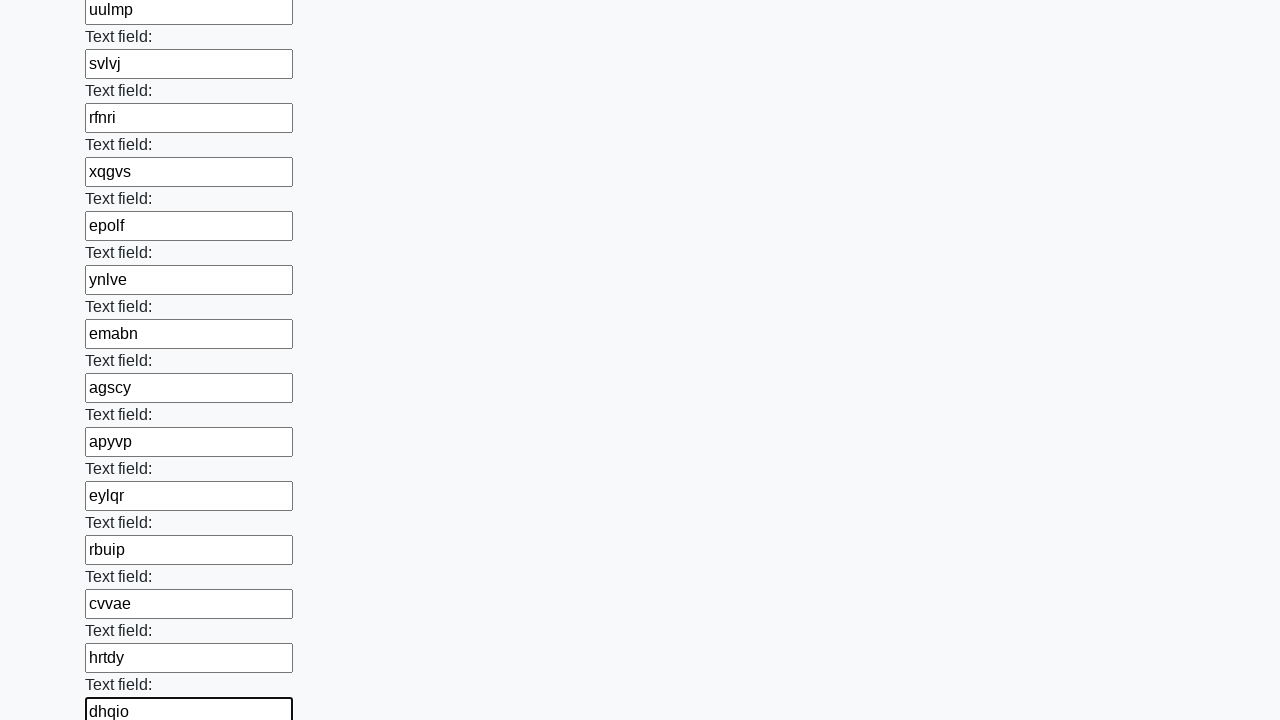

Filled input field with random 5-character string 'jyqjj' on input >> nth=59
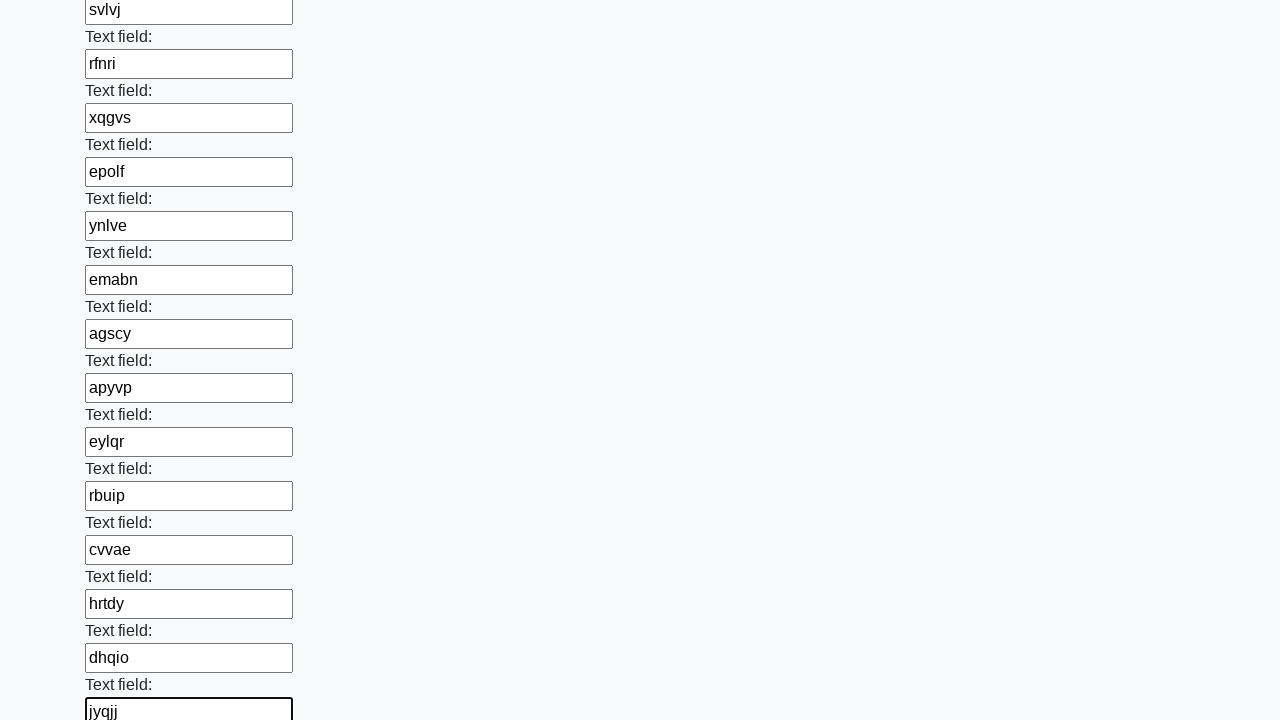

Filled input field with random 5-character string 'cltgv' on input >> nth=60
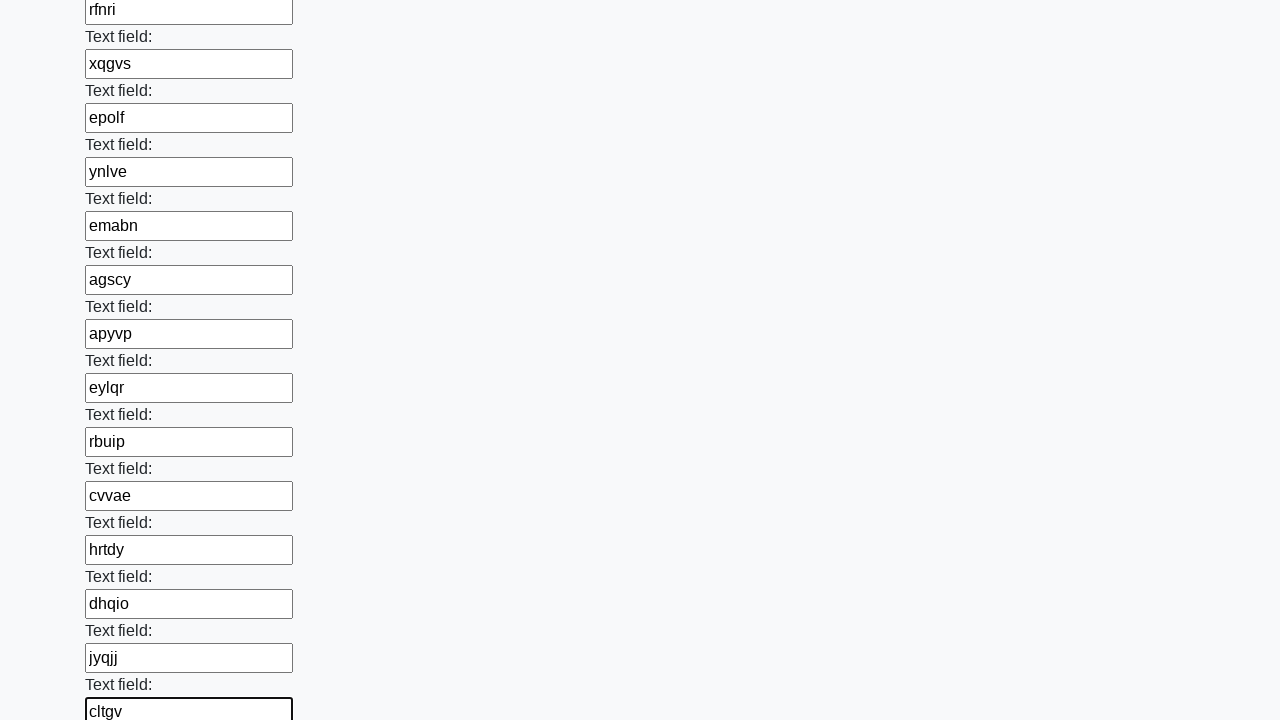

Filled input field with random 5-character string 'fehpx' on input >> nth=61
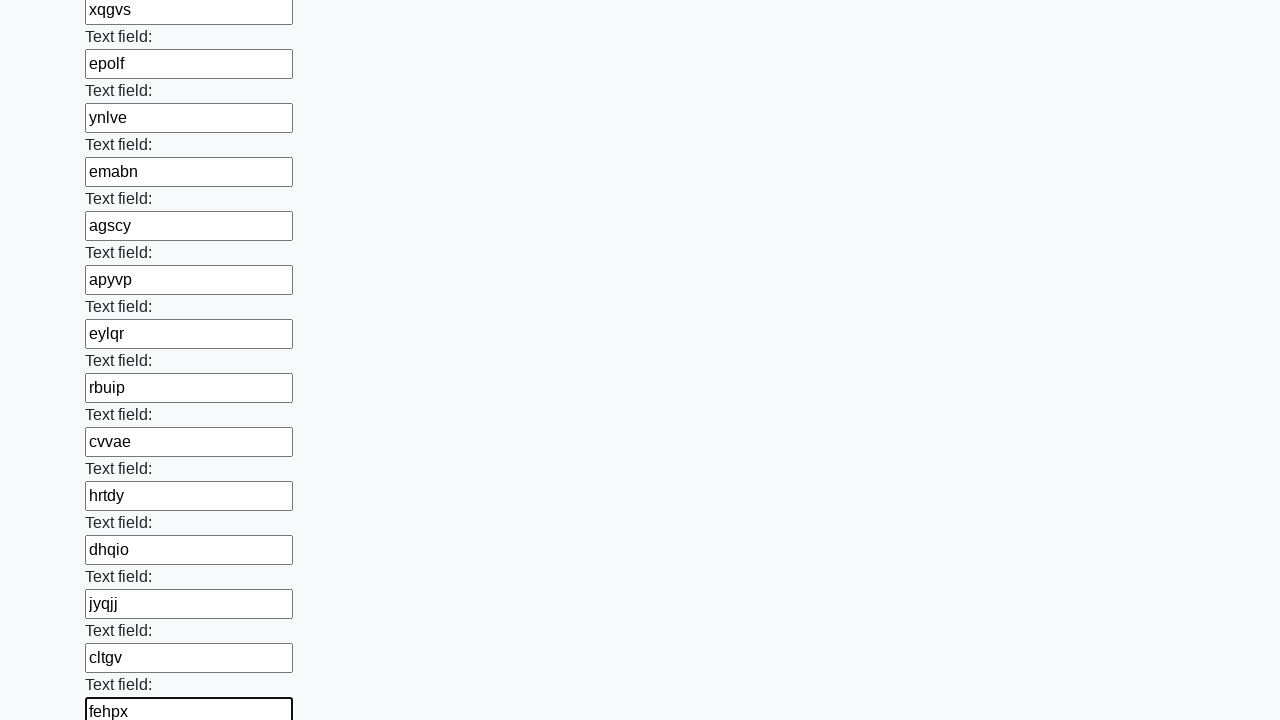

Filled input field with random 5-character string 'sabzw' on input >> nth=62
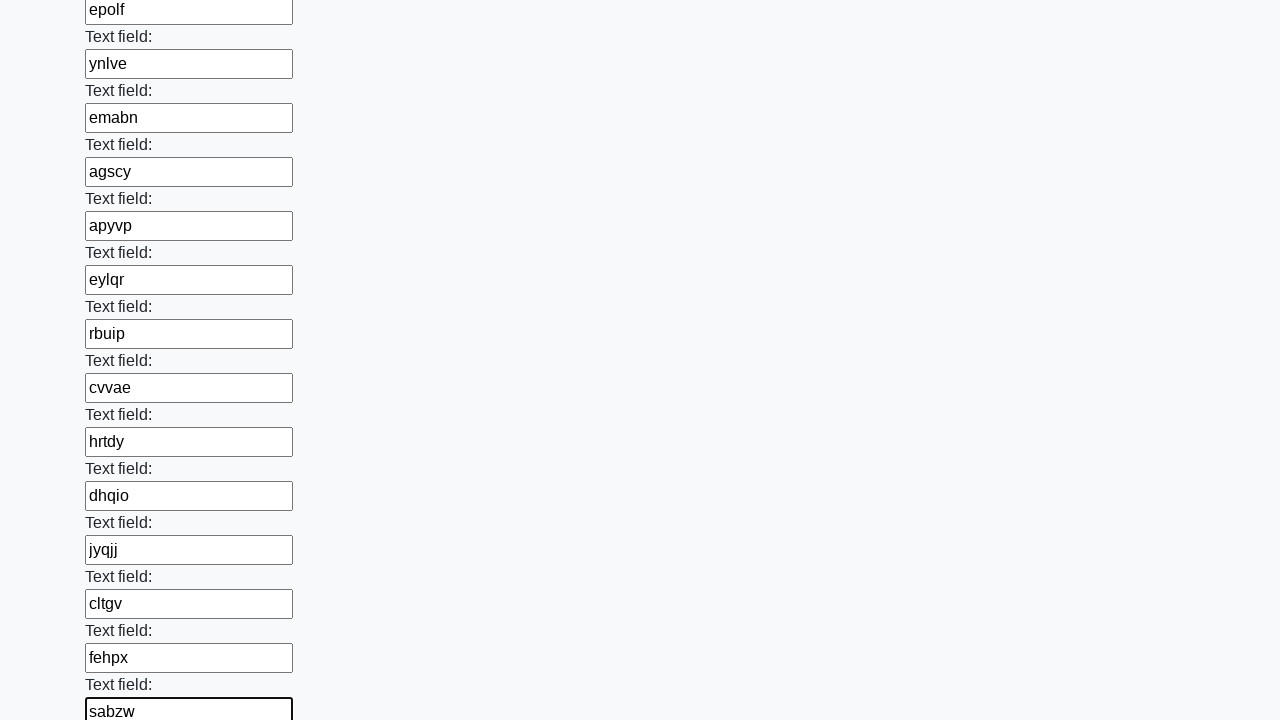

Filled input field with random 5-character string 'ymwrf' on input >> nth=63
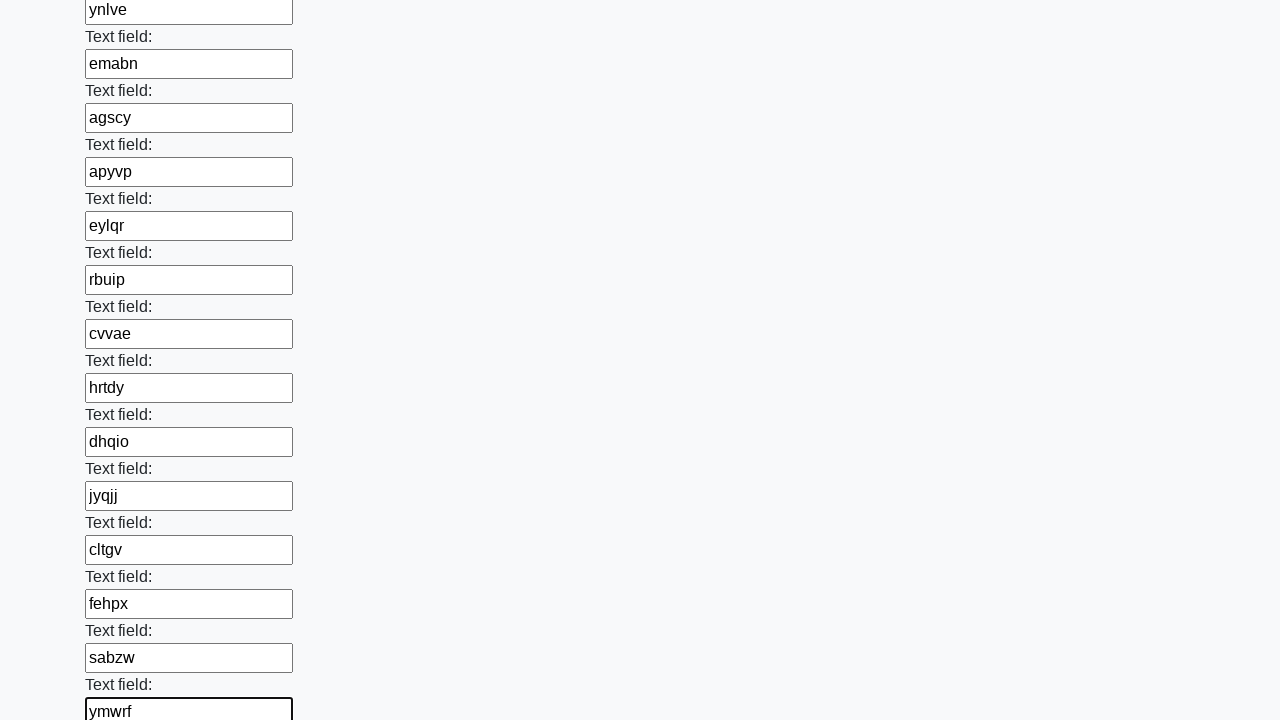

Filled input field with random 5-character string 'scngv' on input >> nth=64
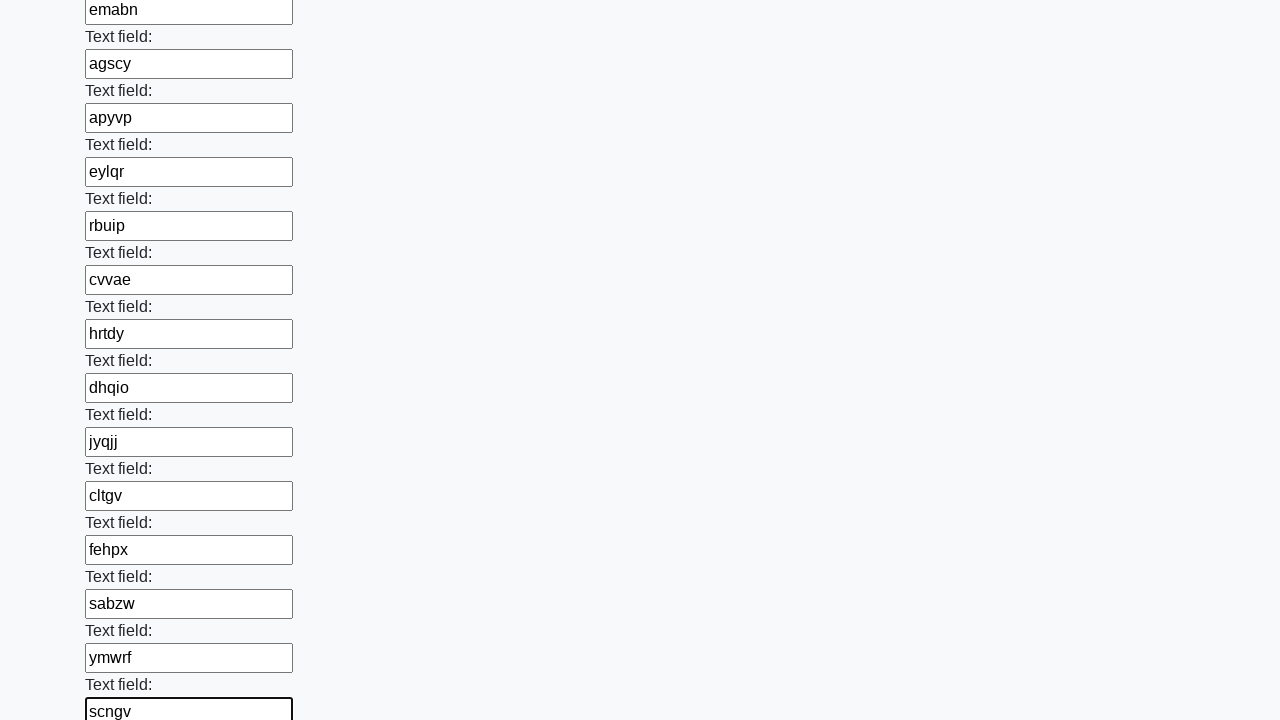

Filled input field with random 5-character string 'cijev' on input >> nth=65
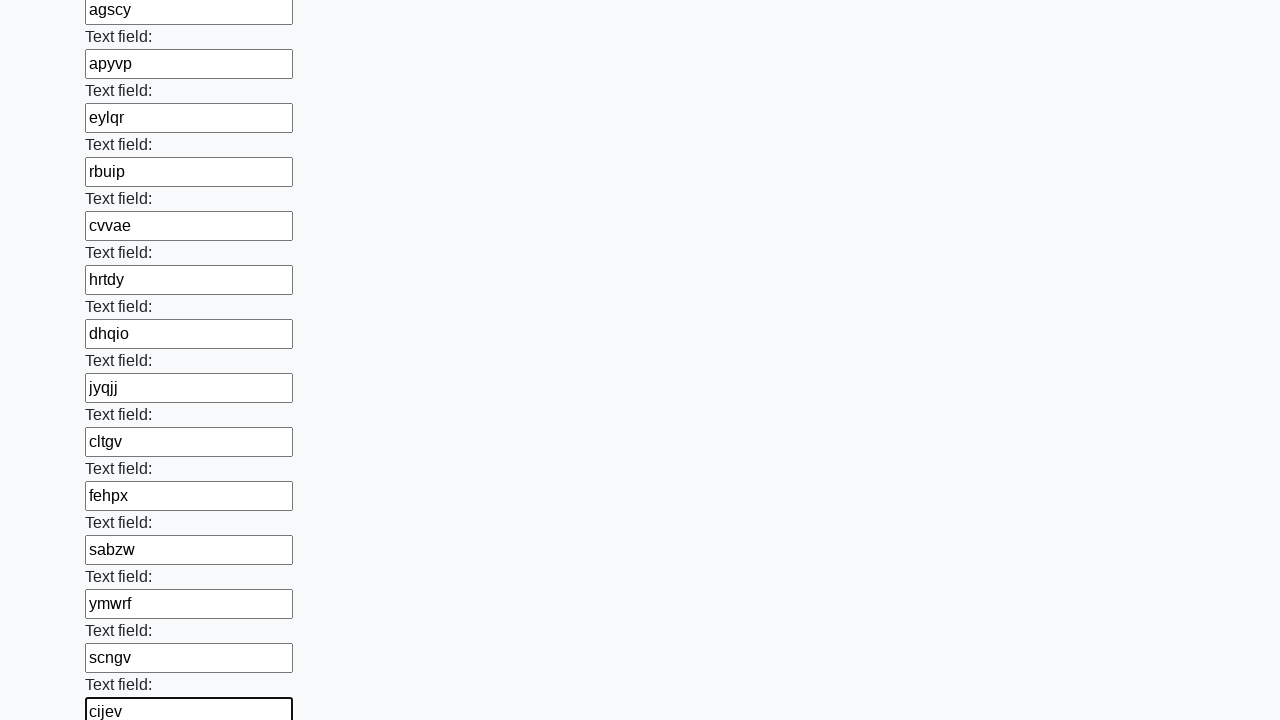

Filled input field with random 5-character string 'fahwk' on input >> nth=66
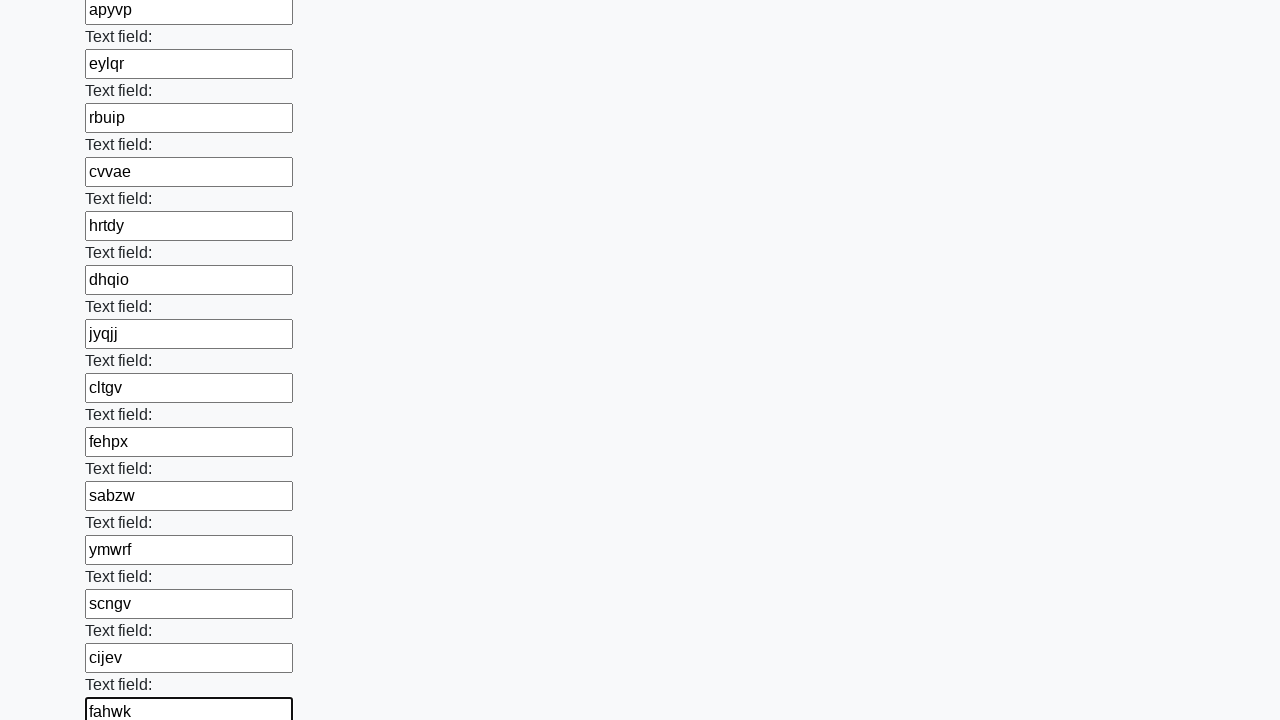

Filled input field with random 5-character string 'izilz' on input >> nth=67
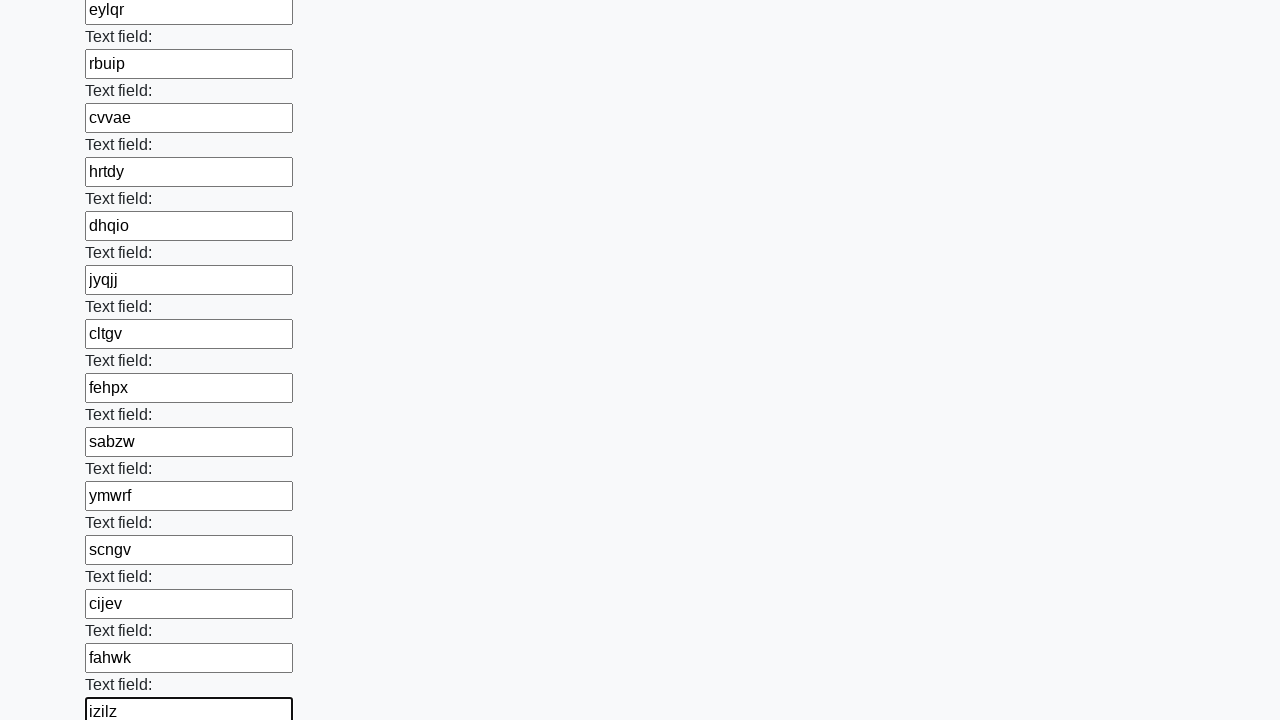

Filled input field with random 5-character string 'nxiui' on input >> nth=68
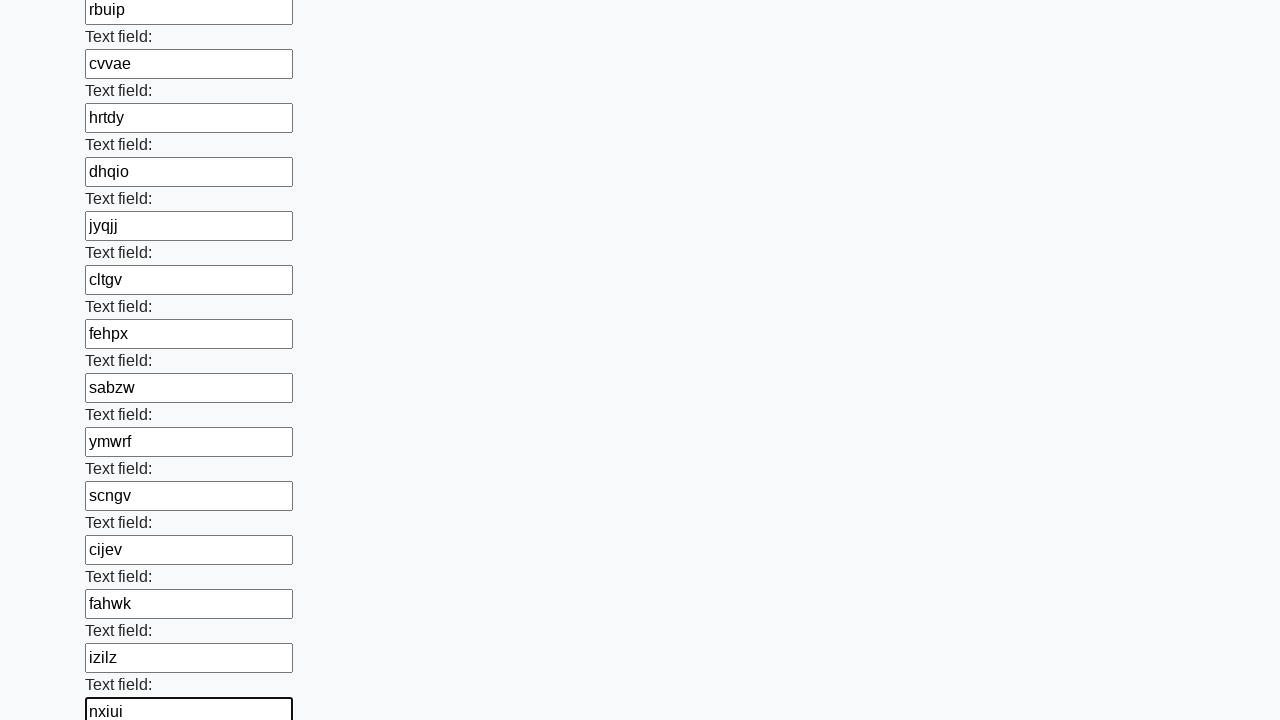

Filled input field with random 5-character string 'akyhh' on input >> nth=69
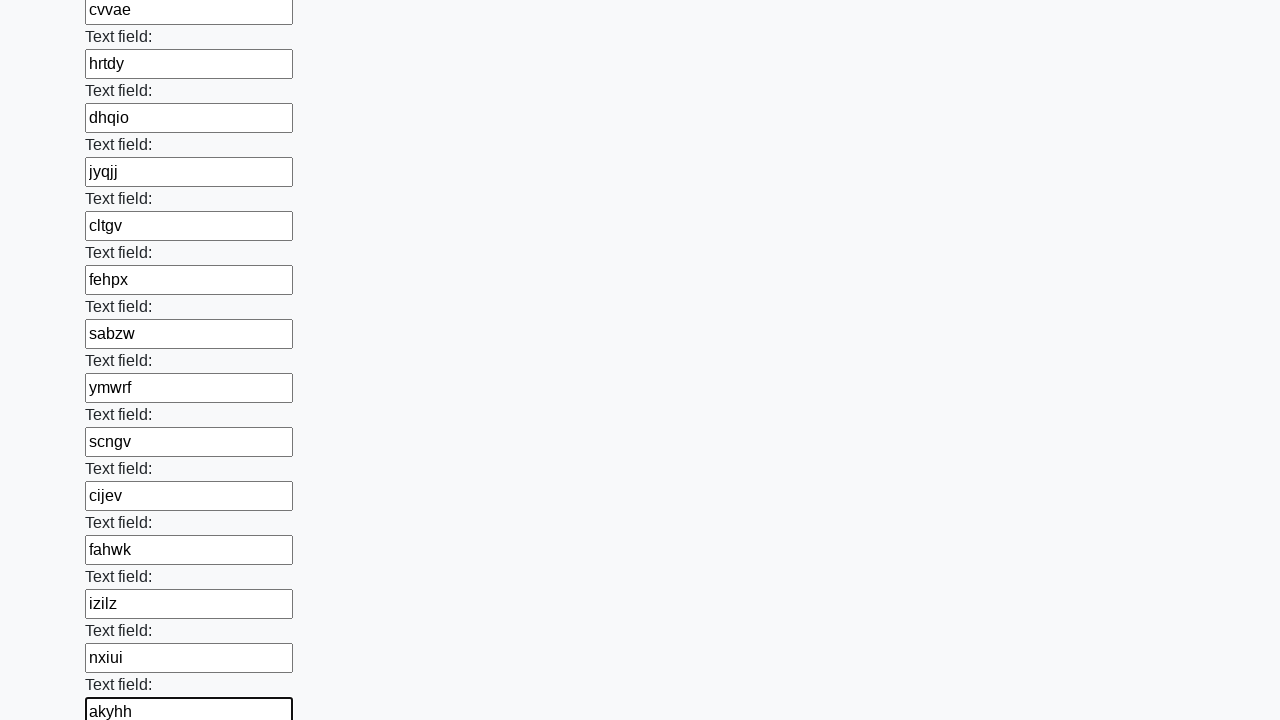

Filled input field with random 5-character string 'grifp' on input >> nth=70
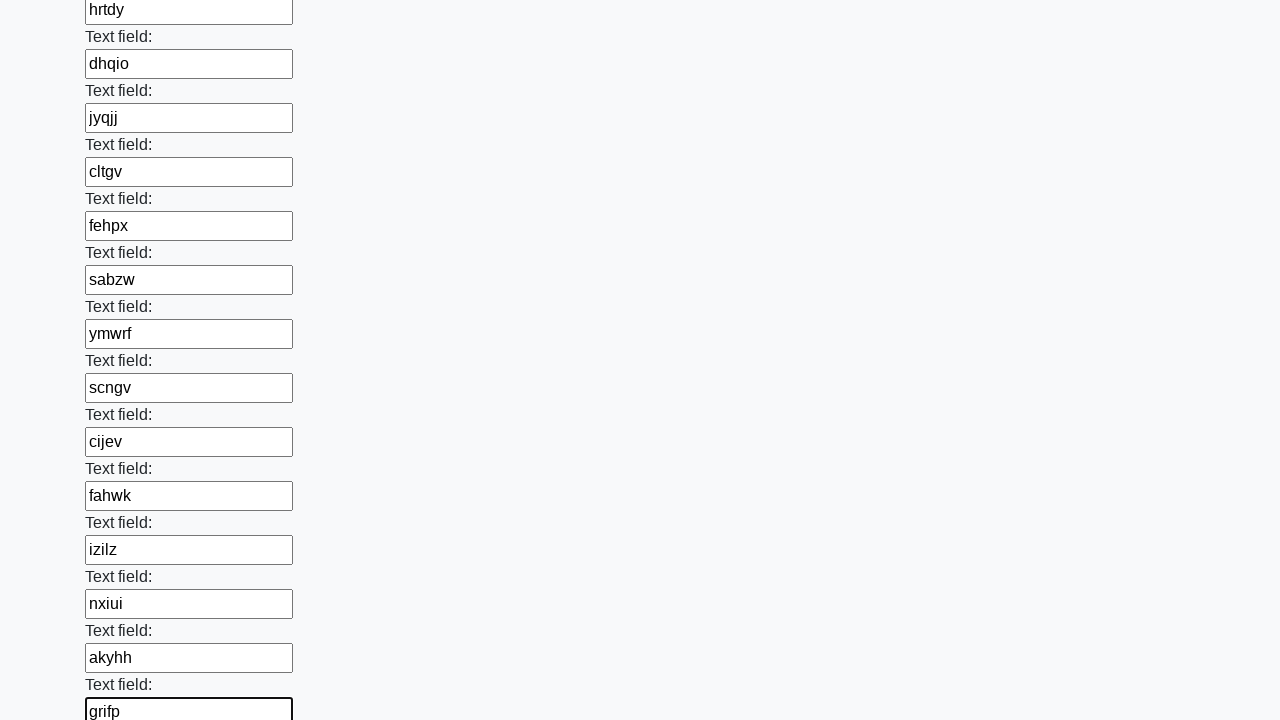

Filled input field with random 5-character string 'fgsvg' on input >> nth=71
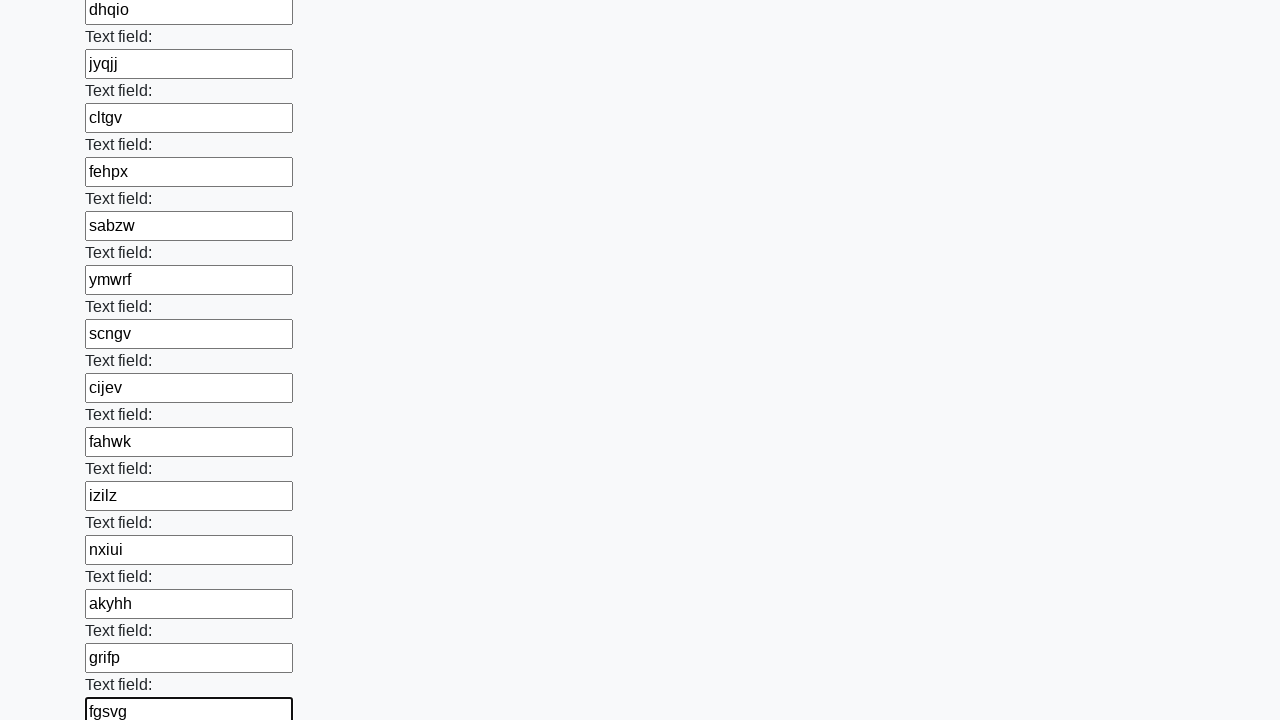

Filled input field with random 5-character string 'qaiev' on input >> nth=72
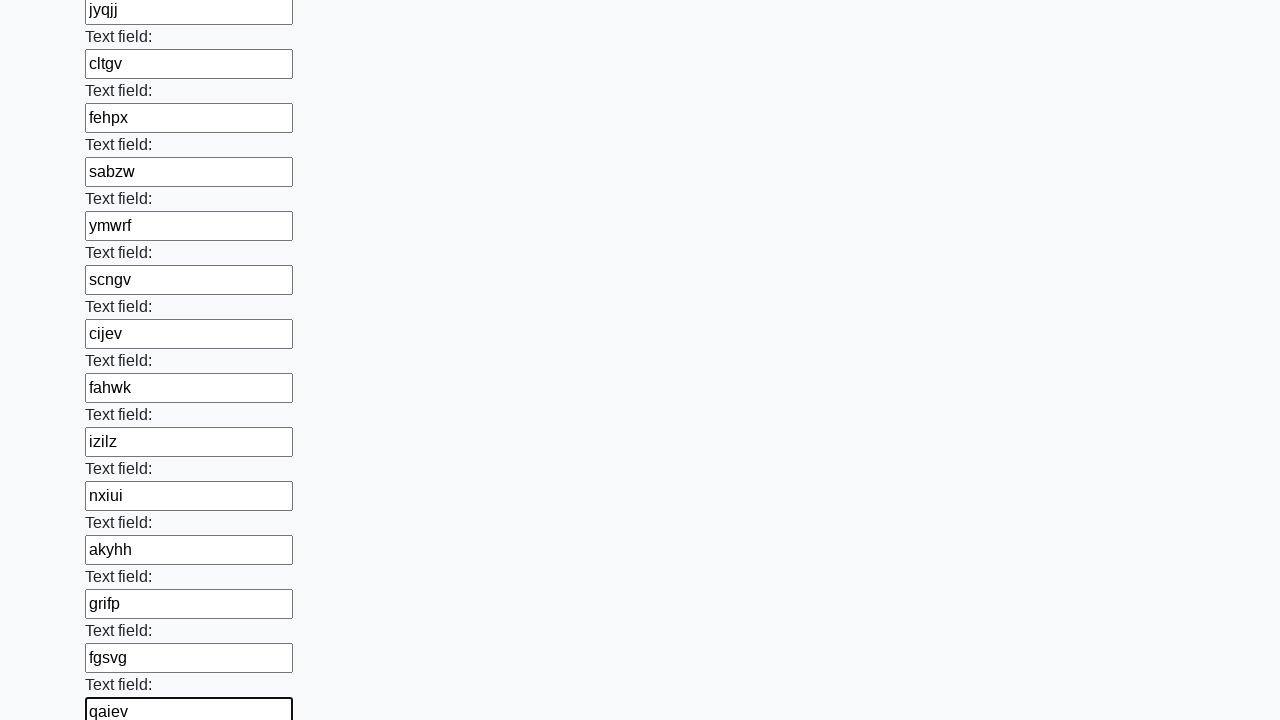

Filled input field with random 5-character string 'pilxx' on input >> nth=73
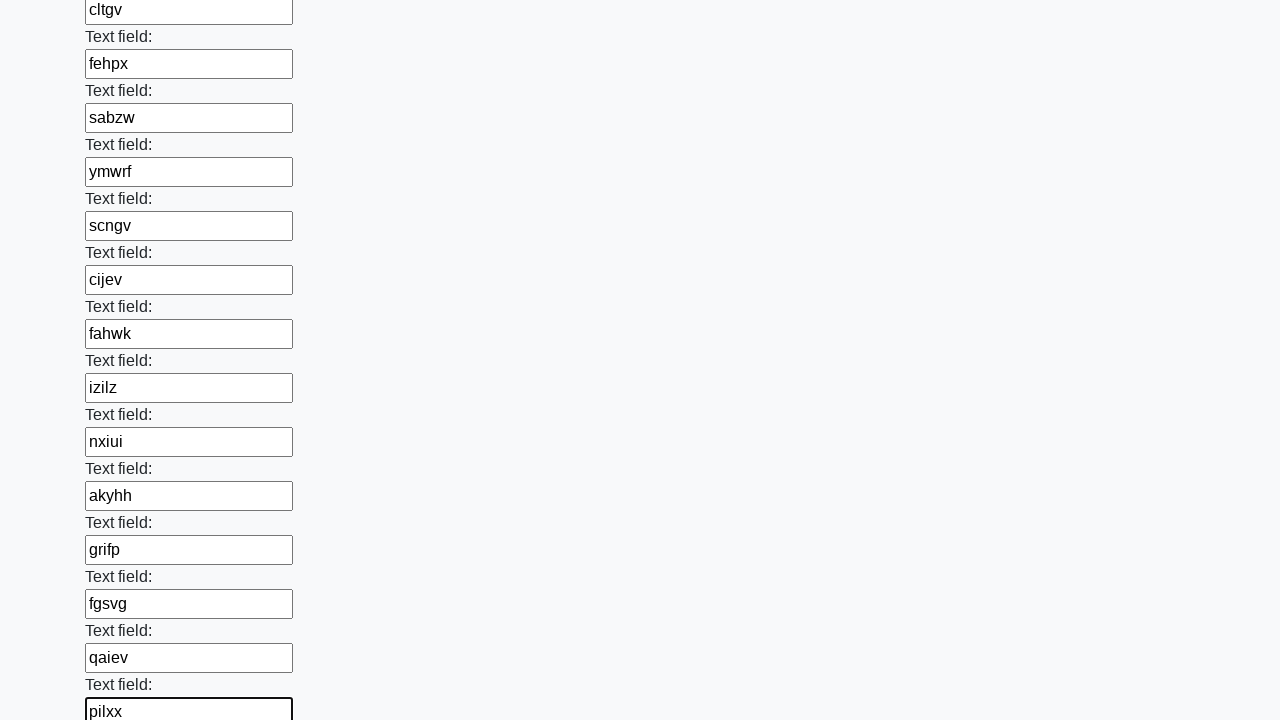

Filled input field with random 5-character string 'triov' on input >> nth=74
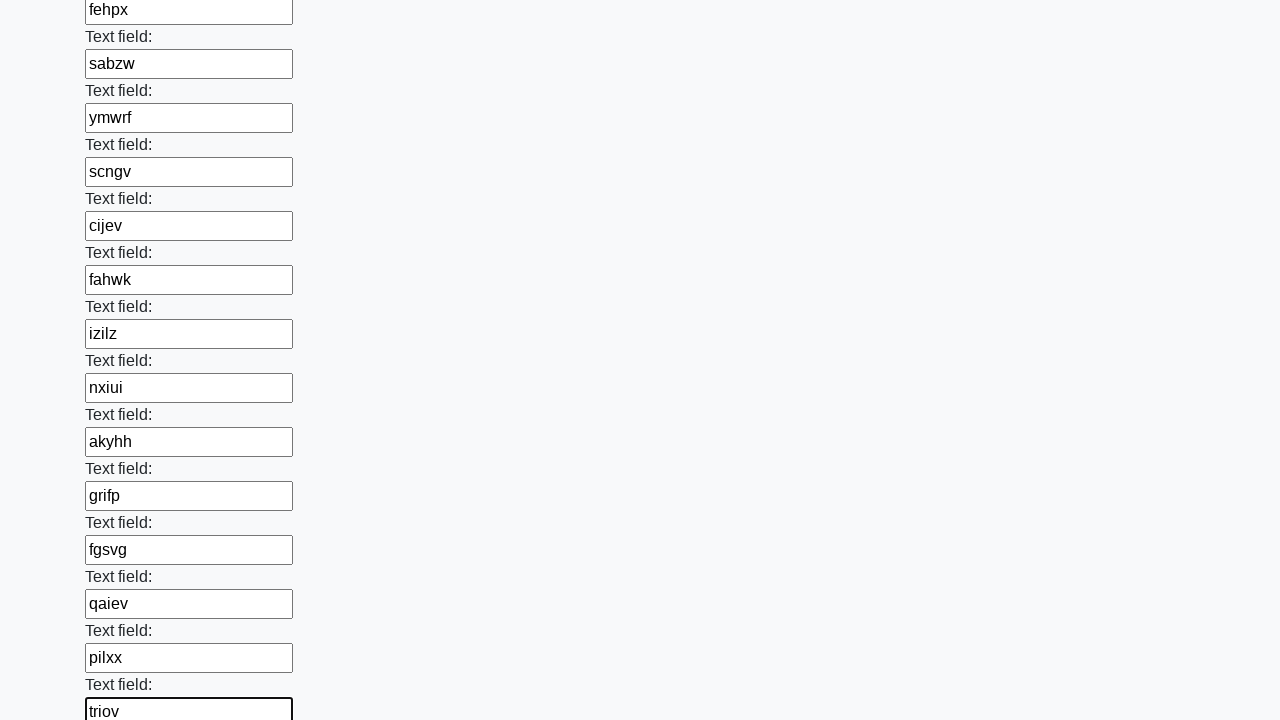

Filled input field with random 5-character string 'czlic' on input >> nth=75
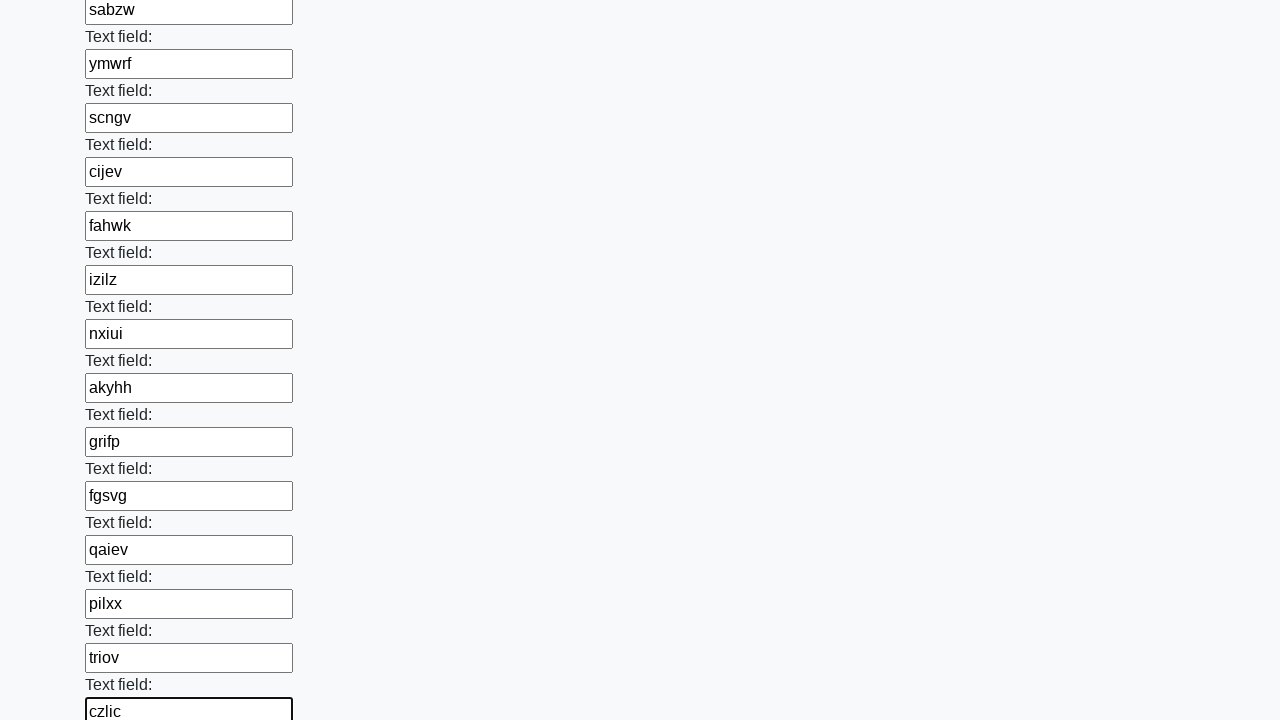

Filled input field with random 5-character string 'dtxal' on input >> nth=76
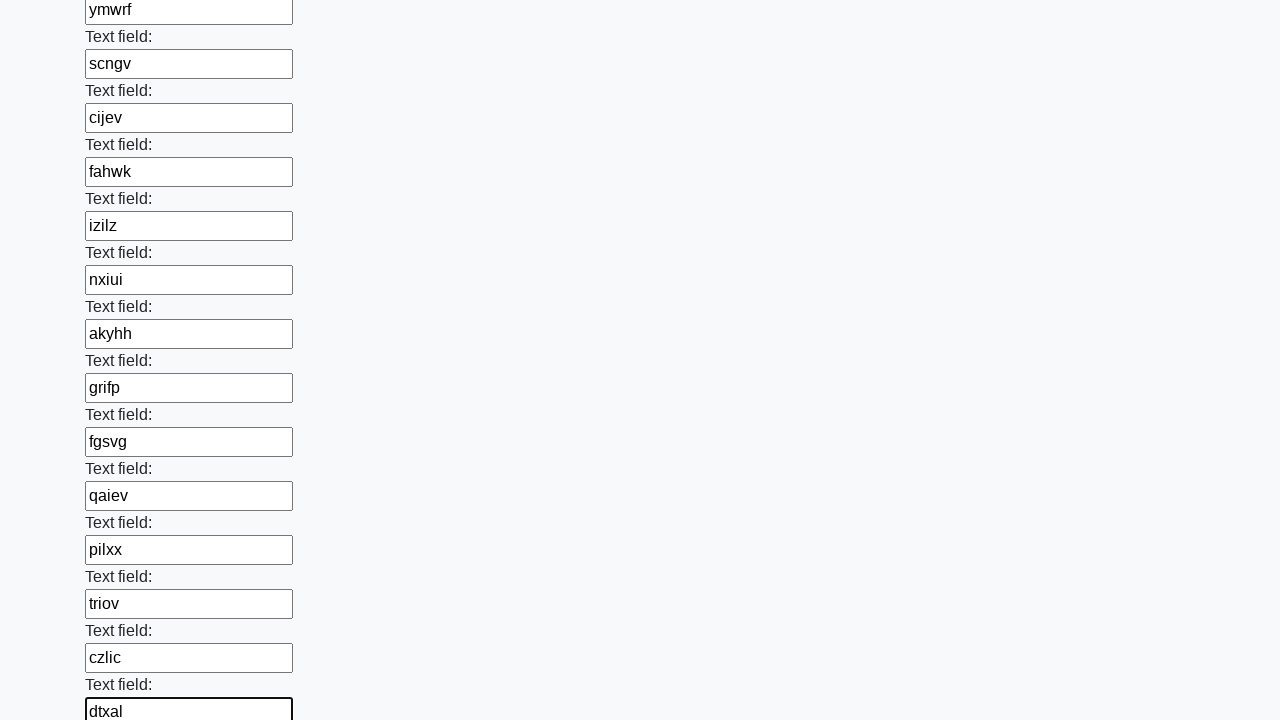

Filled input field with random 5-character string 'takbr' on input >> nth=77
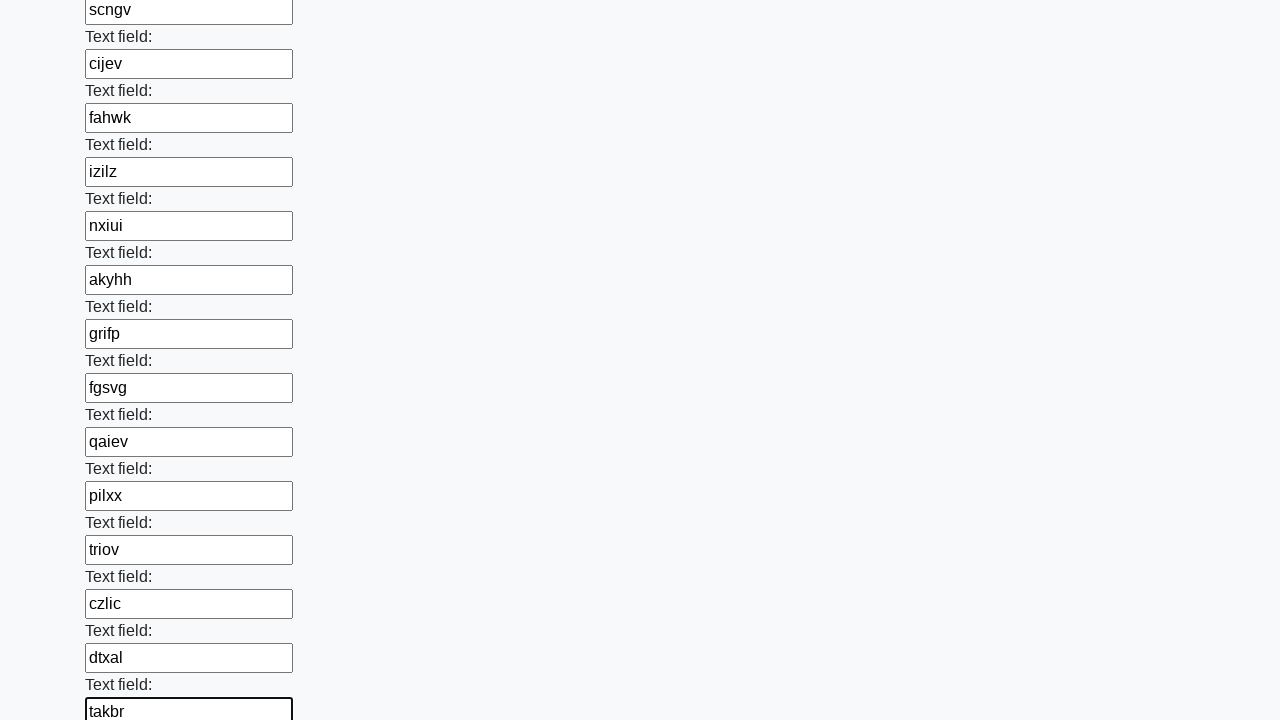

Filled input field with random 5-character string 'qztgu' on input >> nth=78
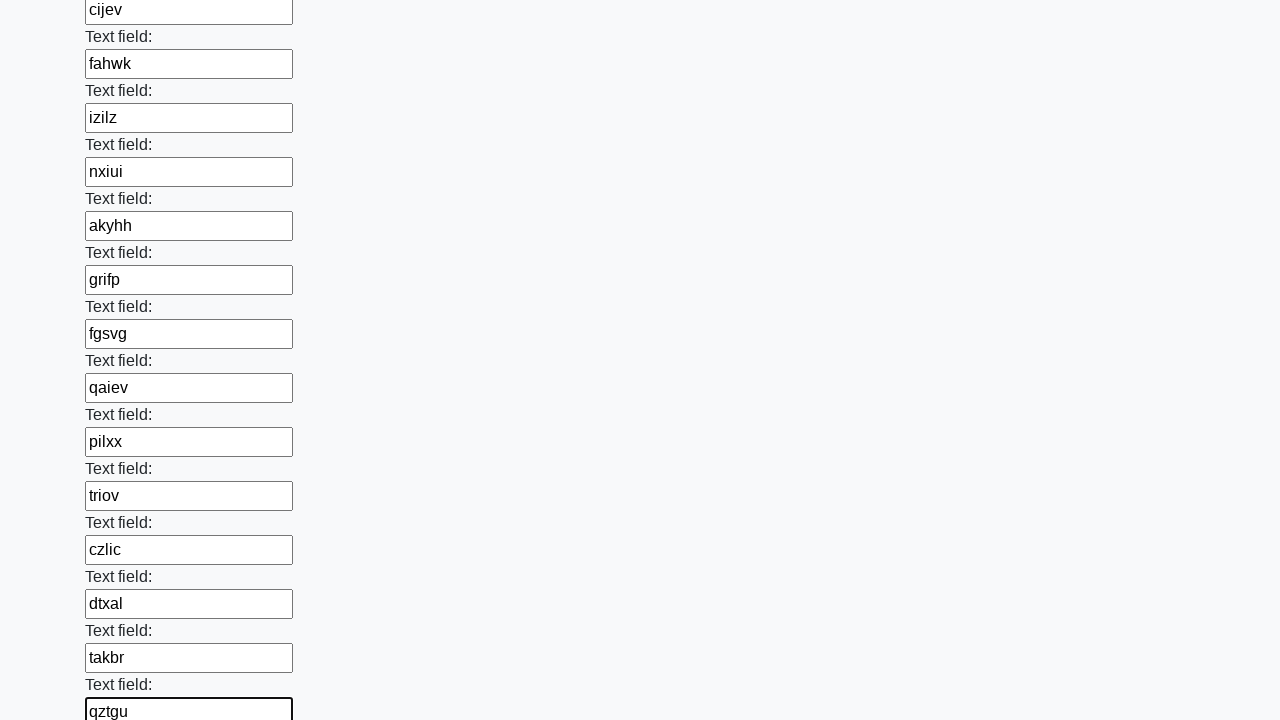

Filled input field with random 5-character string 'jifhv' on input >> nth=79
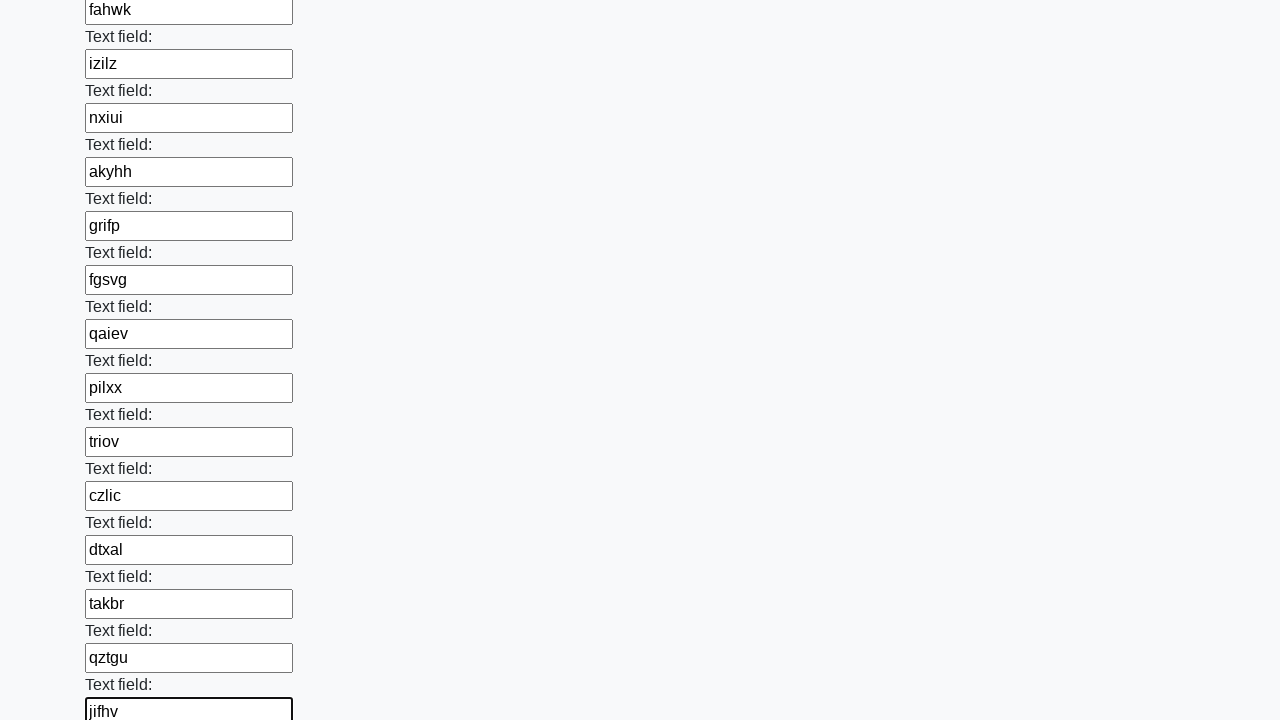

Filled input field with random 5-character string 'naqzu' on input >> nth=80
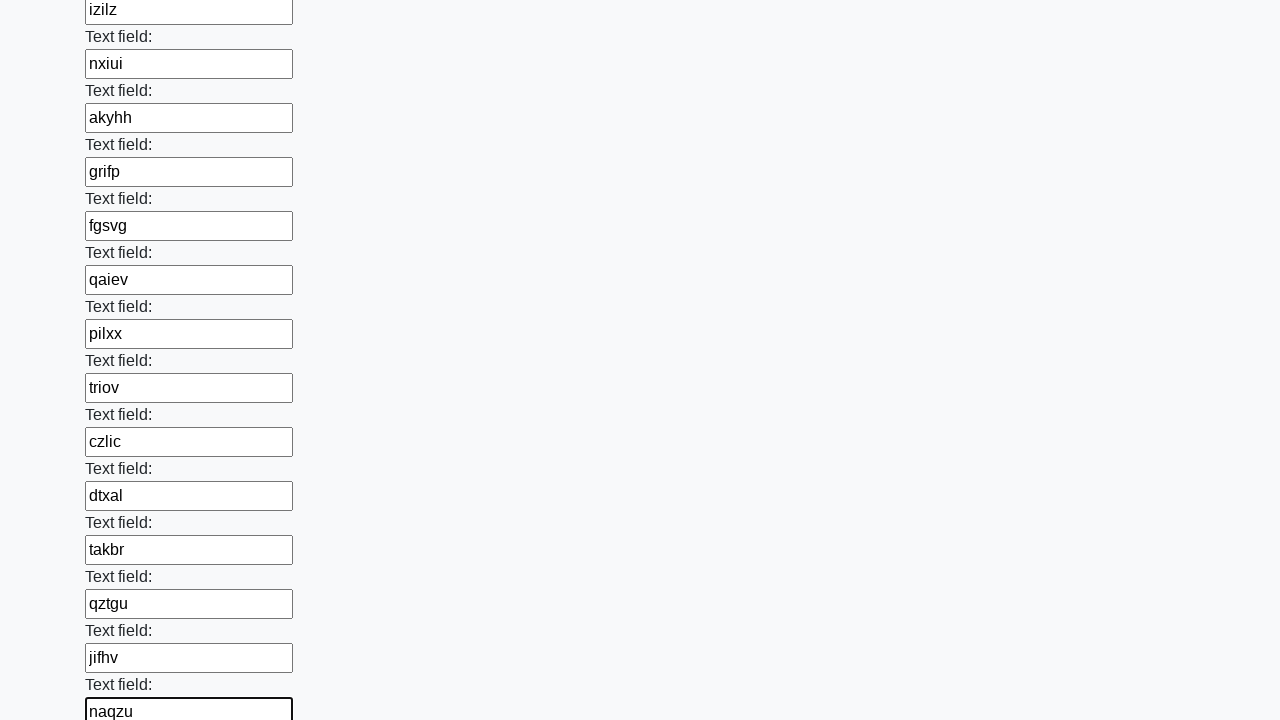

Filled input field with random 5-character string 'khckp' on input >> nth=81
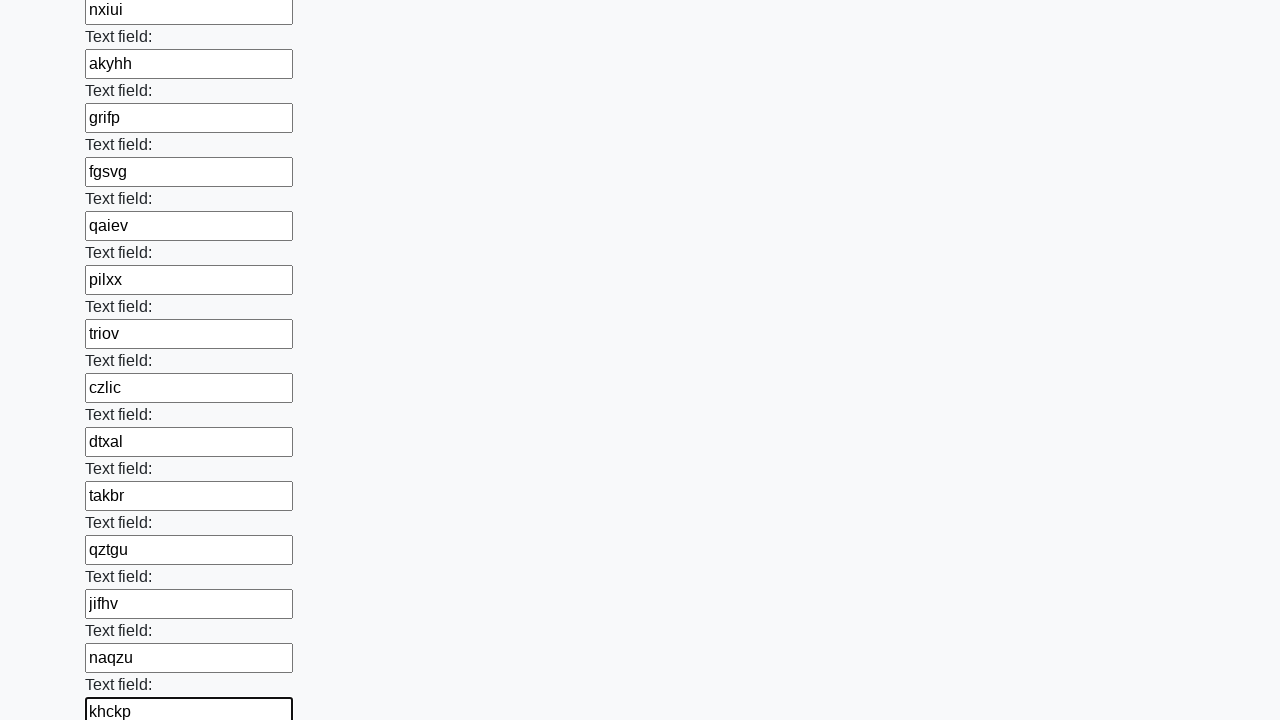

Filled input field with random 5-character string 'zuvjc' on input >> nth=82
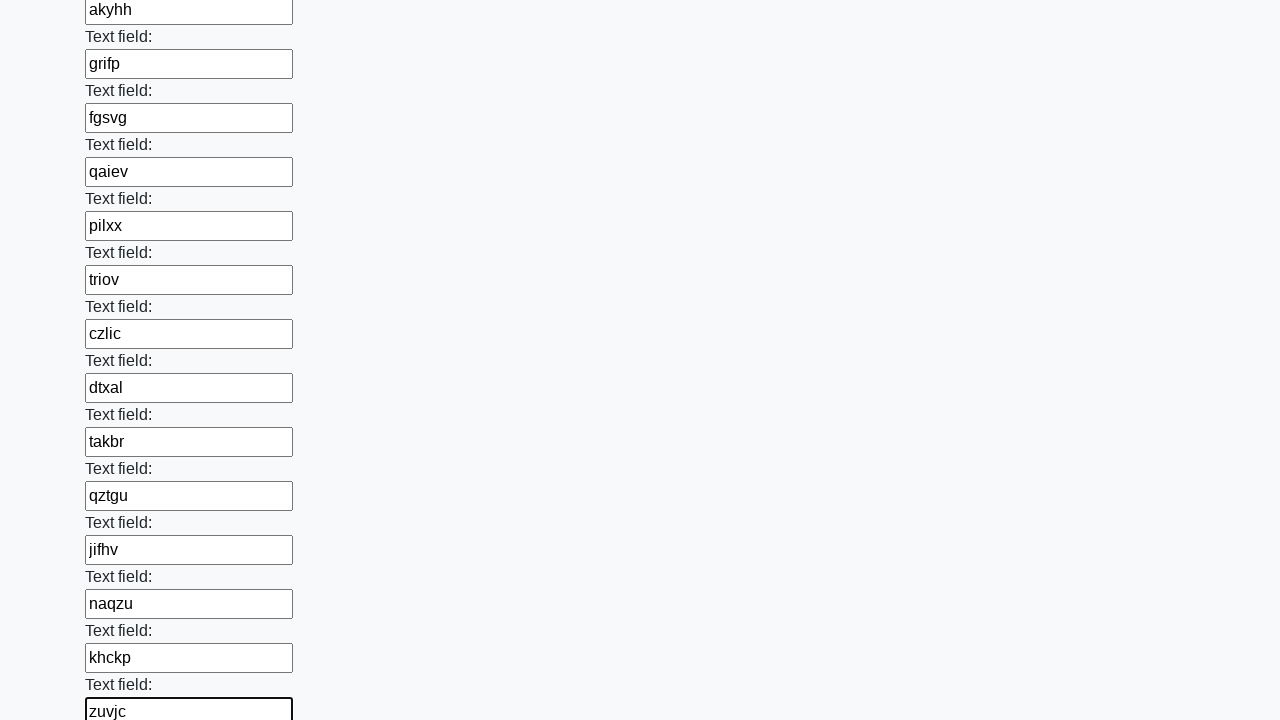

Filled input field with random 5-character string 'qmbnm' on input >> nth=83
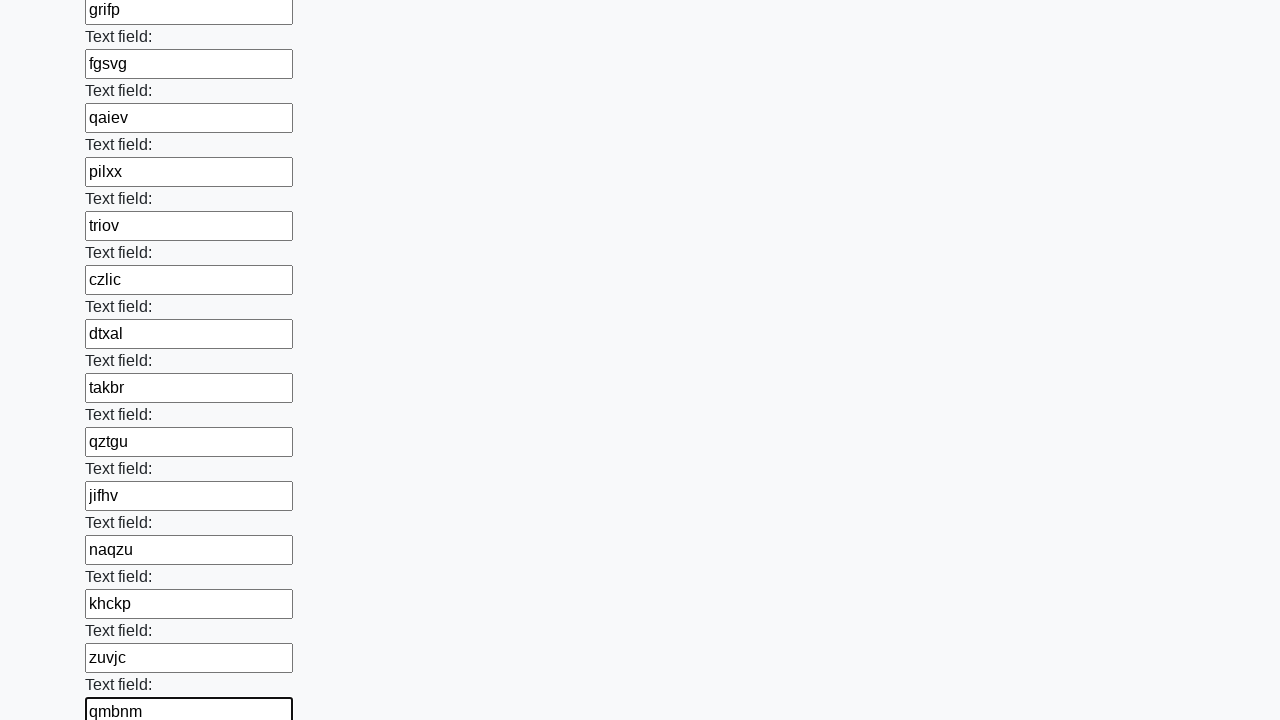

Filled input field with random 5-character string 'jlvjs' on input >> nth=84
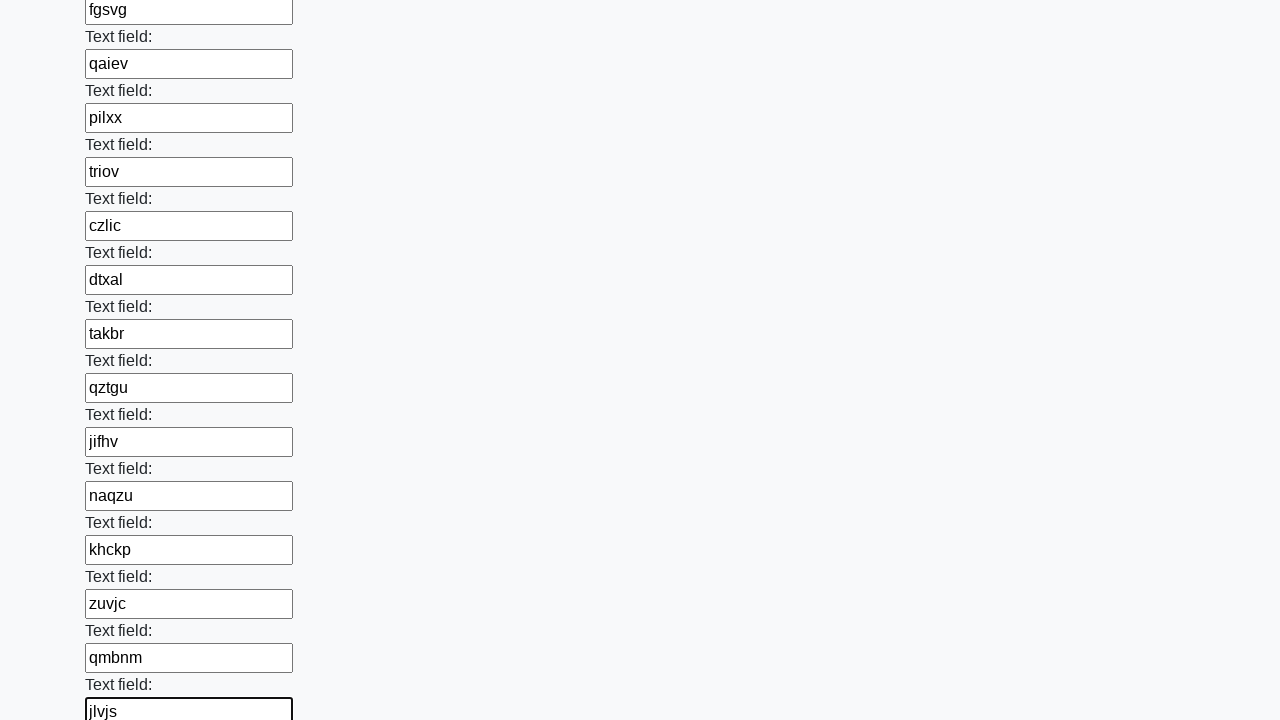

Filled input field with random 5-character string 'qrzwk' on input >> nth=85
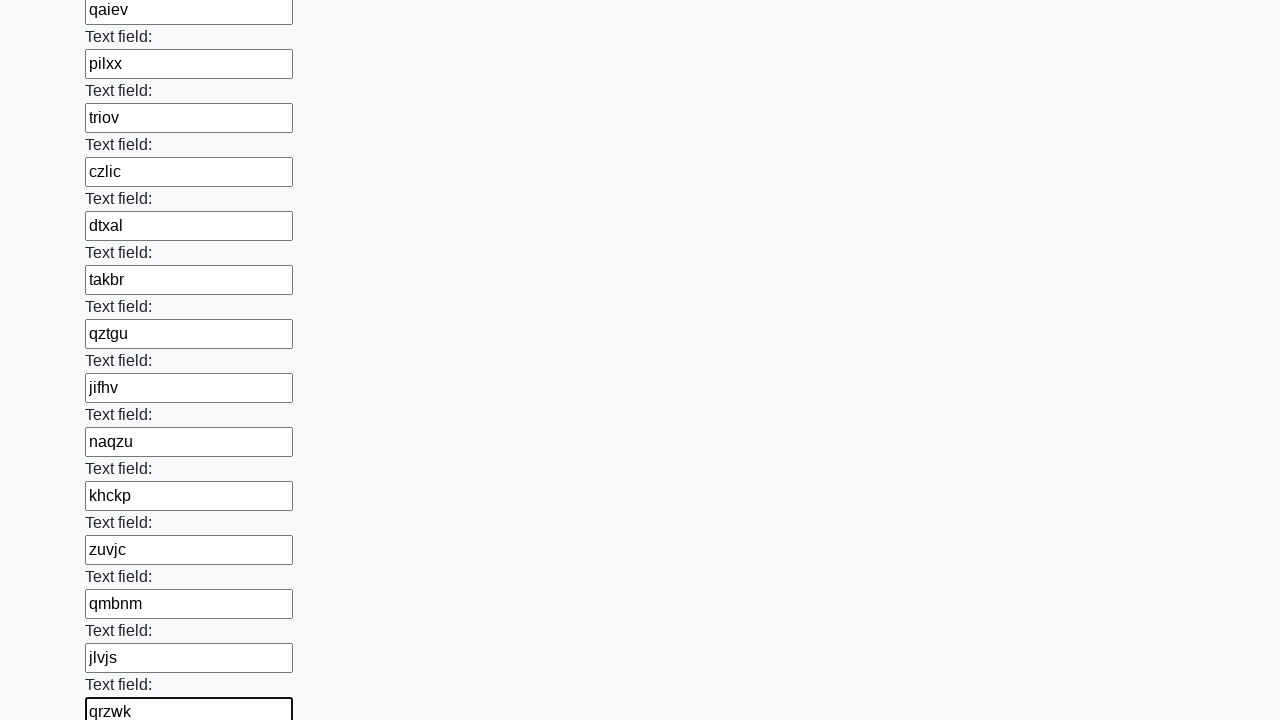

Filled input field with random 5-character string 'piqgk' on input >> nth=86
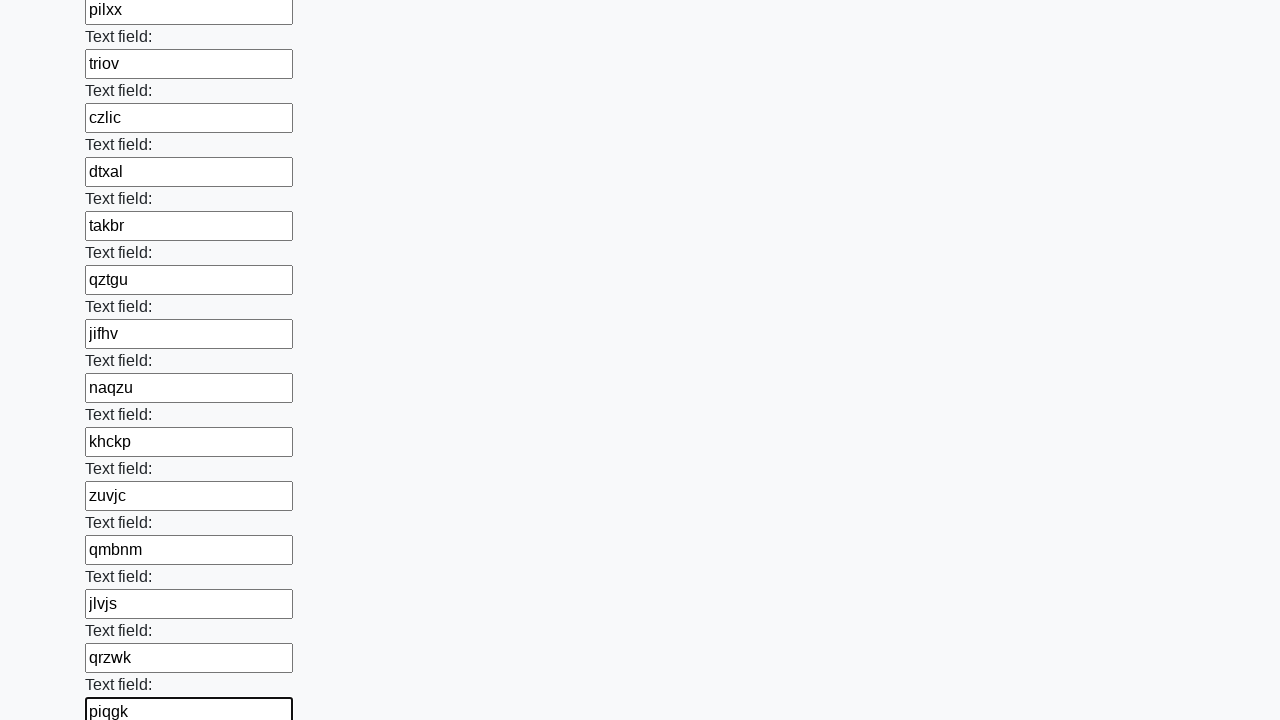

Filled input field with random 5-character string 'rakkw' on input >> nth=87
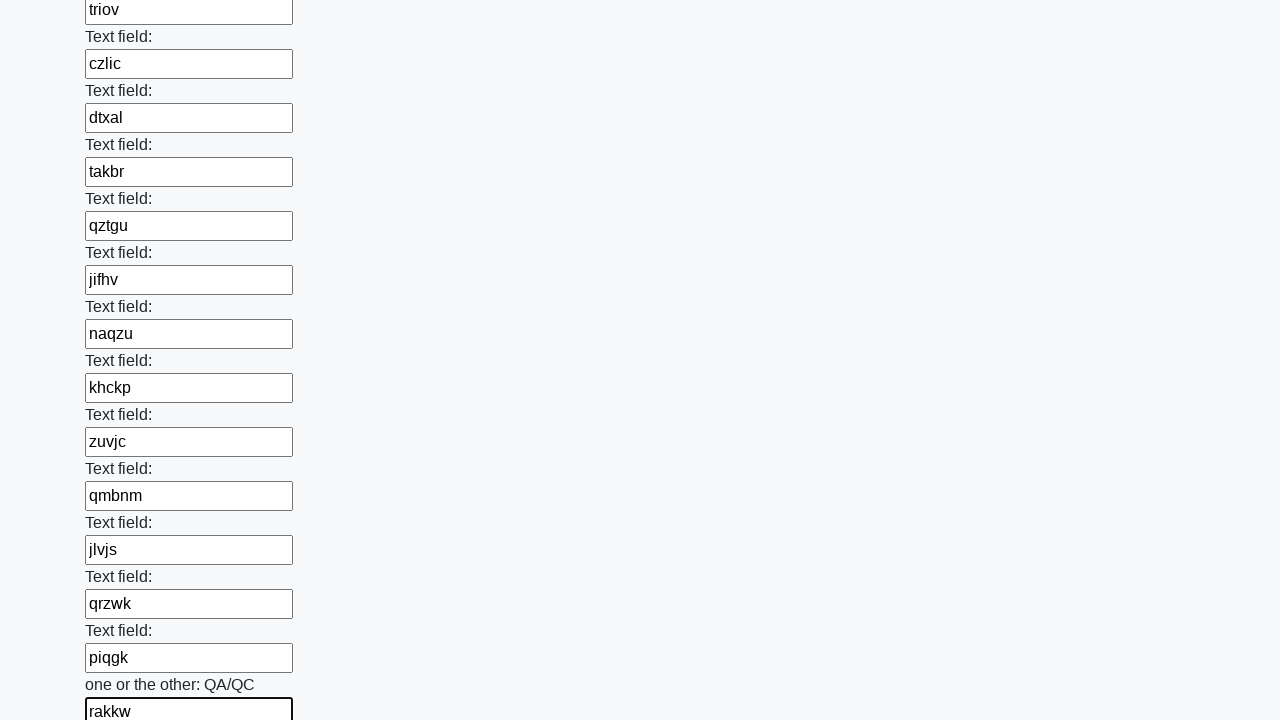

Filled input field with random 5-character string 'vxutc' on input >> nth=88
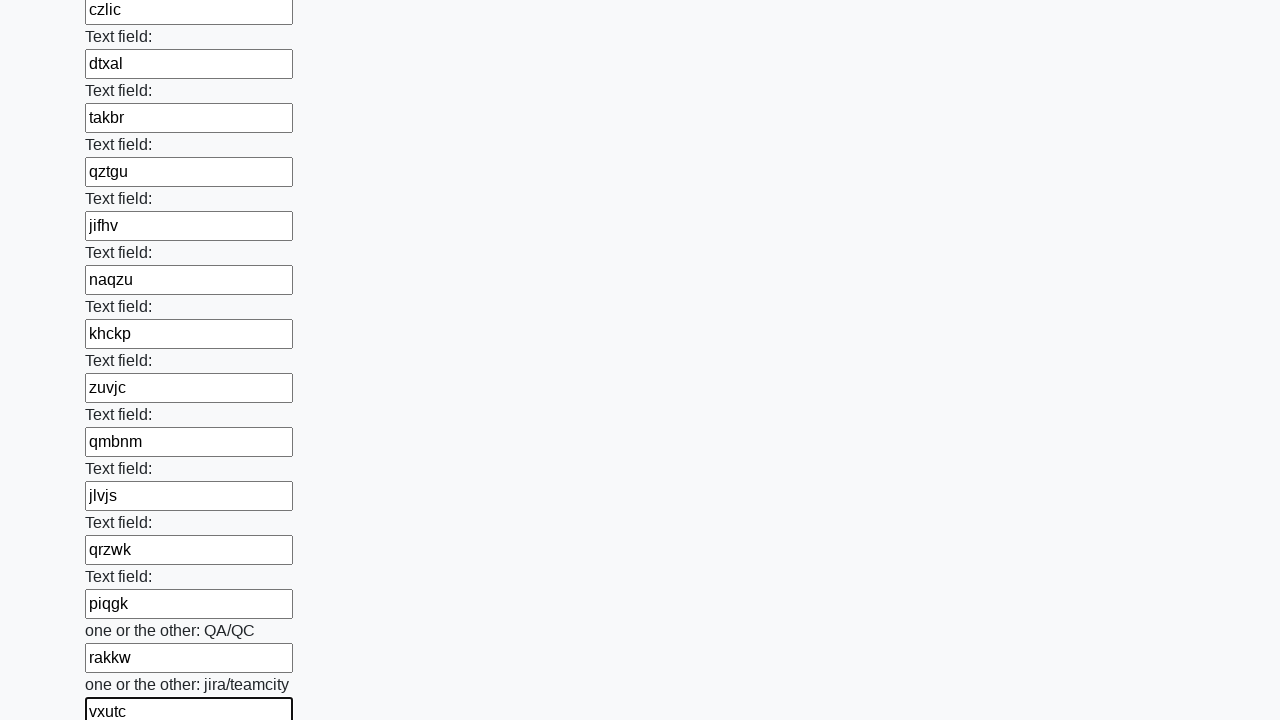

Filled input field with random 5-character string 'qdxcr' on input >> nth=89
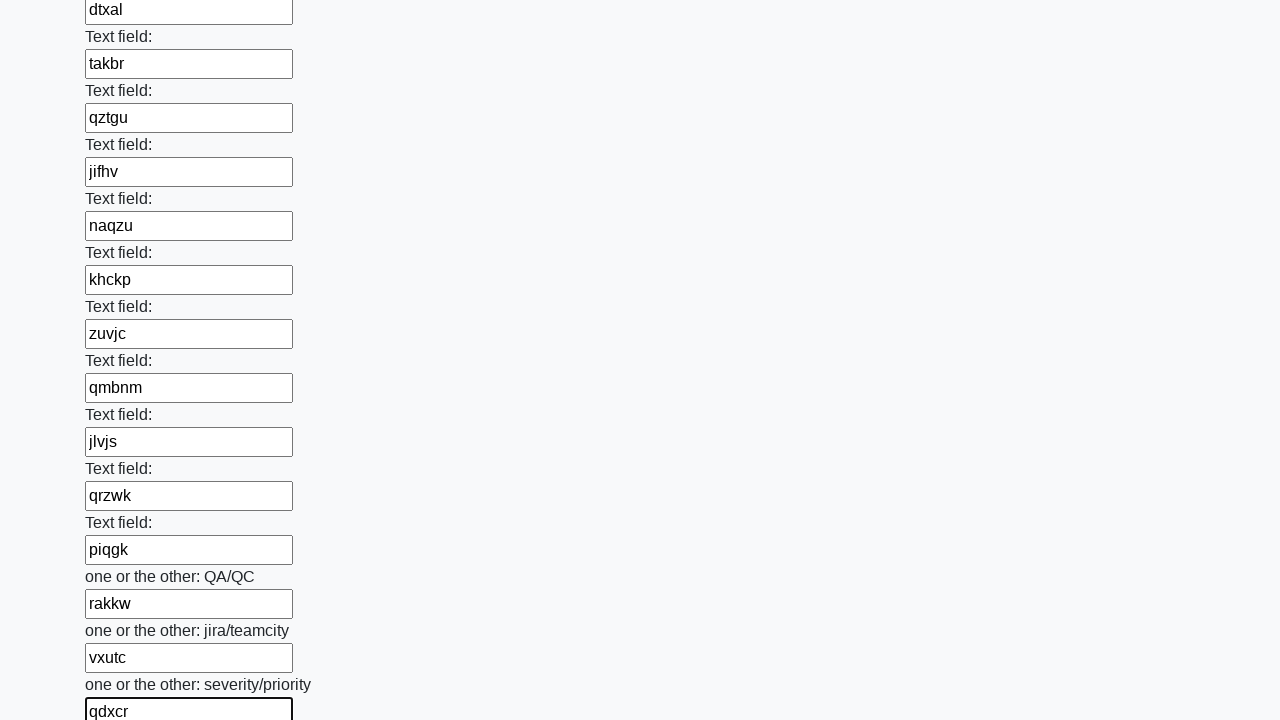

Filled input field with random 5-character string 'cmvng' on input >> nth=90
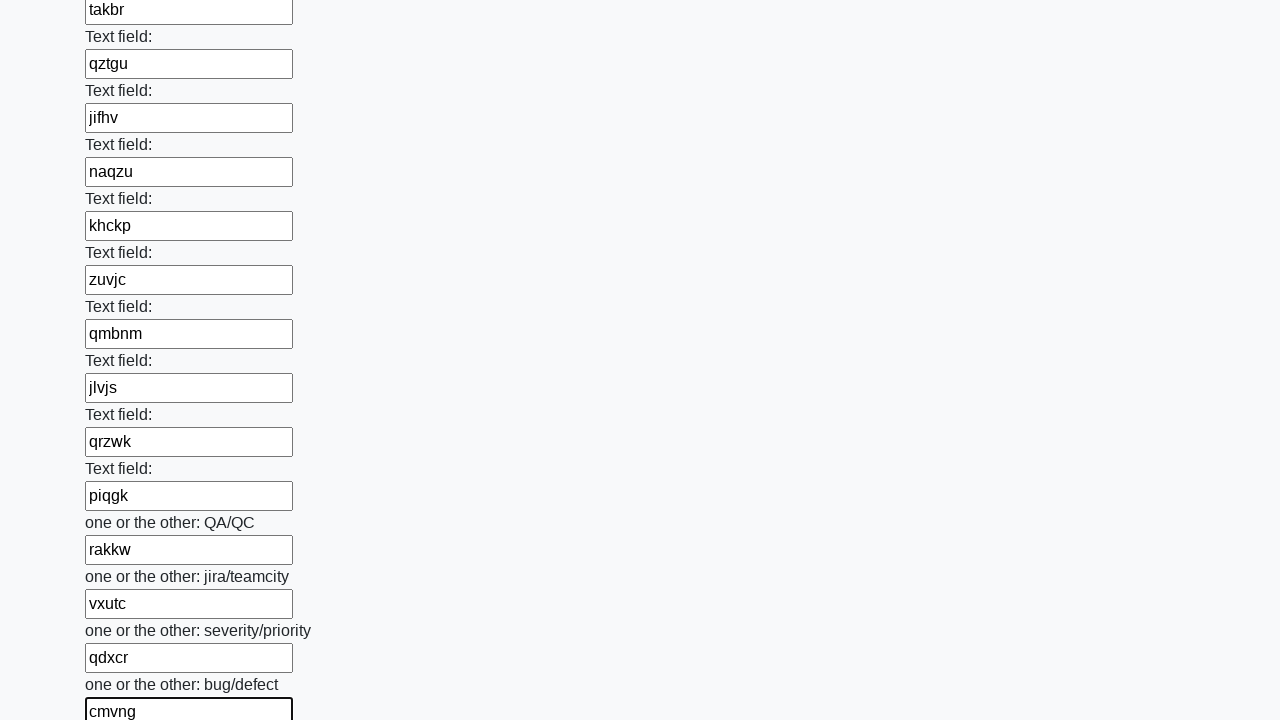

Filled input field with random 5-character string 'fhojw' on input >> nth=91
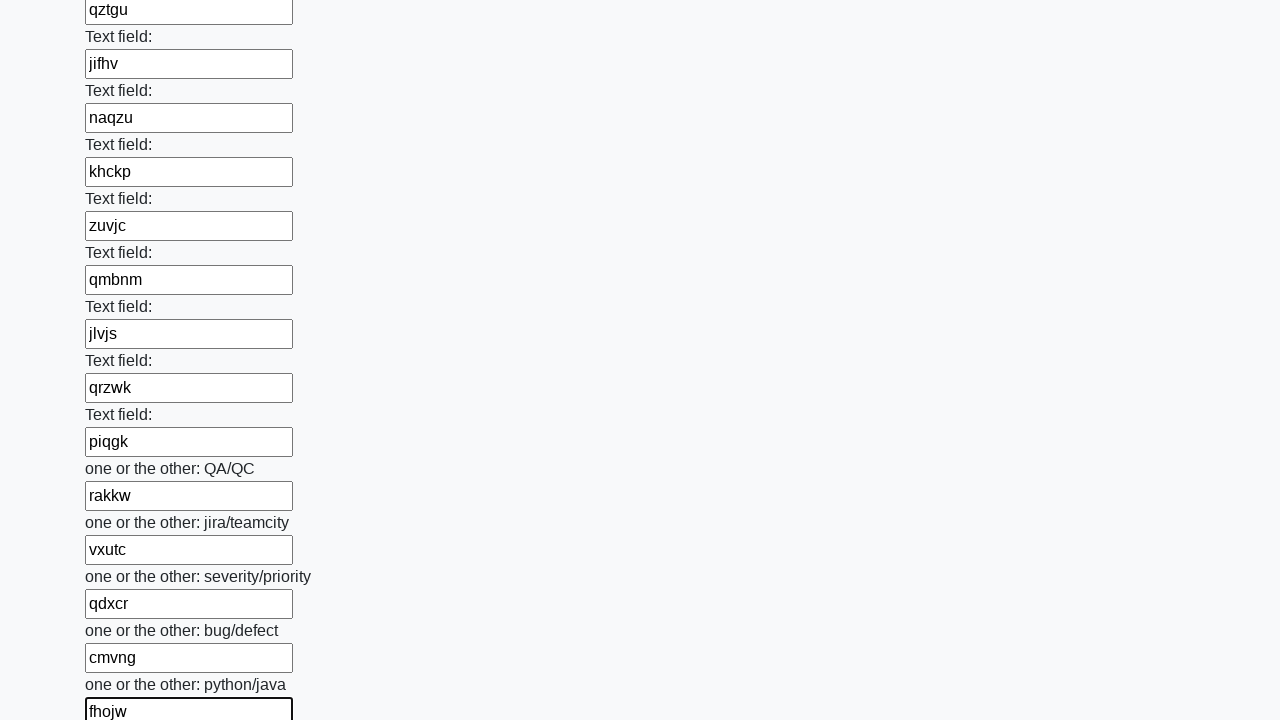

Filled input field with random 5-character string 'vwavy' on input >> nth=92
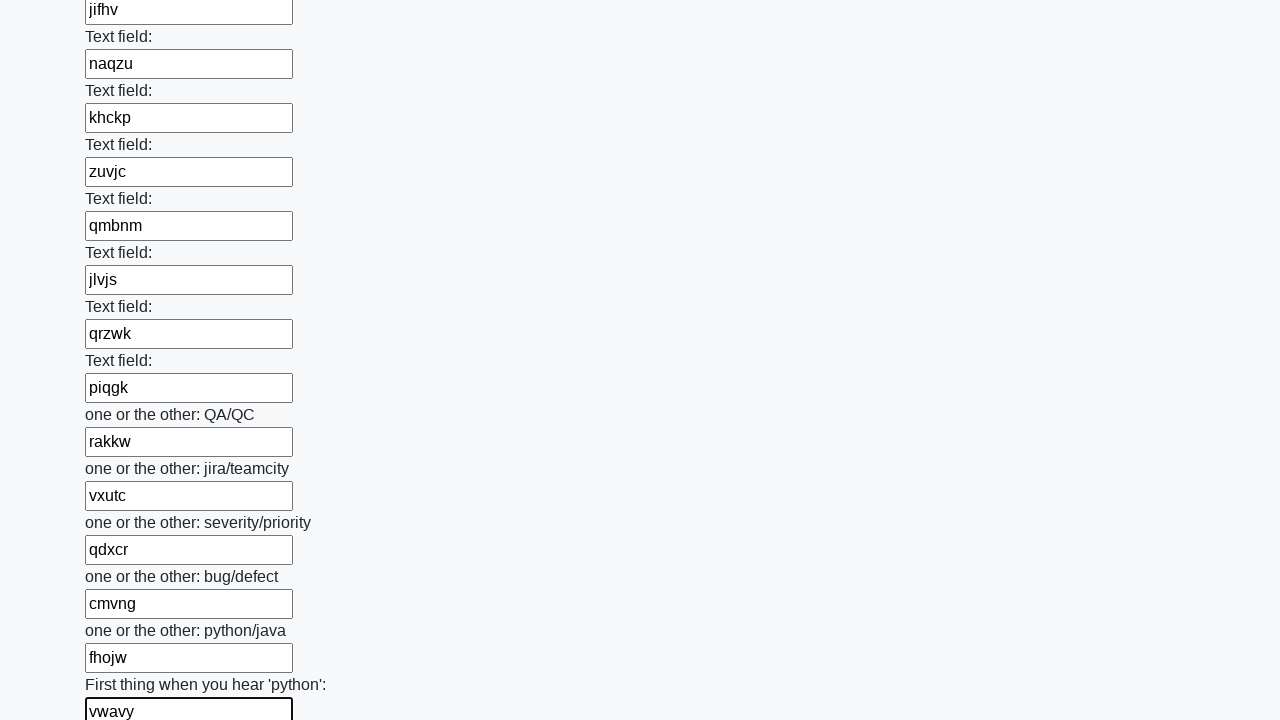

Filled input field with random 5-character string 'fyclm' on input >> nth=93
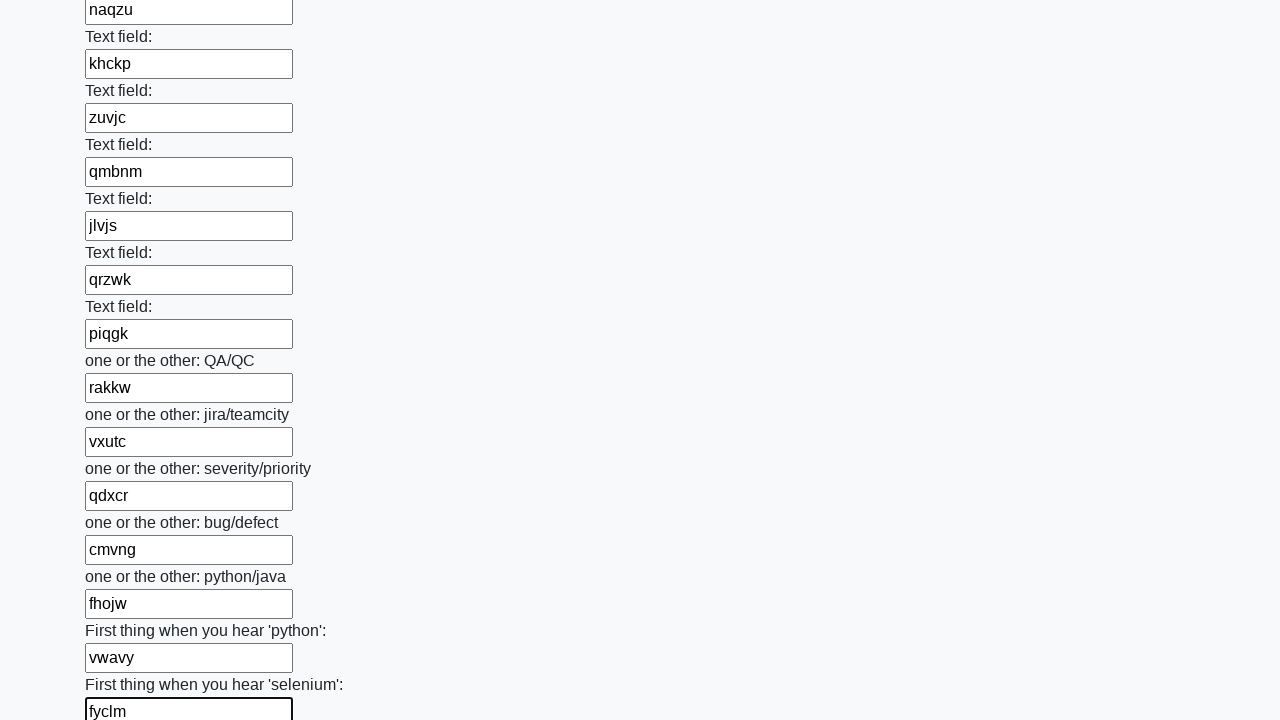

Filled input field with random 5-character string 'axaee' on input >> nth=94
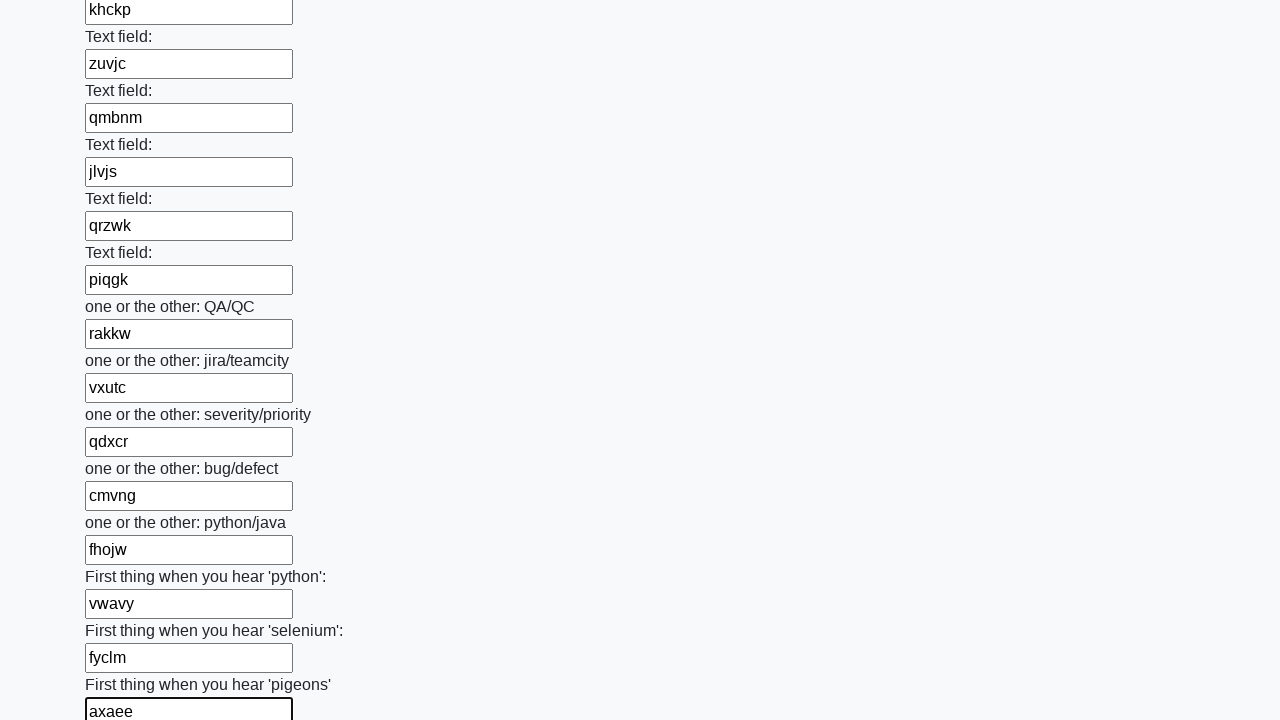

Filled input field with random 5-character string 'xpnps' on input >> nth=95
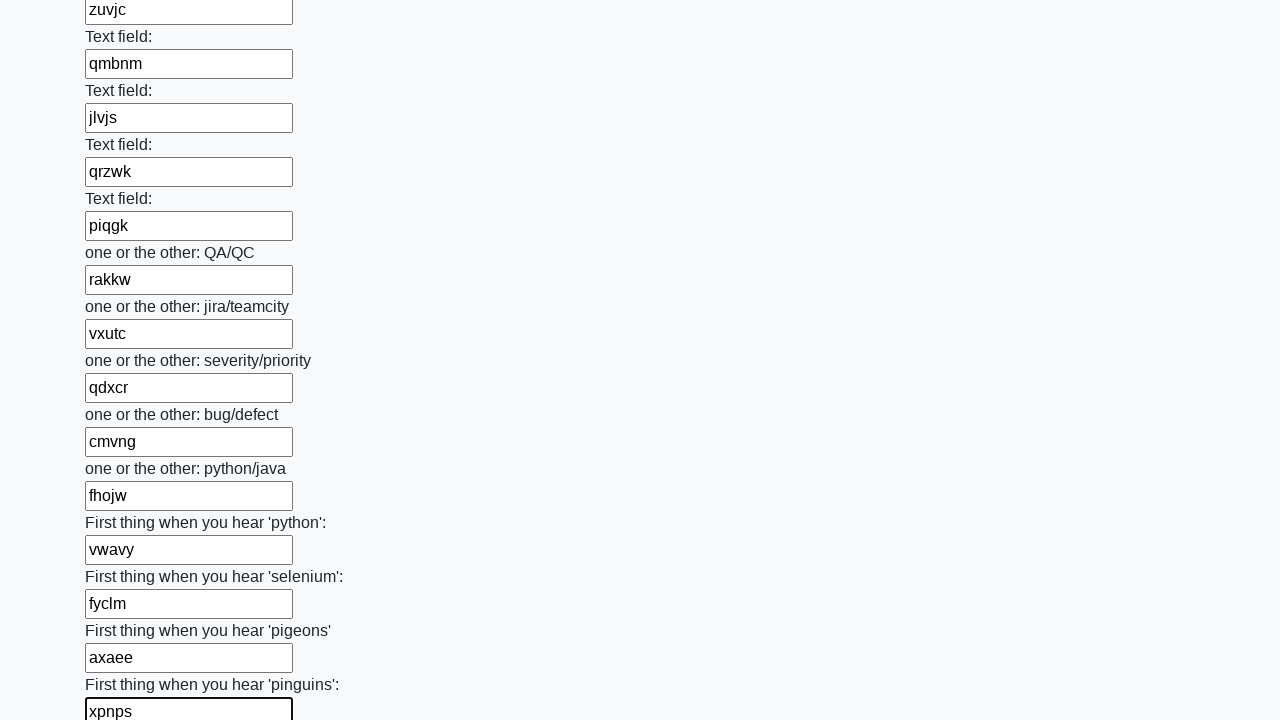

Filled input field with random 5-character string 'eypyo' on input >> nth=96
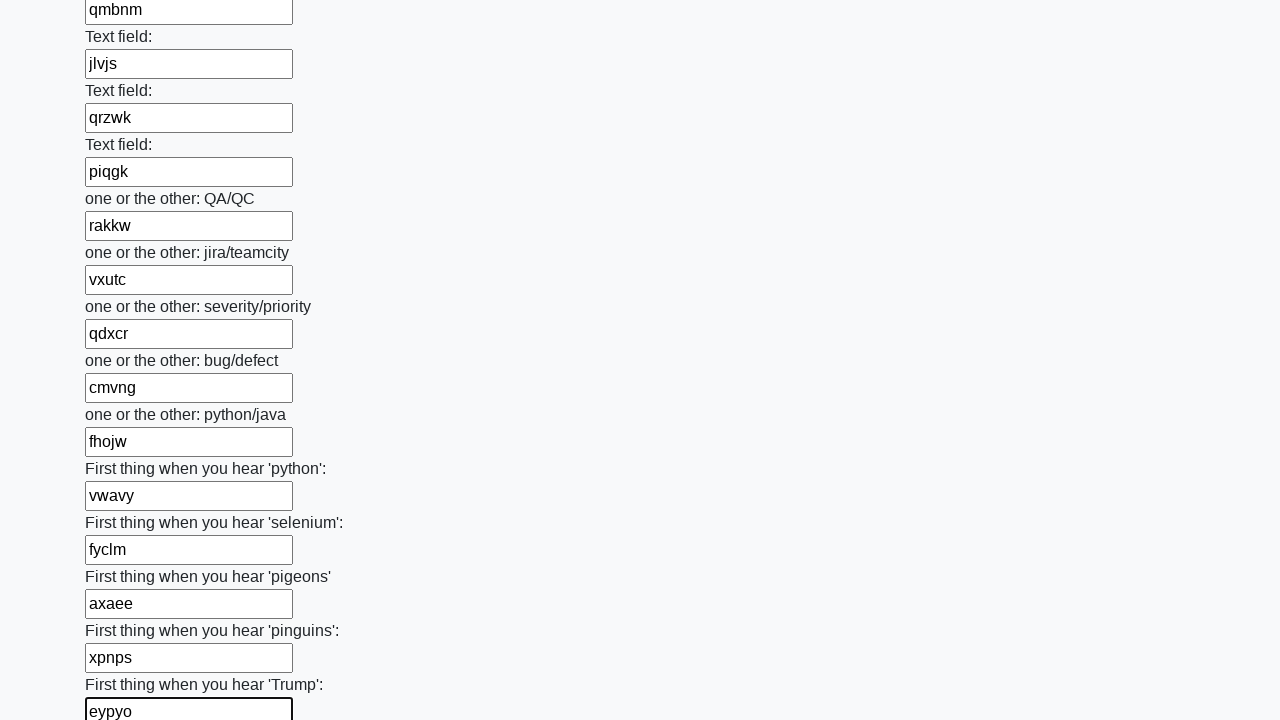

Filled input field with random 5-character string 'aeijw' on input >> nth=97
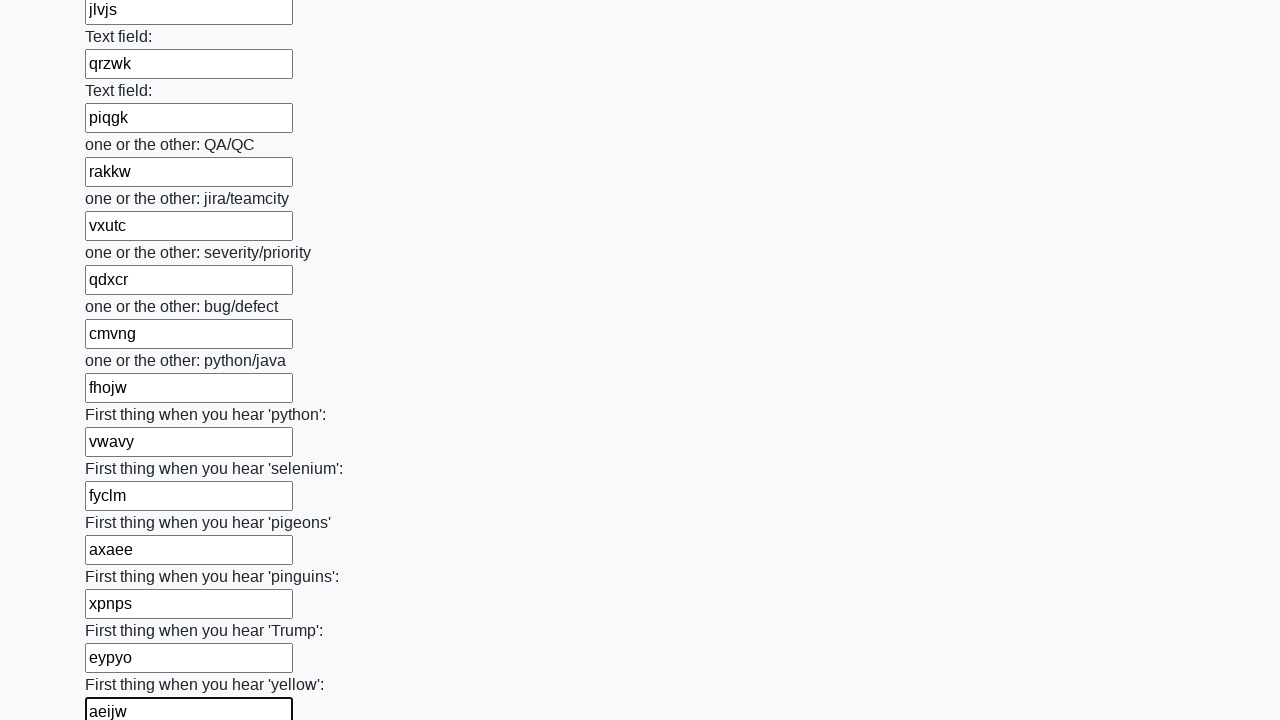

Filled input field with random 5-character string 'msfgd' on input >> nth=98
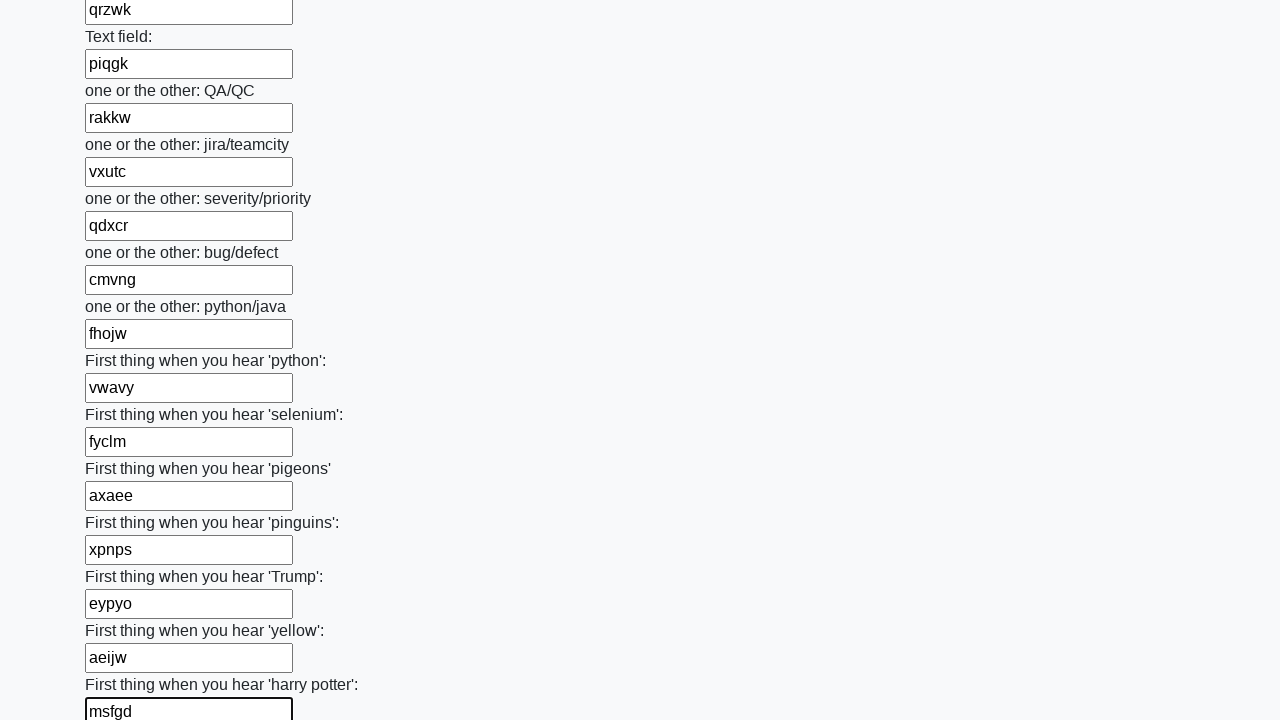

Filled input field with random 5-character string 'iuqql' on input >> nth=99
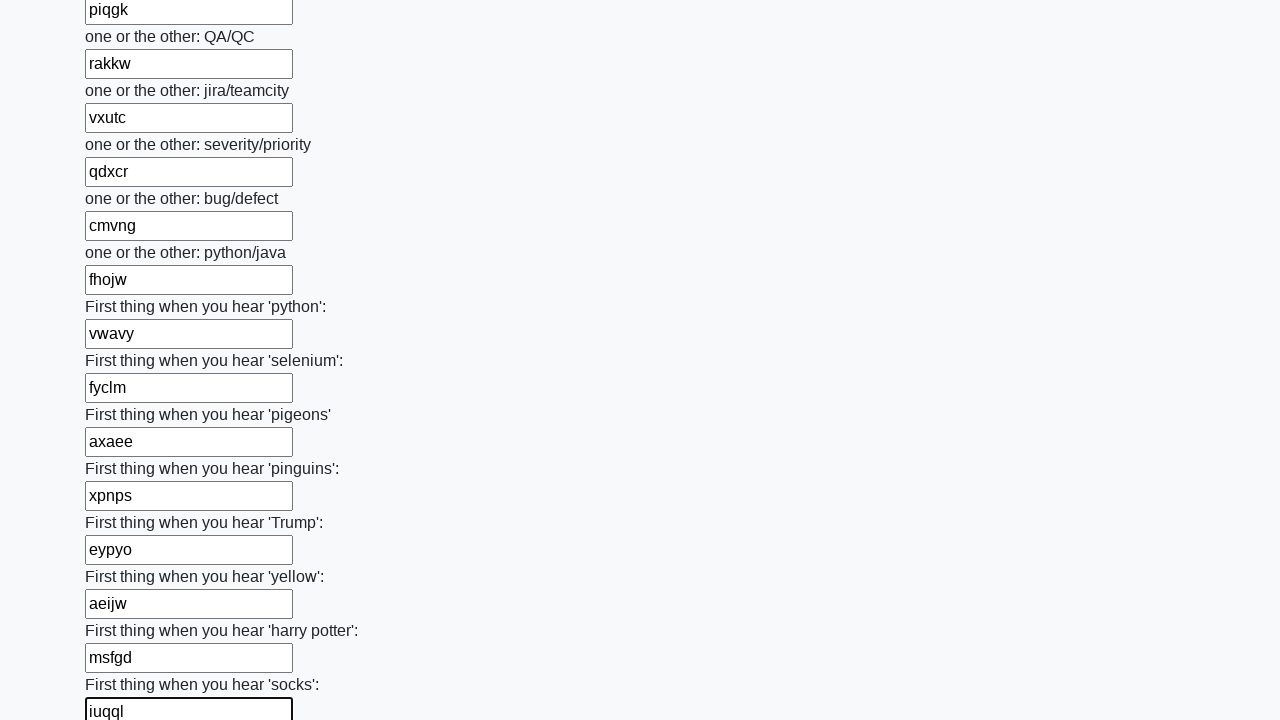

Clicked submit button to submit the form at (123, 611) on button.btn
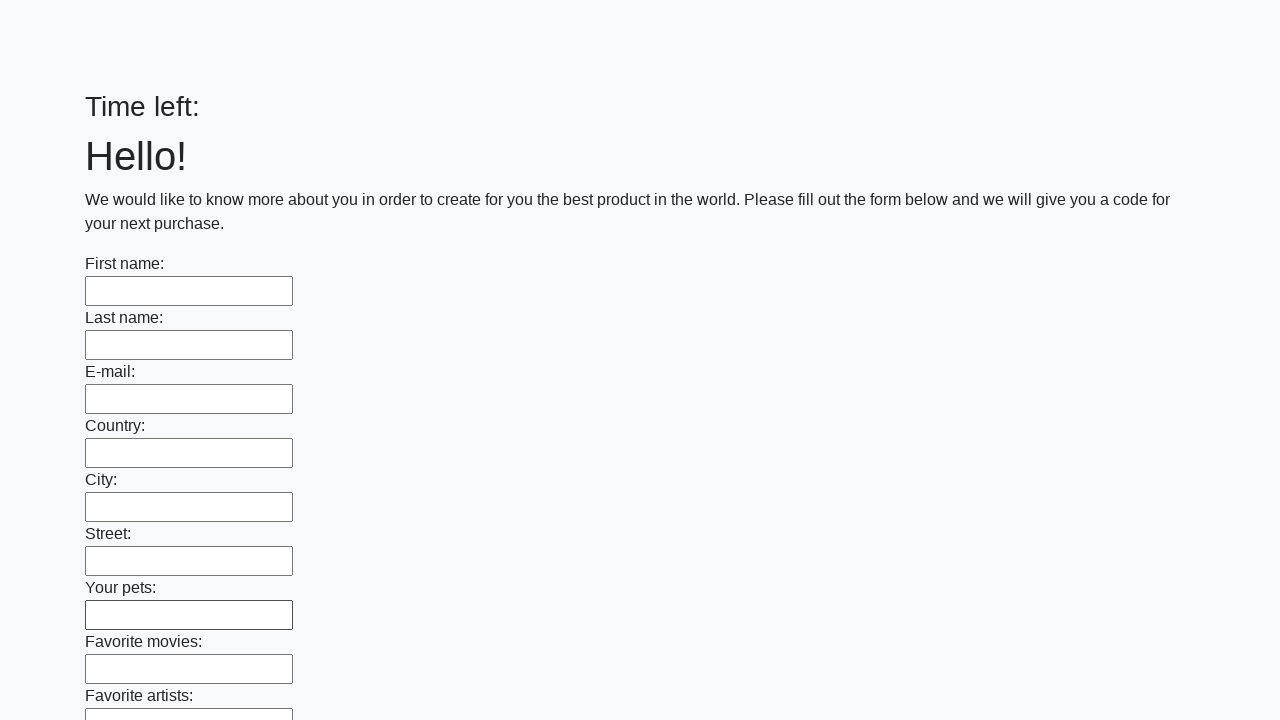

Waited 2000ms for form submission to complete
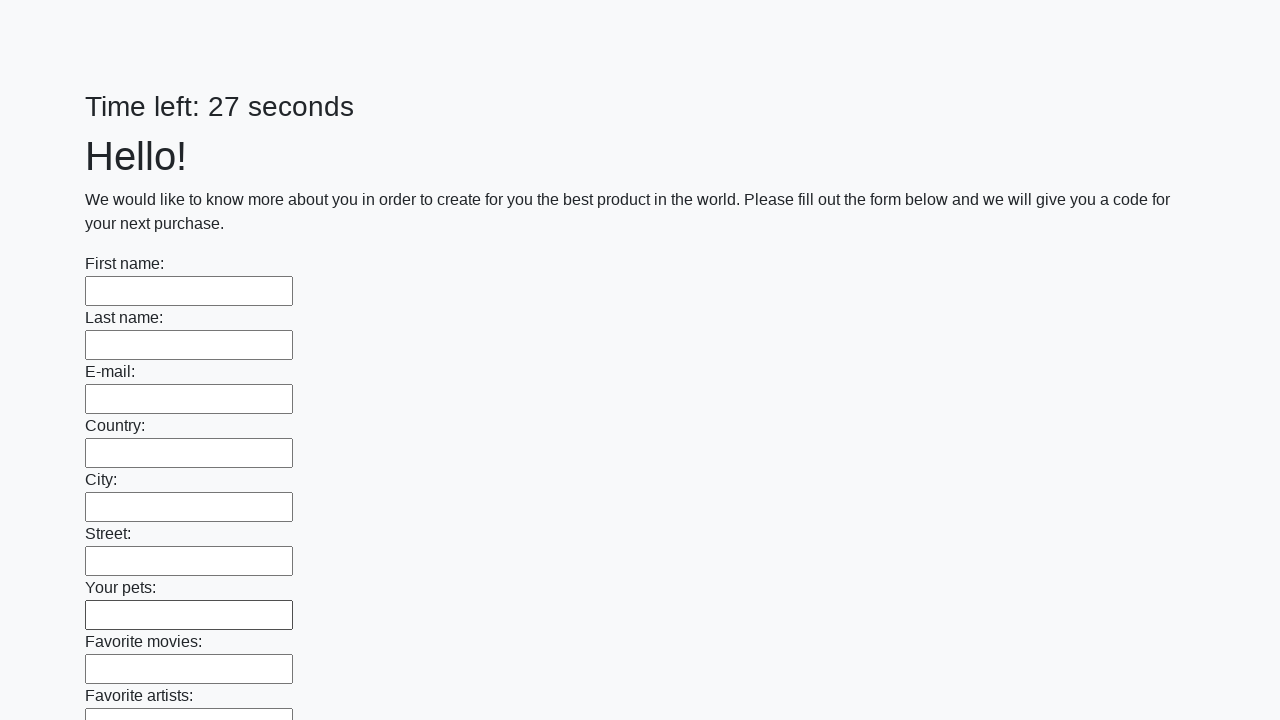

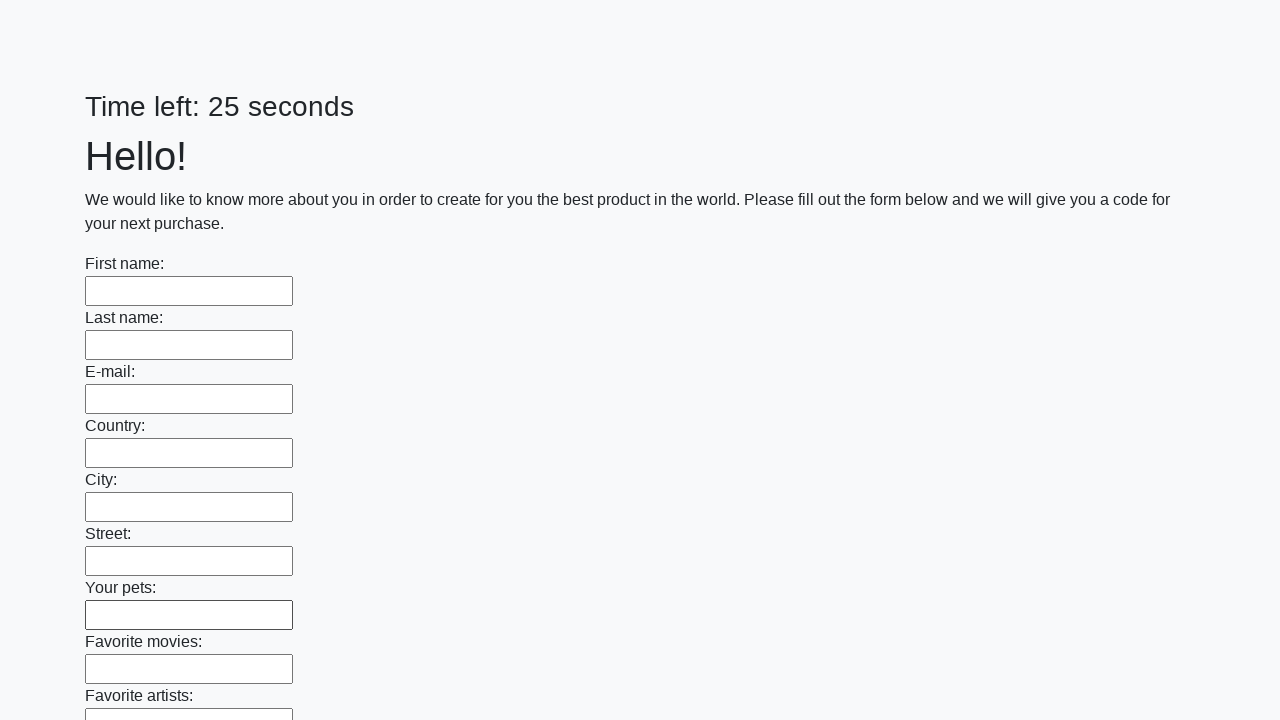